Tests a large form by filling all input fields with the same text value and clicking the submit button

Starting URL: http://suninjuly.github.io/huge_form.html

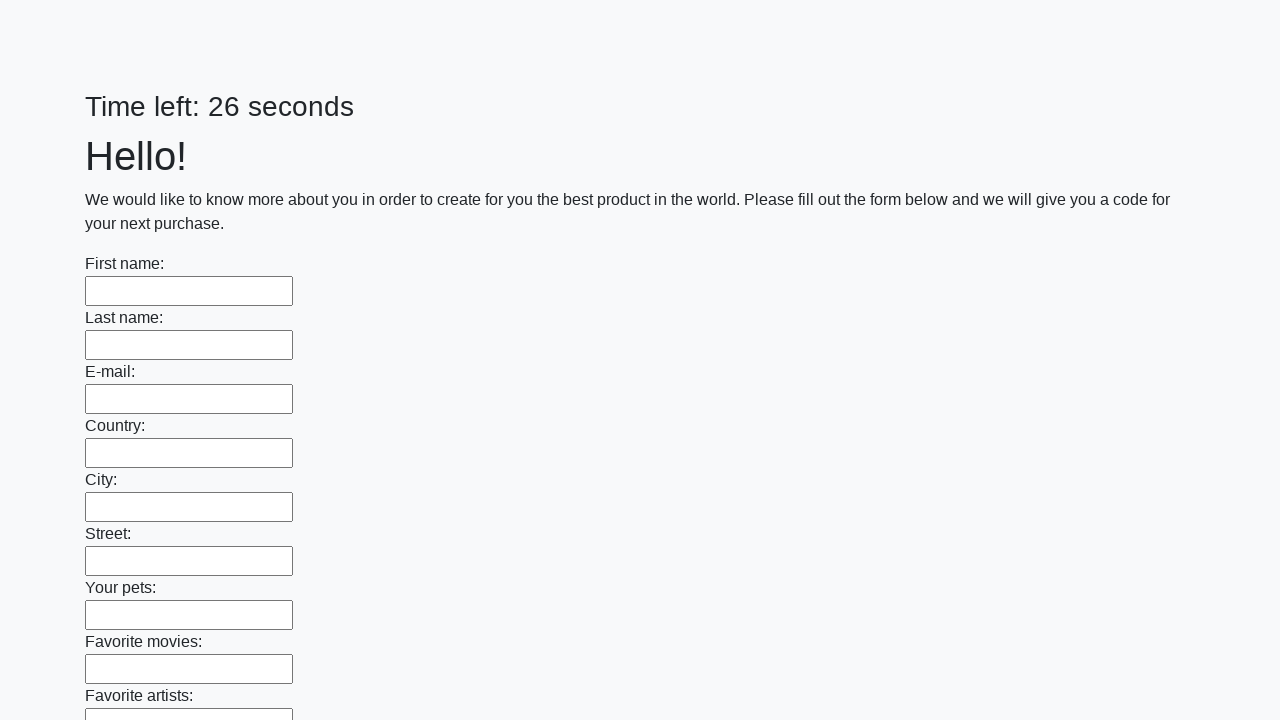

Located all input elements on the huge form page
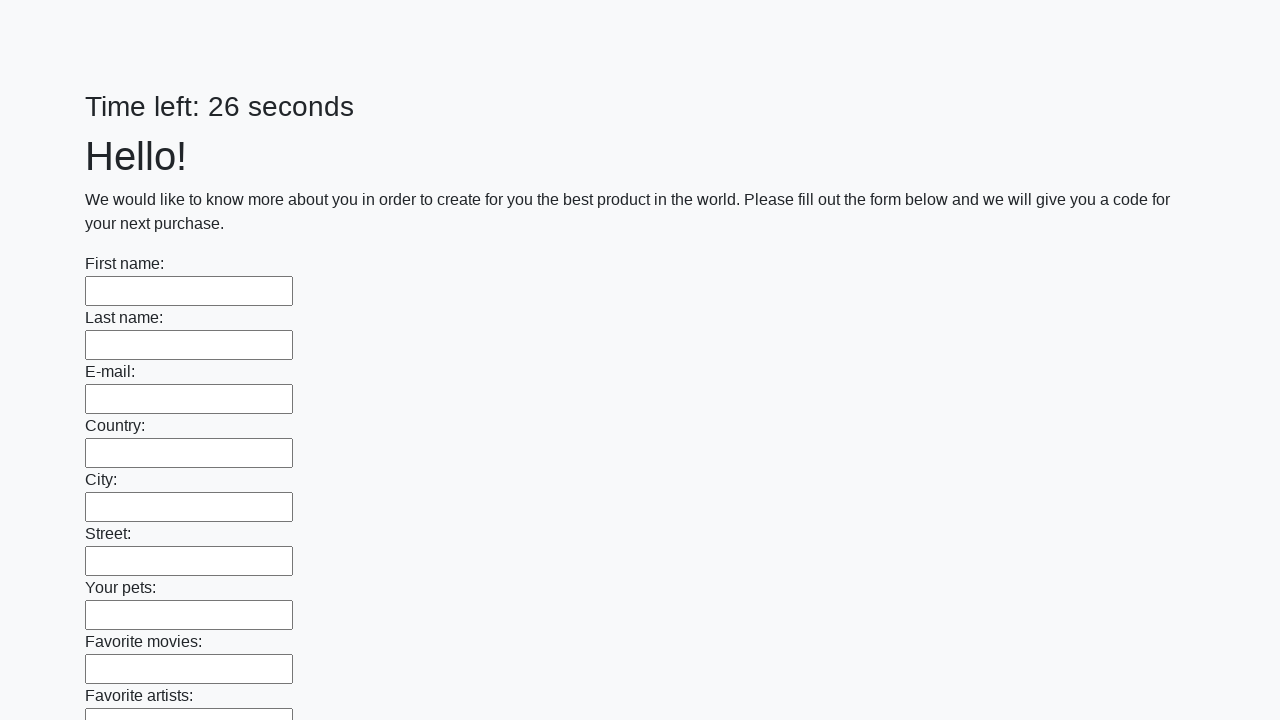

Filled an input field with 'Мой ответ' on input >> nth=0
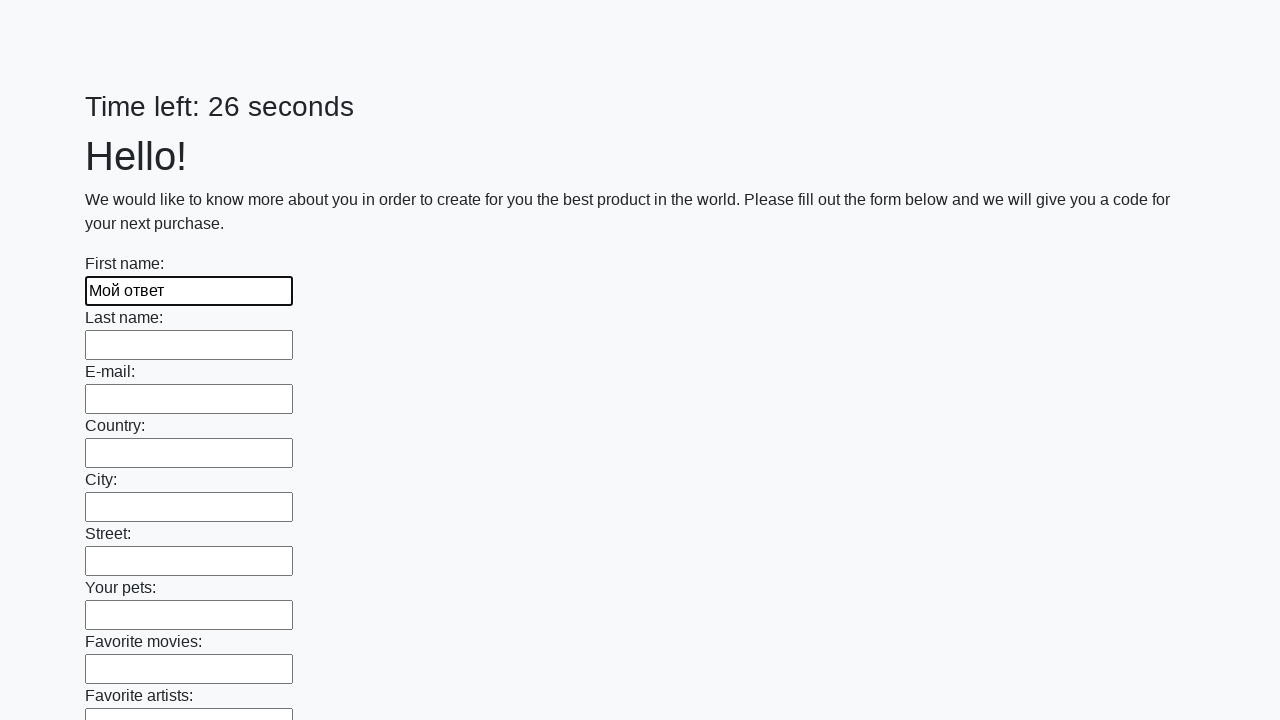

Filled an input field with 'Мой ответ' on input >> nth=1
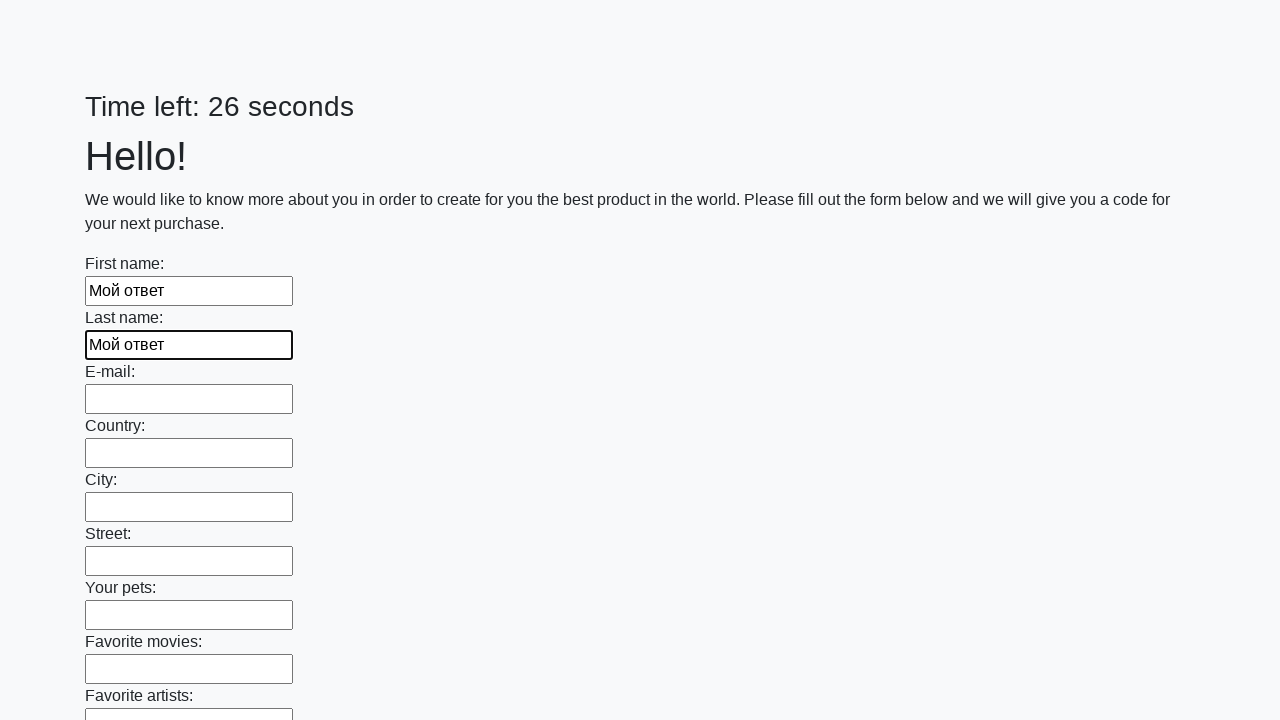

Filled an input field with 'Мой ответ' on input >> nth=2
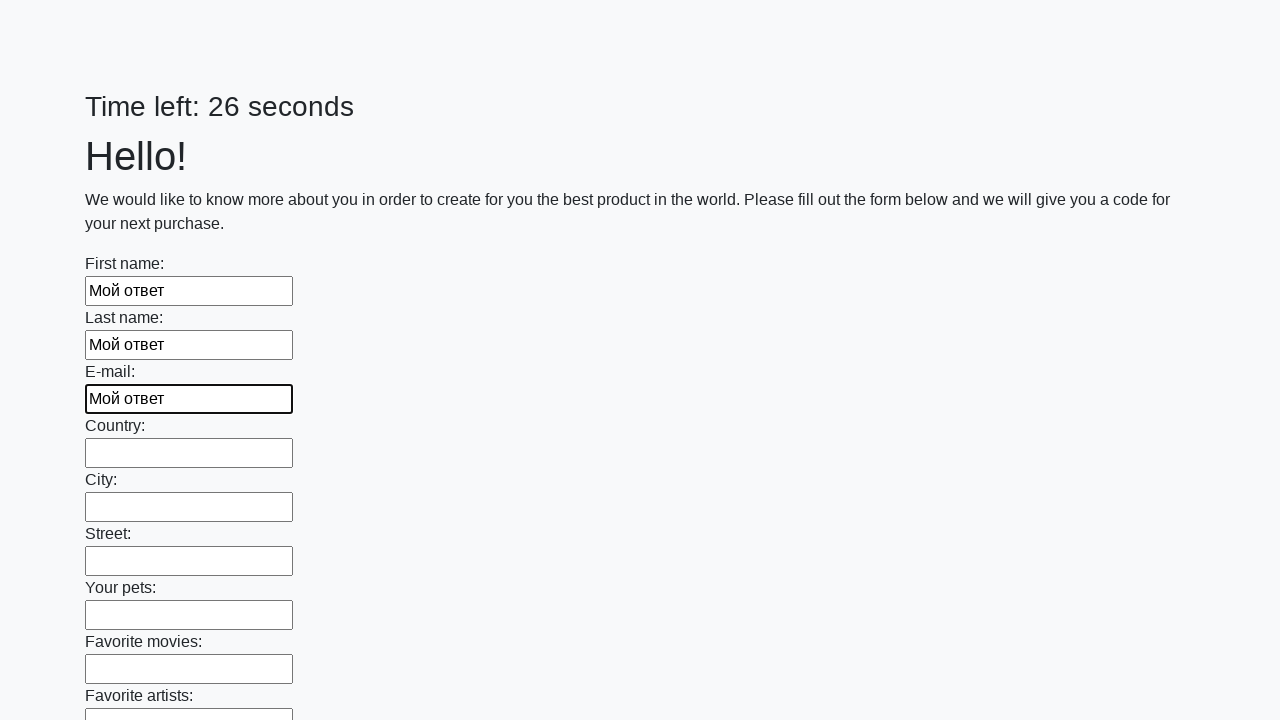

Filled an input field with 'Мой ответ' on input >> nth=3
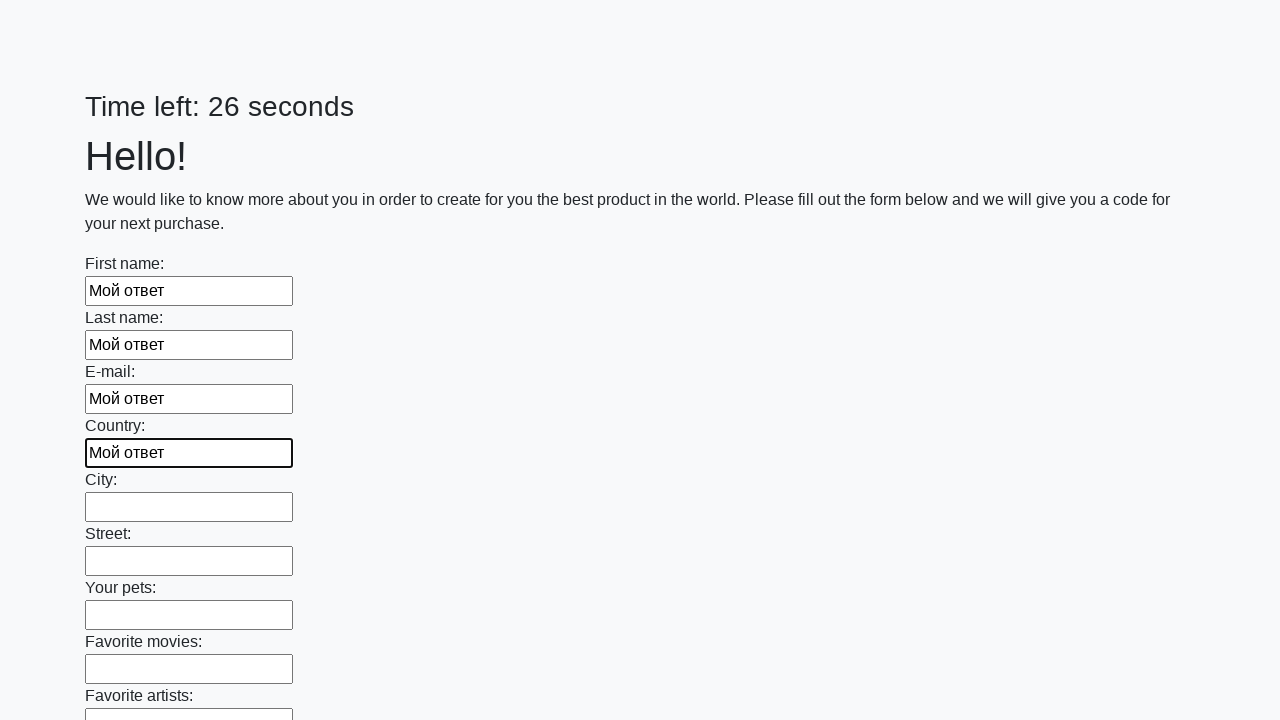

Filled an input field with 'Мой ответ' on input >> nth=4
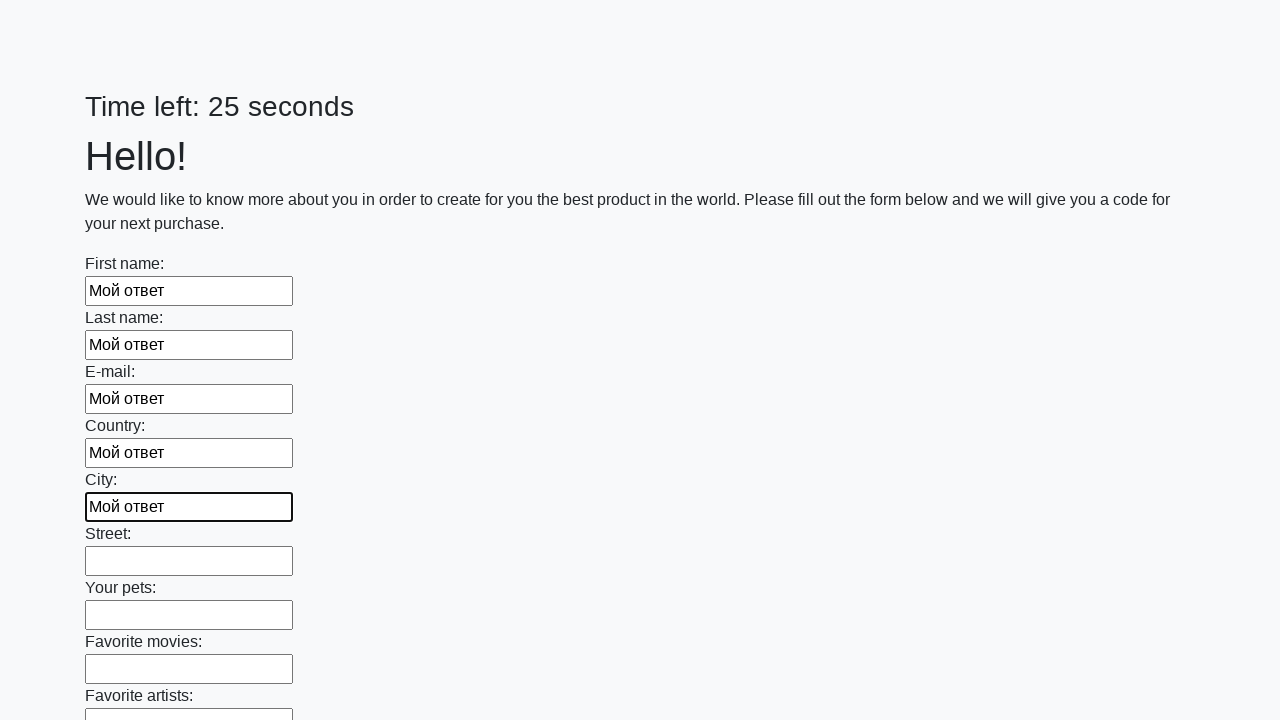

Filled an input field with 'Мой ответ' on input >> nth=5
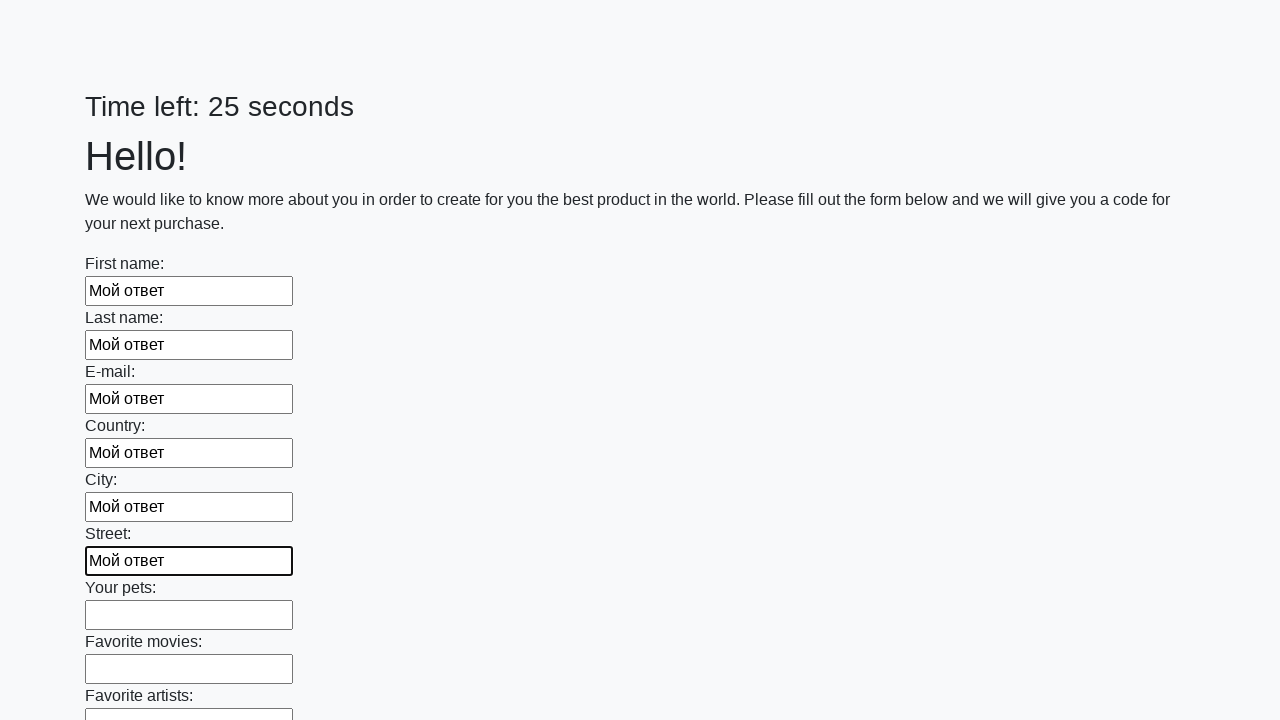

Filled an input field with 'Мой ответ' on input >> nth=6
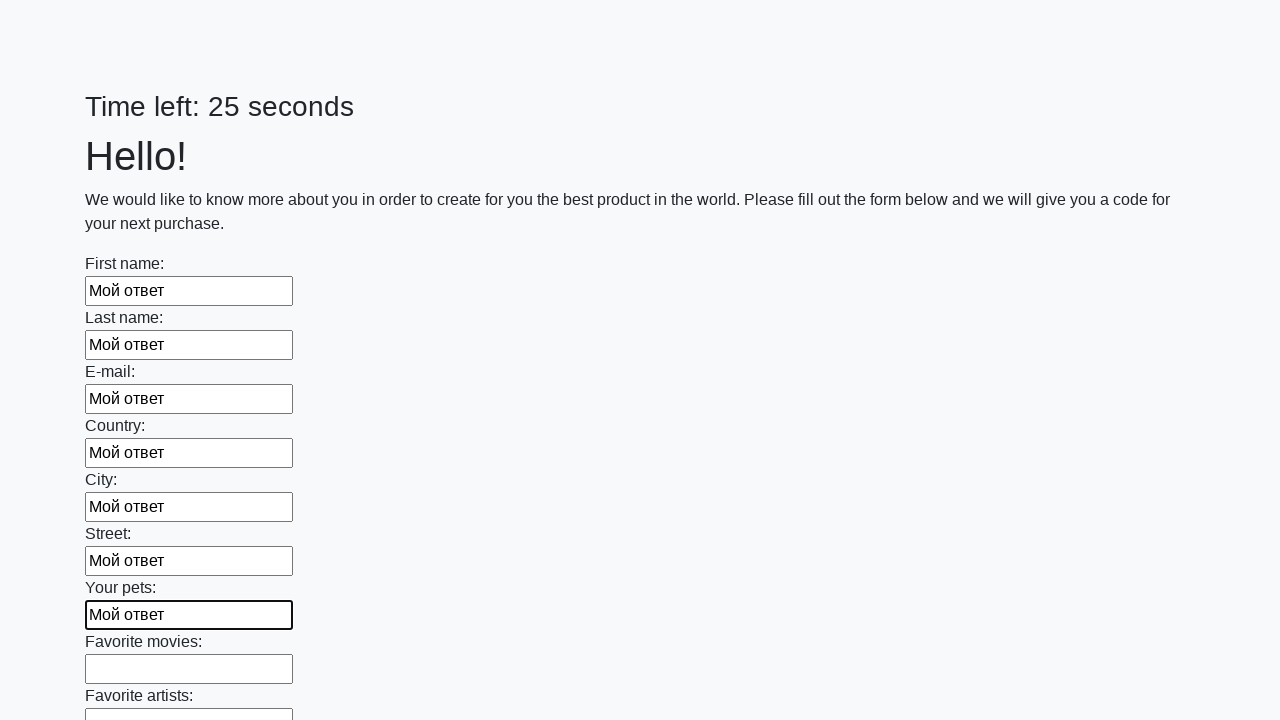

Filled an input field with 'Мой ответ' on input >> nth=7
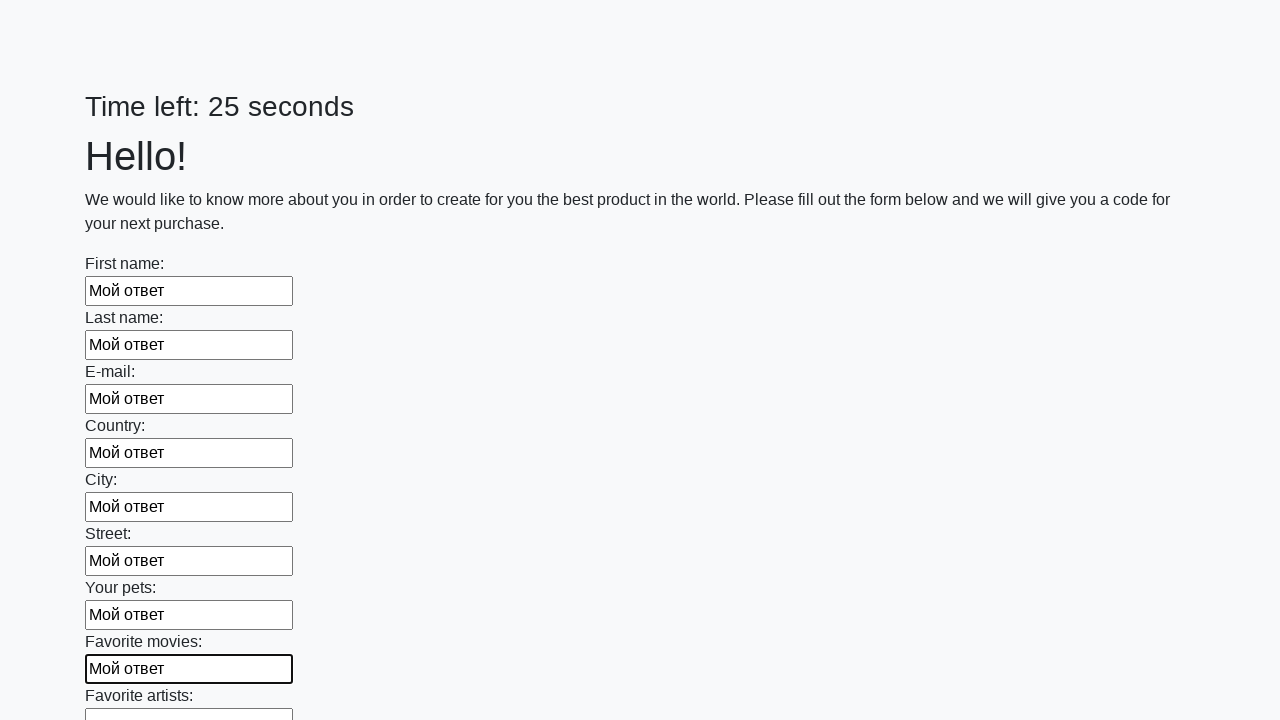

Filled an input field with 'Мой ответ' on input >> nth=8
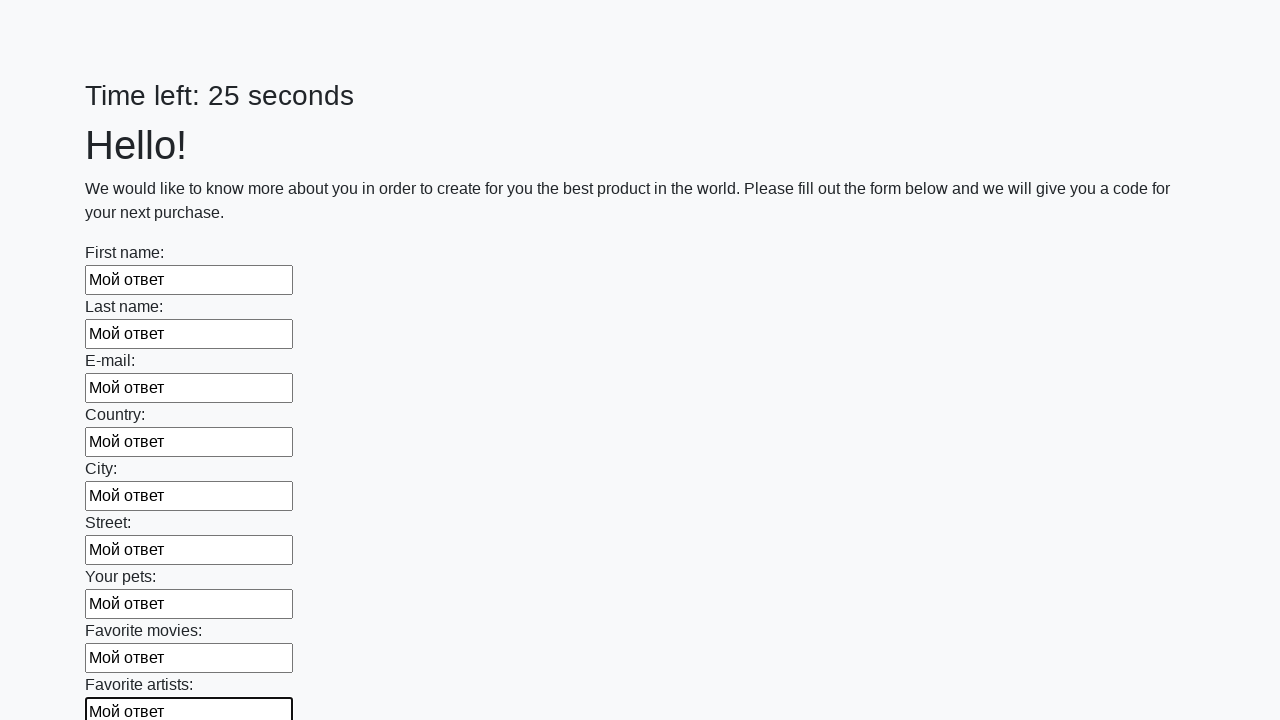

Filled an input field with 'Мой ответ' on input >> nth=9
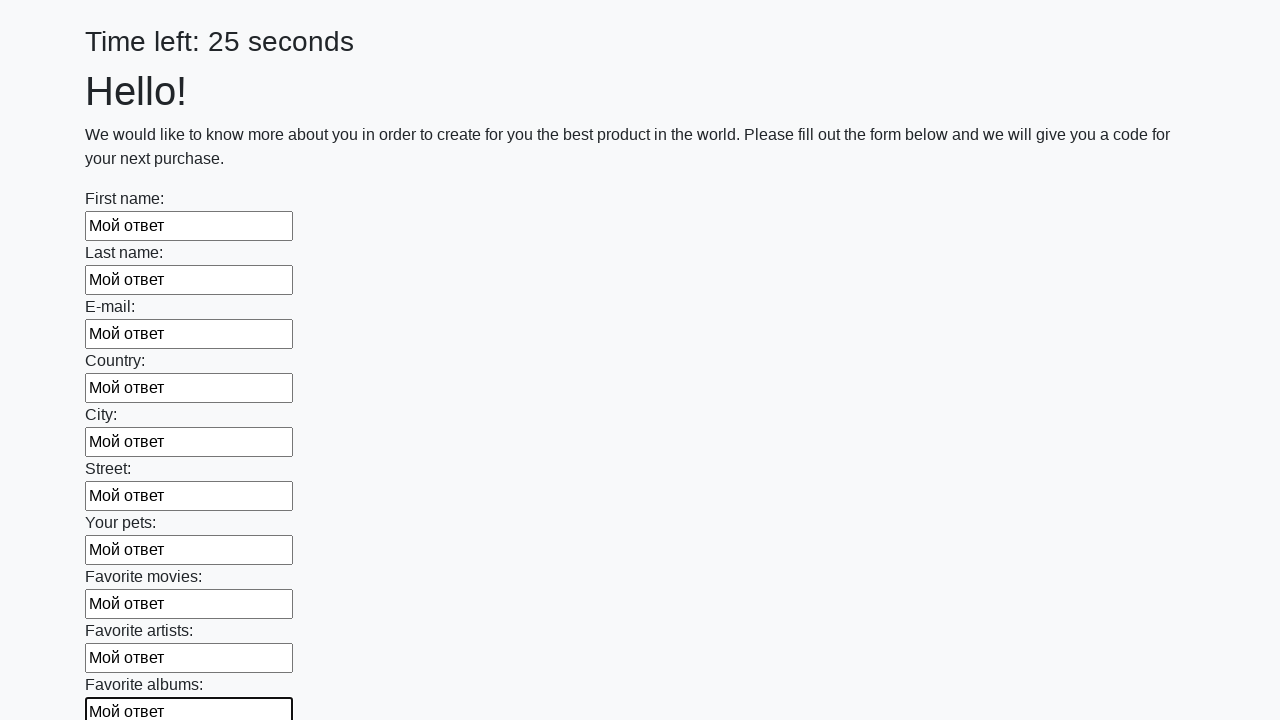

Filled an input field with 'Мой ответ' on input >> nth=10
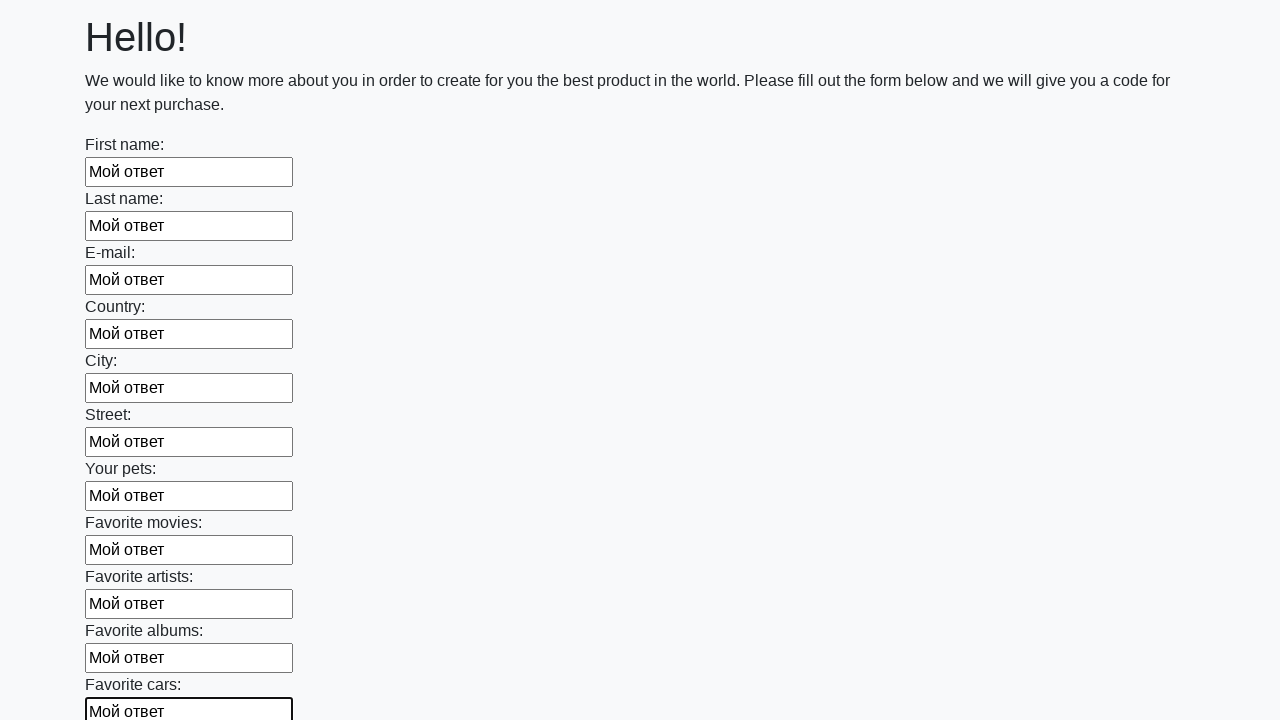

Filled an input field with 'Мой ответ' on input >> nth=11
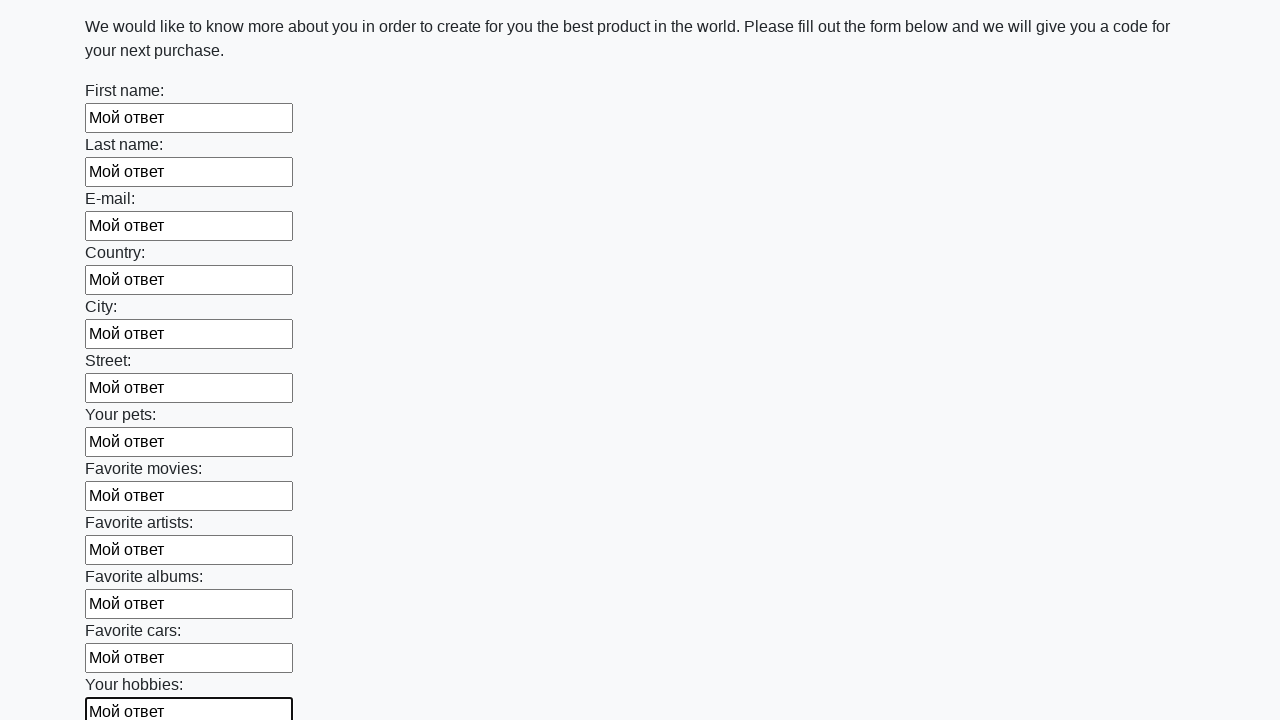

Filled an input field with 'Мой ответ' on input >> nth=12
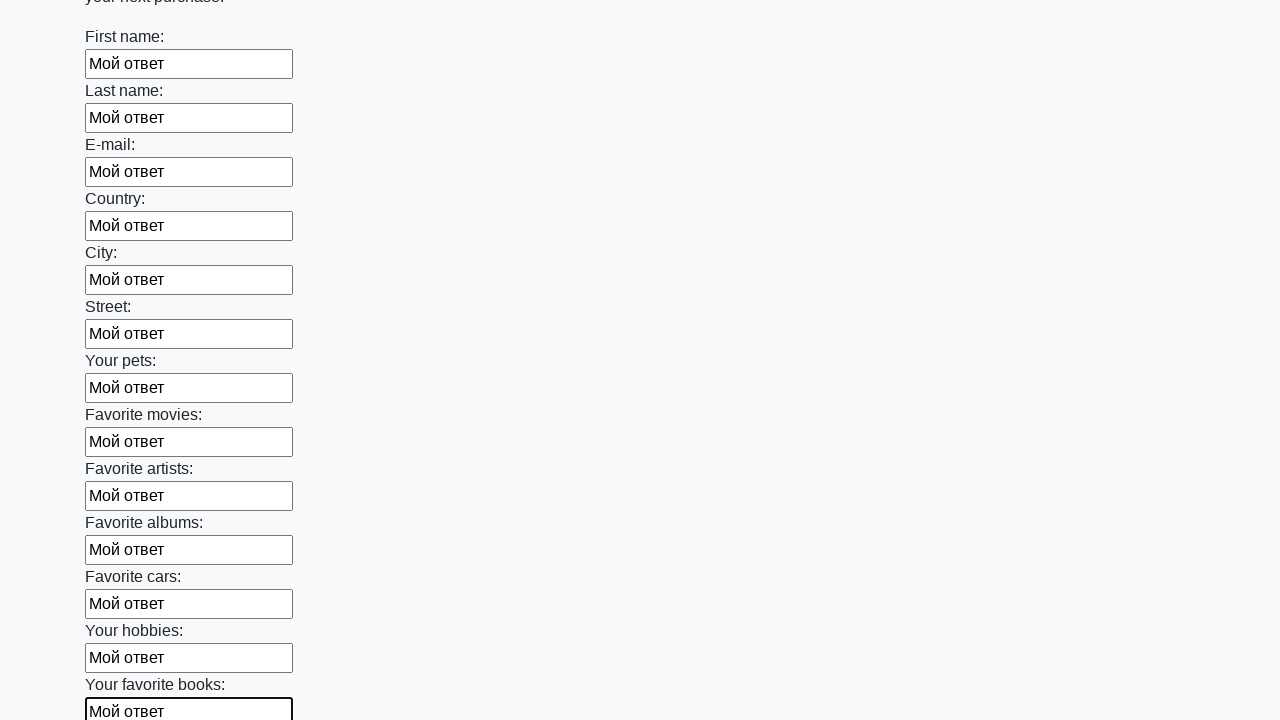

Filled an input field with 'Мой ответ' on input >> nth=13
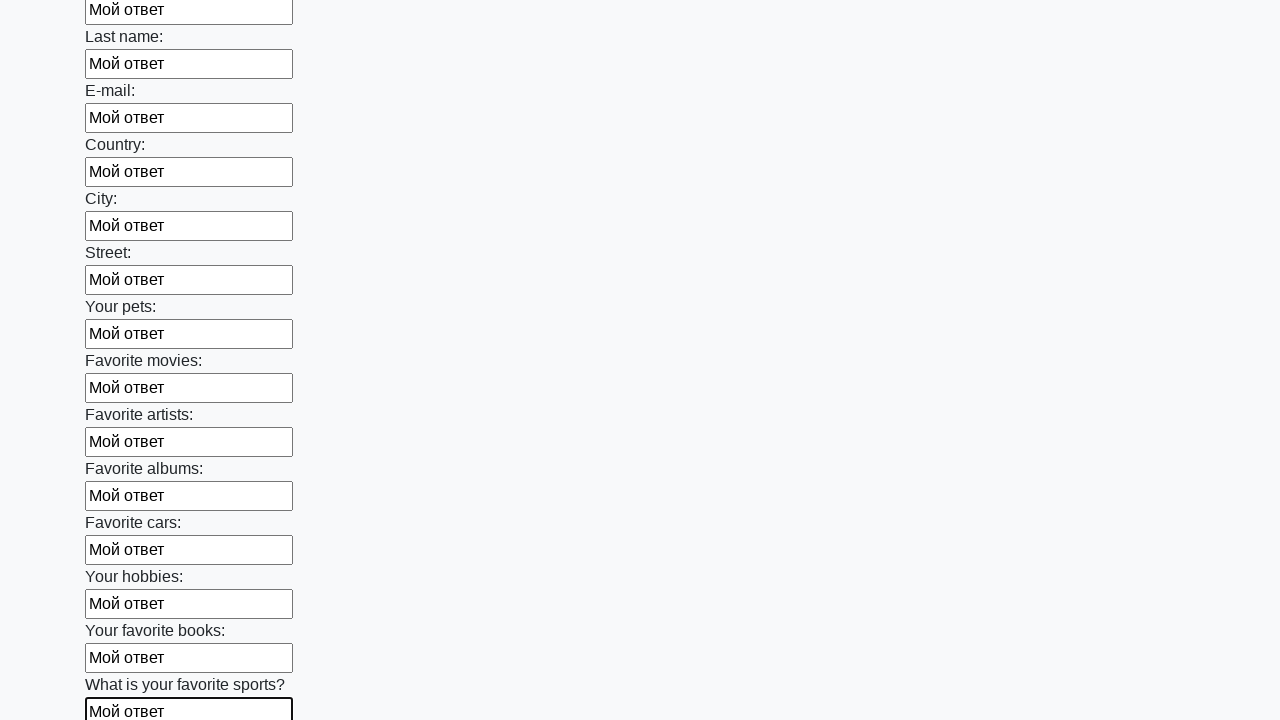

Filled an input field with 'Мой ответ' on input >> nth=14
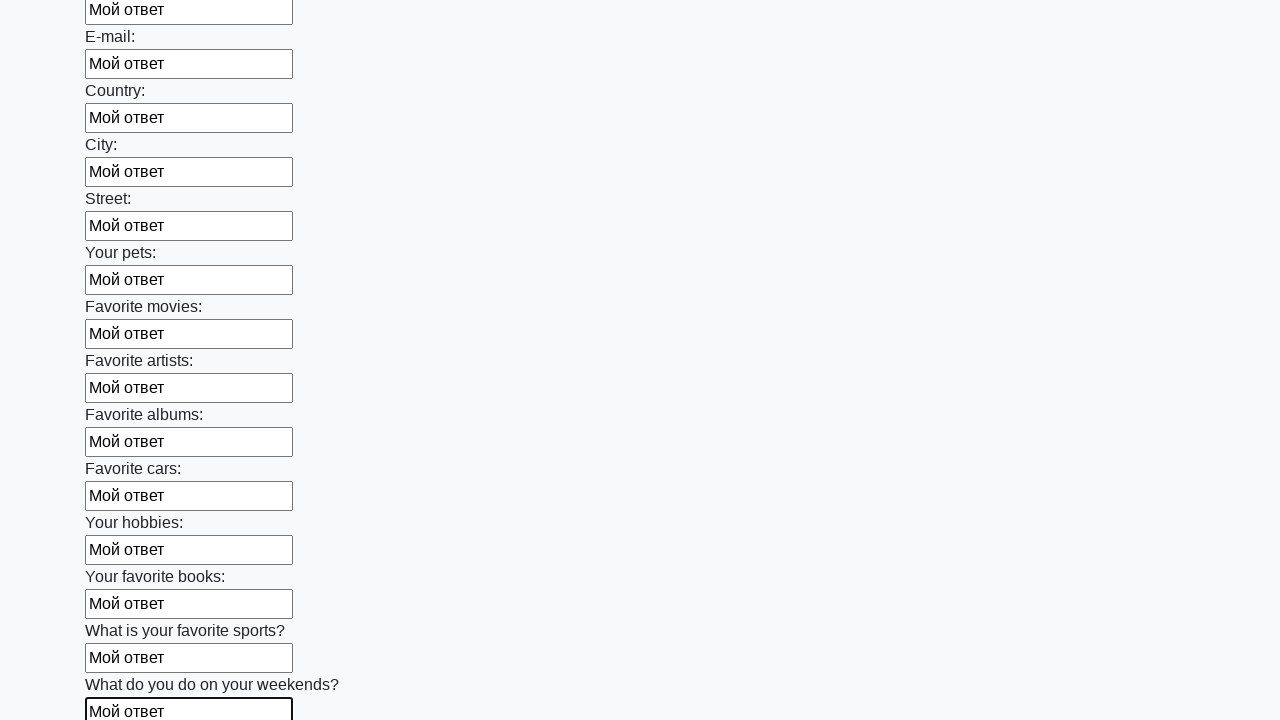

Filled an input field with 'Мой ответ' on input >> nth=15
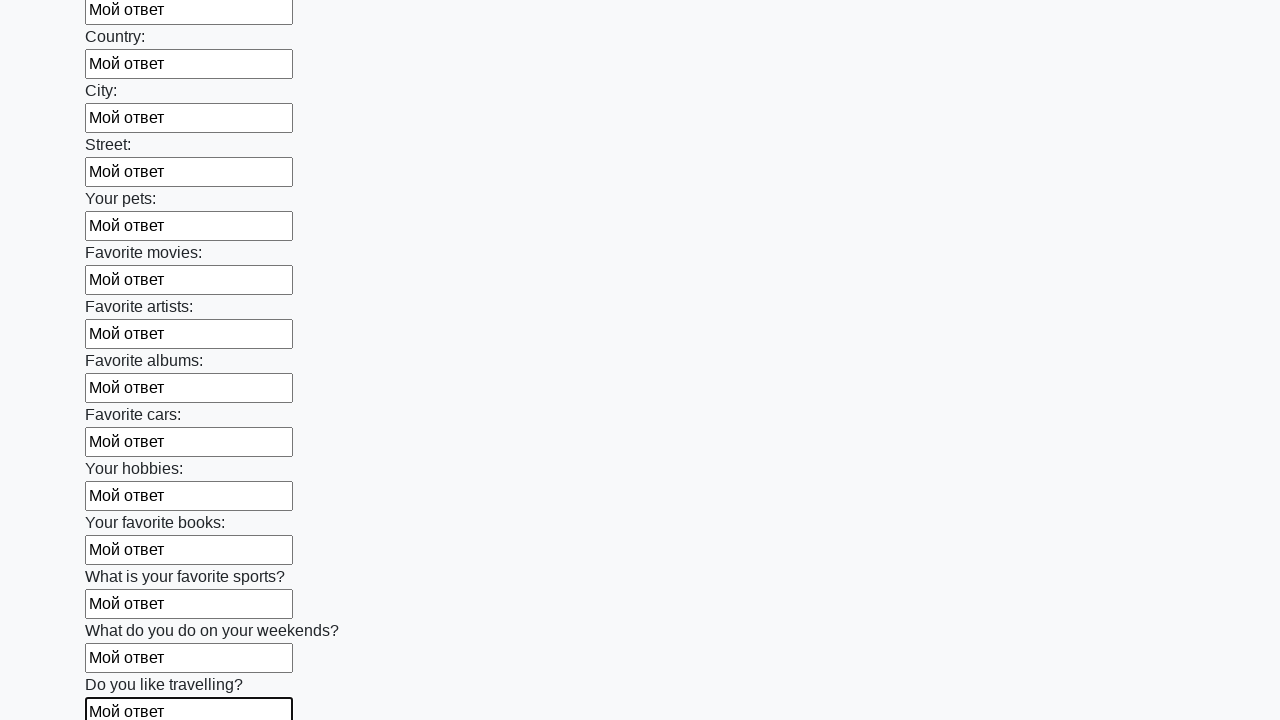

Filled an input field with 'Мой ответ' on input >> nth=16
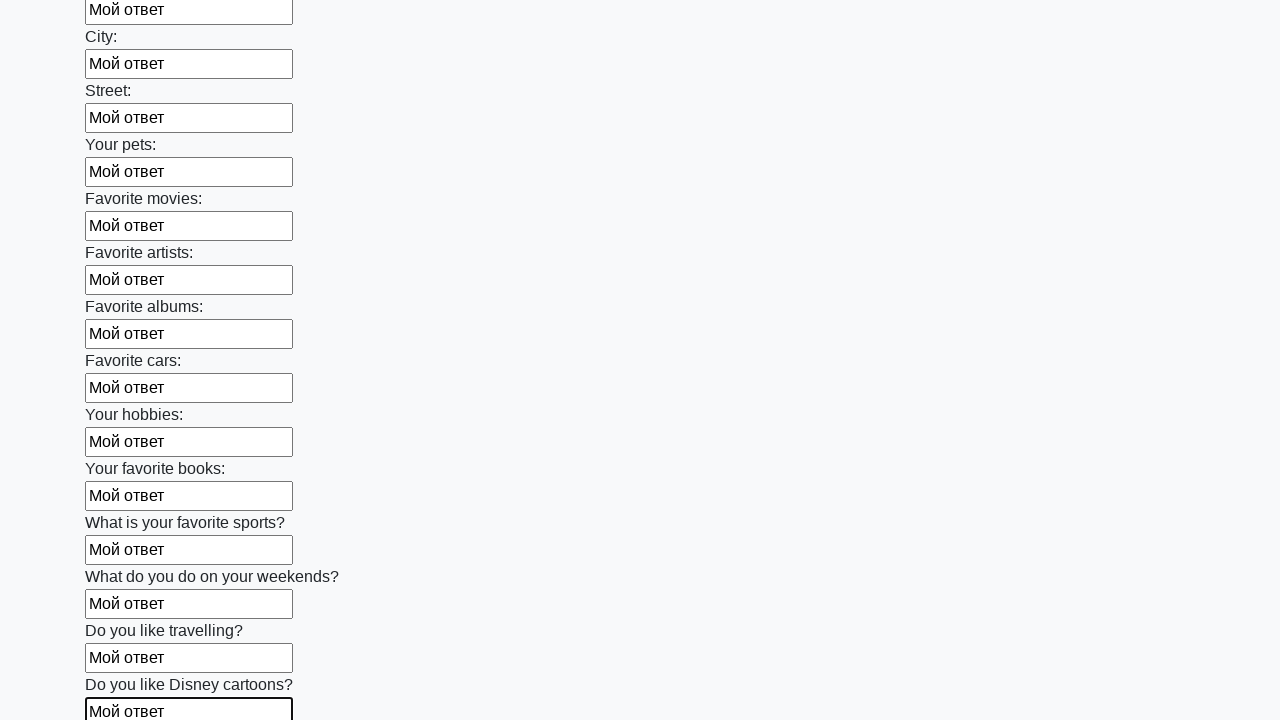

Filled an input field with 'Мой ответ' on input >> nth=17
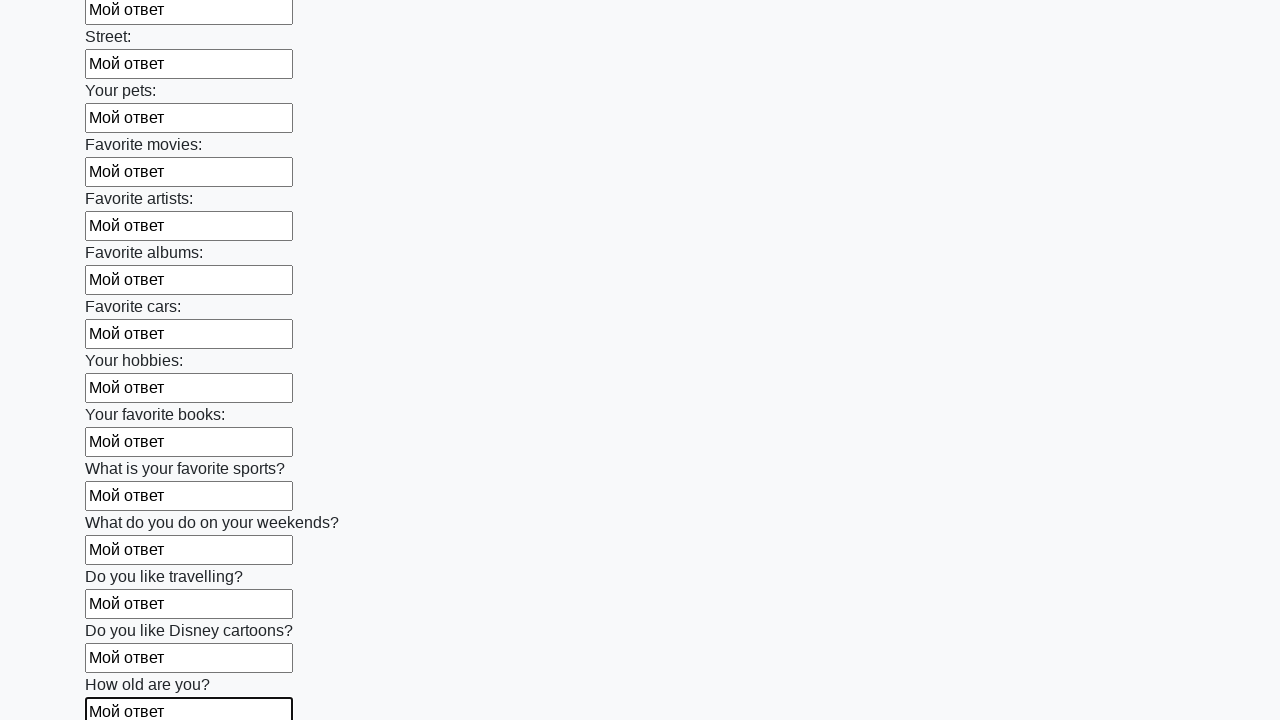

Filled an input field with 'Мой ответ' on input >> nth=18
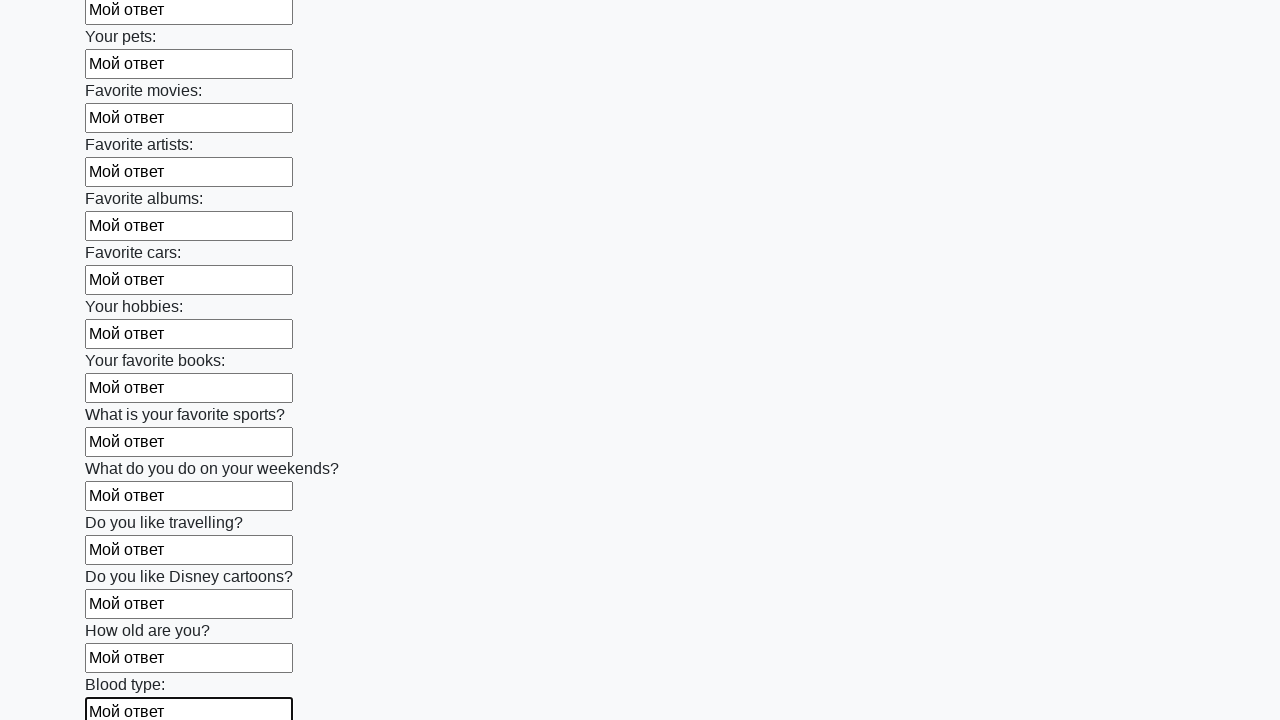

Filled an input field with 'Мой ответ' on input >> nth=19
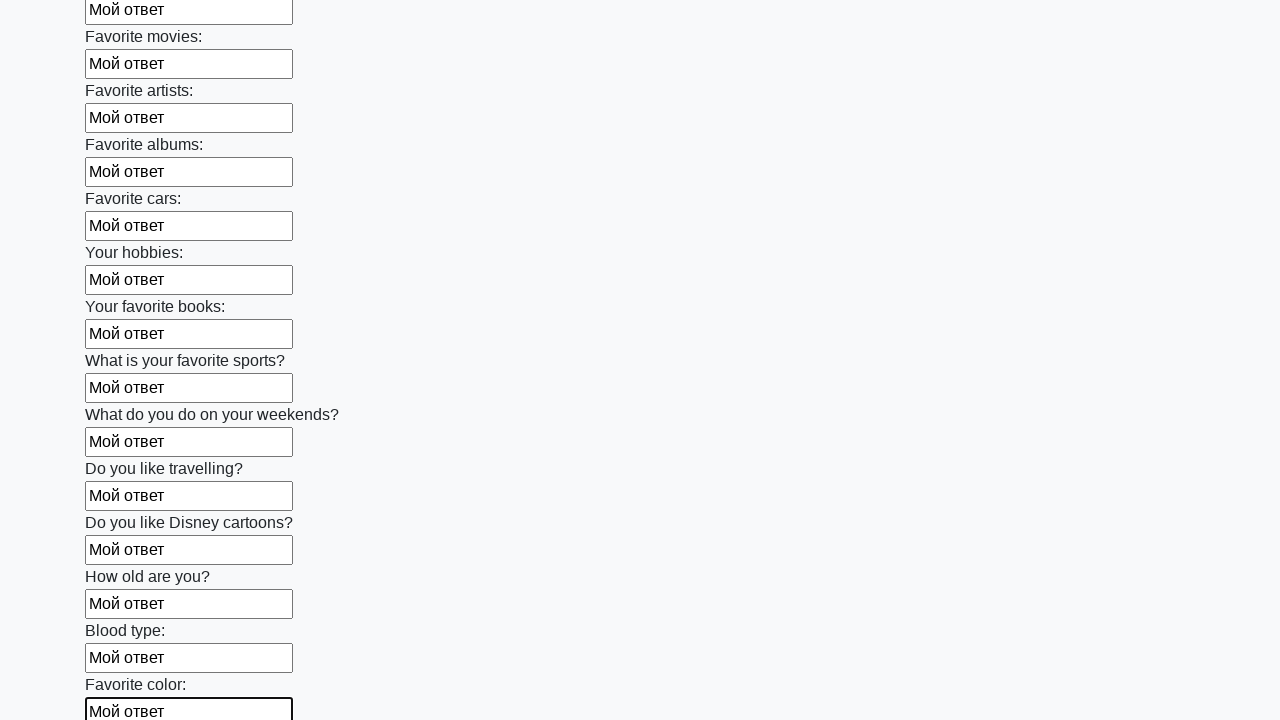

Filled an input field with 'Мой ответ' on input >> nth=20
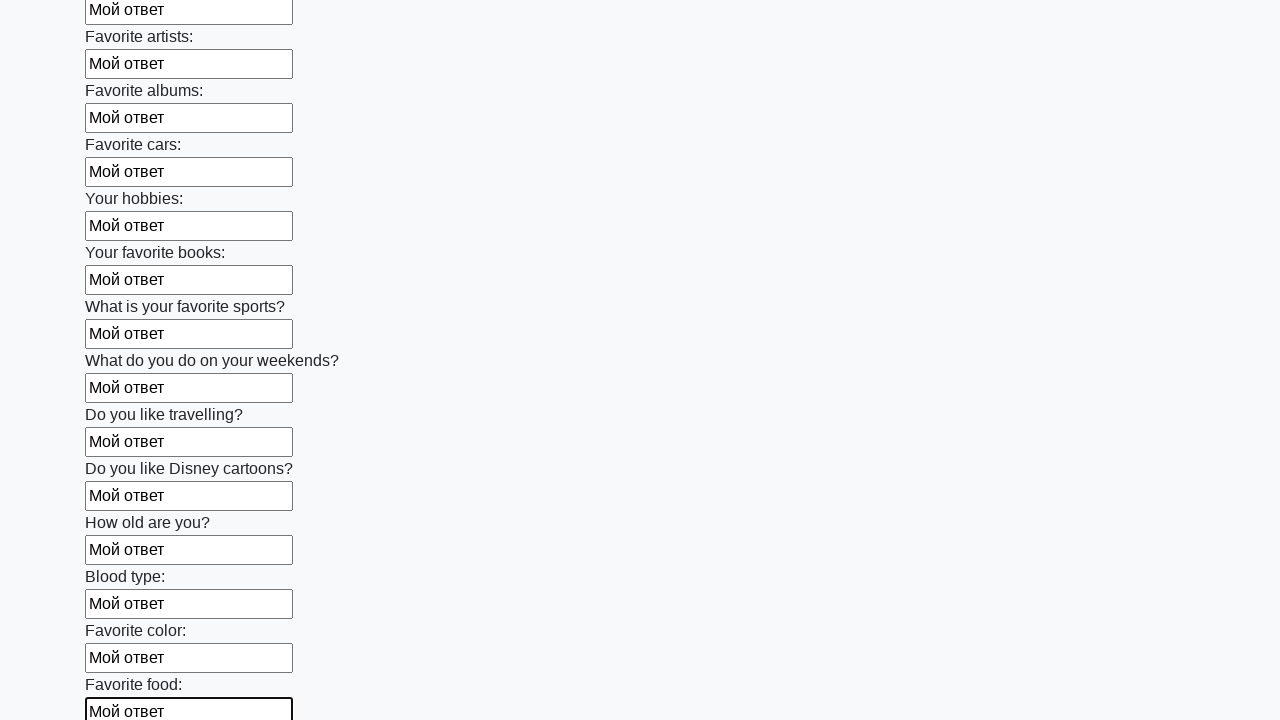

Filled an input field with 'Мой ответ' on input >> nth=21
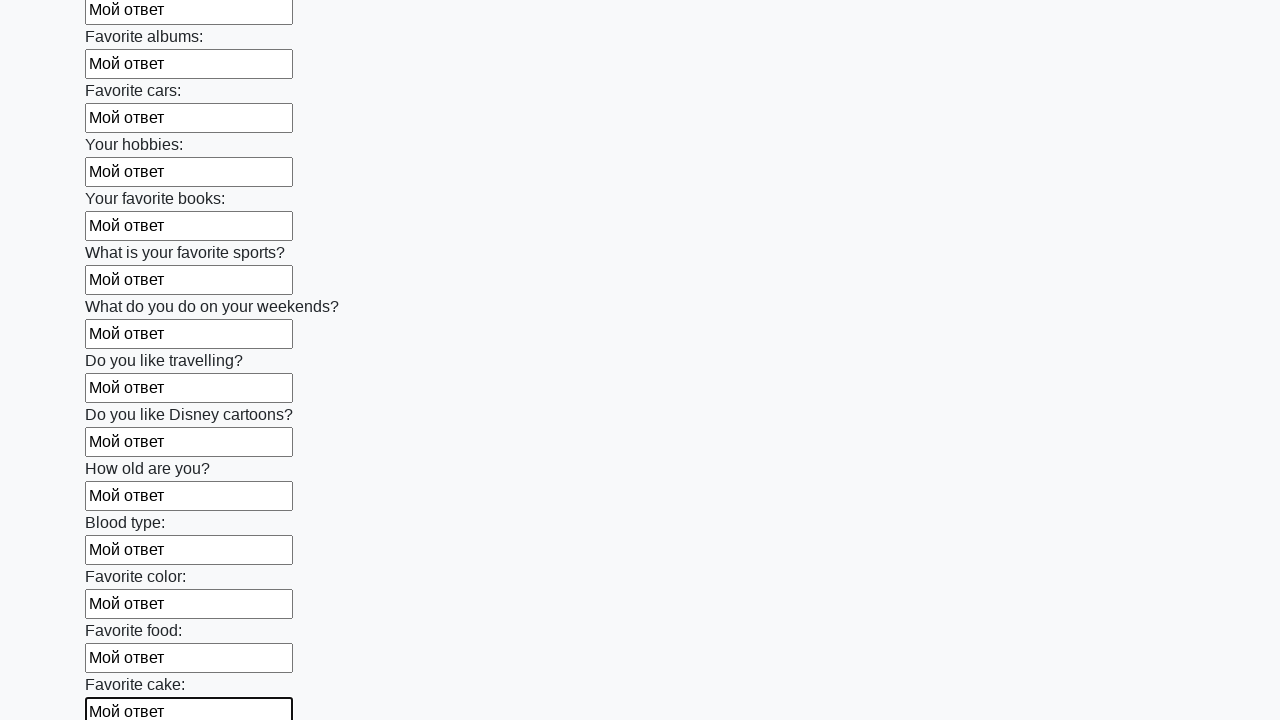

Filled an input field with 'Мой ответ' on input >> nth=22
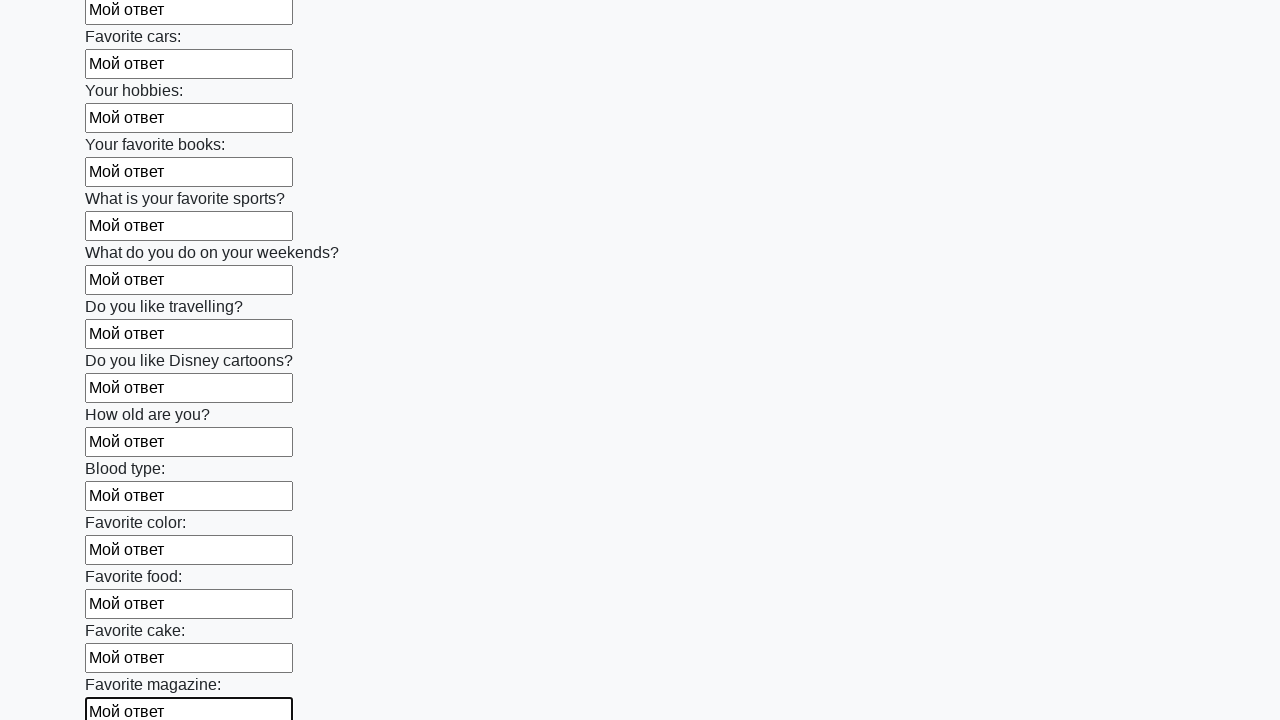

Filled an input field with 'Мой ответ' on input >> nth=23
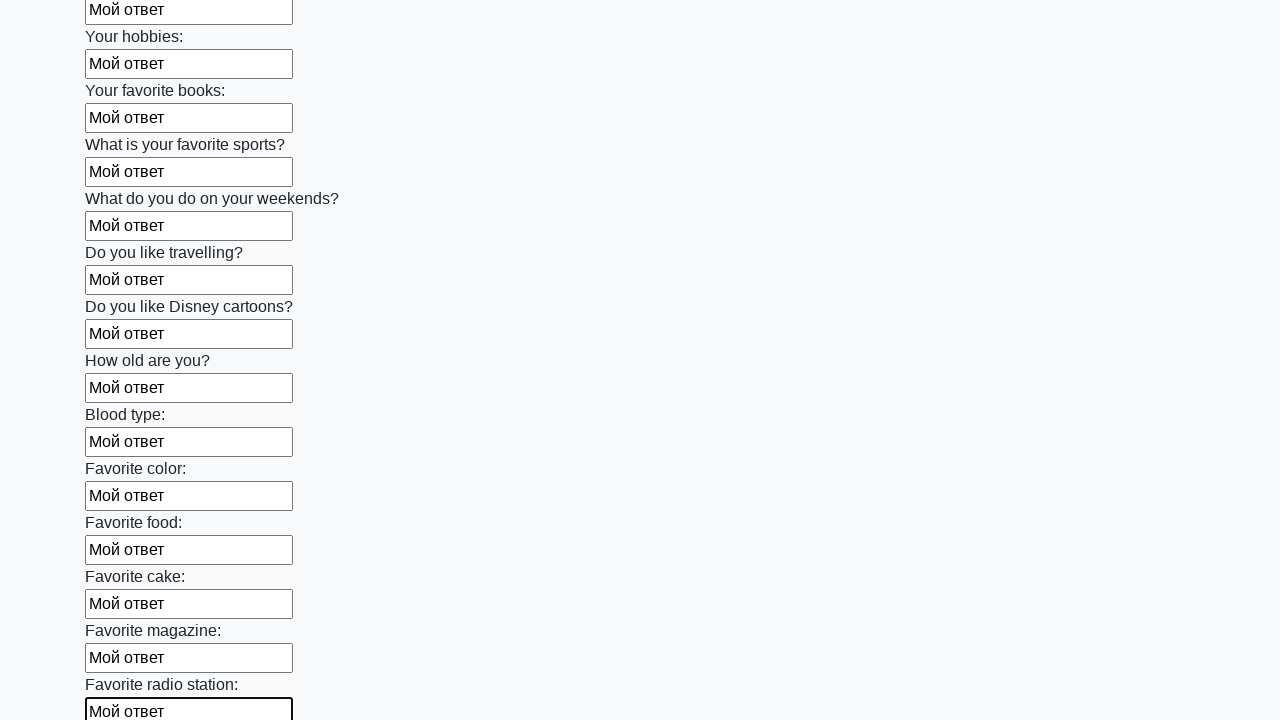

Filled an input field with 'Мой ответ' on input >> nth=24
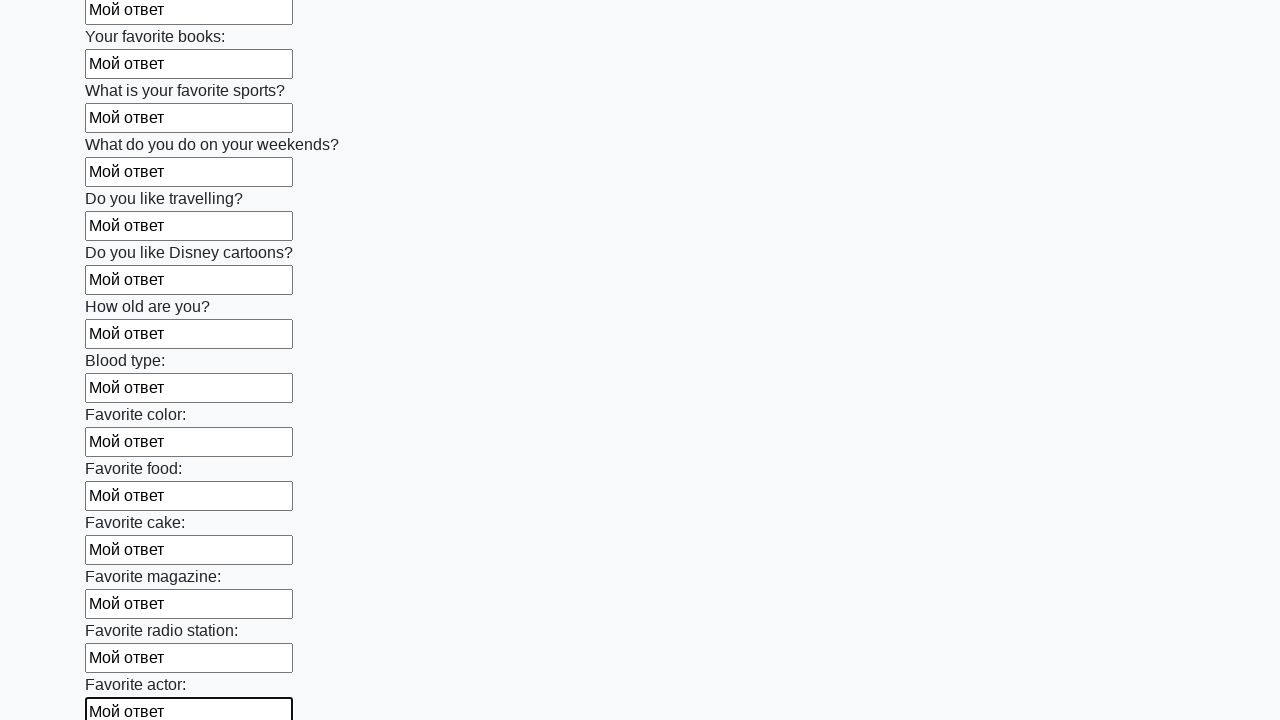

Filled an input field with 'Мой ответ' on input >> nth=25
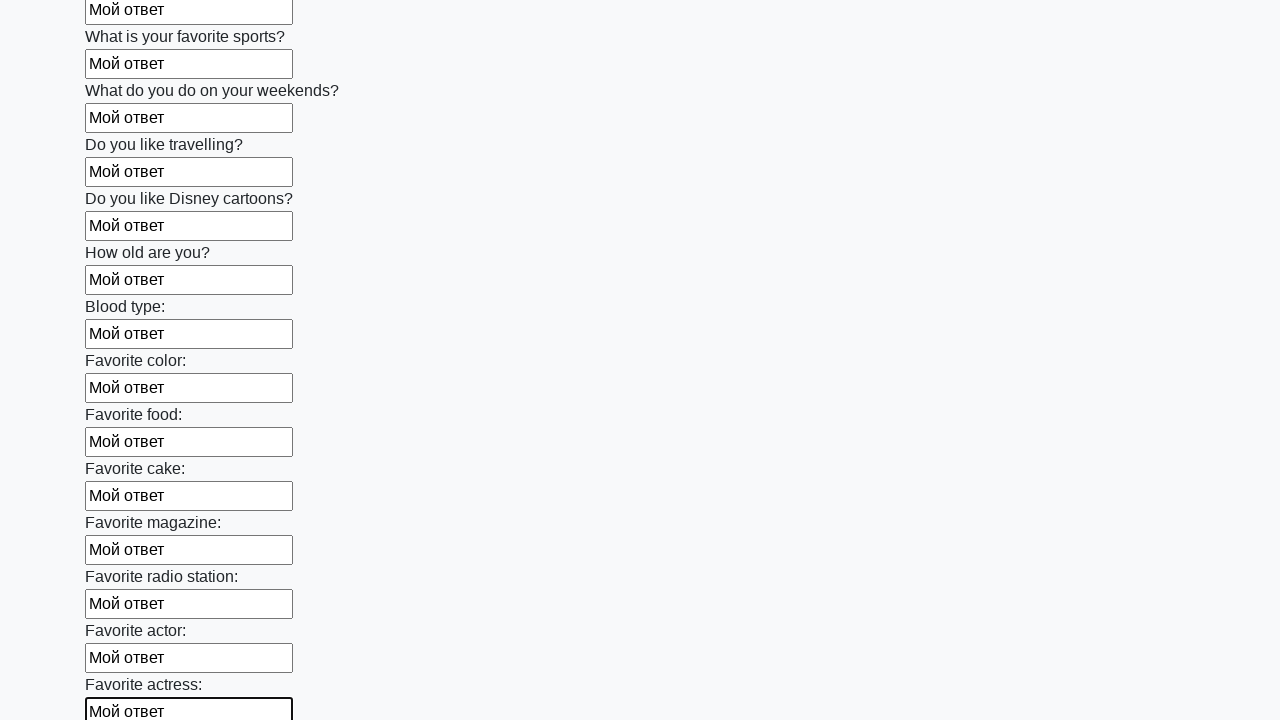

Filled an input field with 'Мой ответ' on input >> nth=26
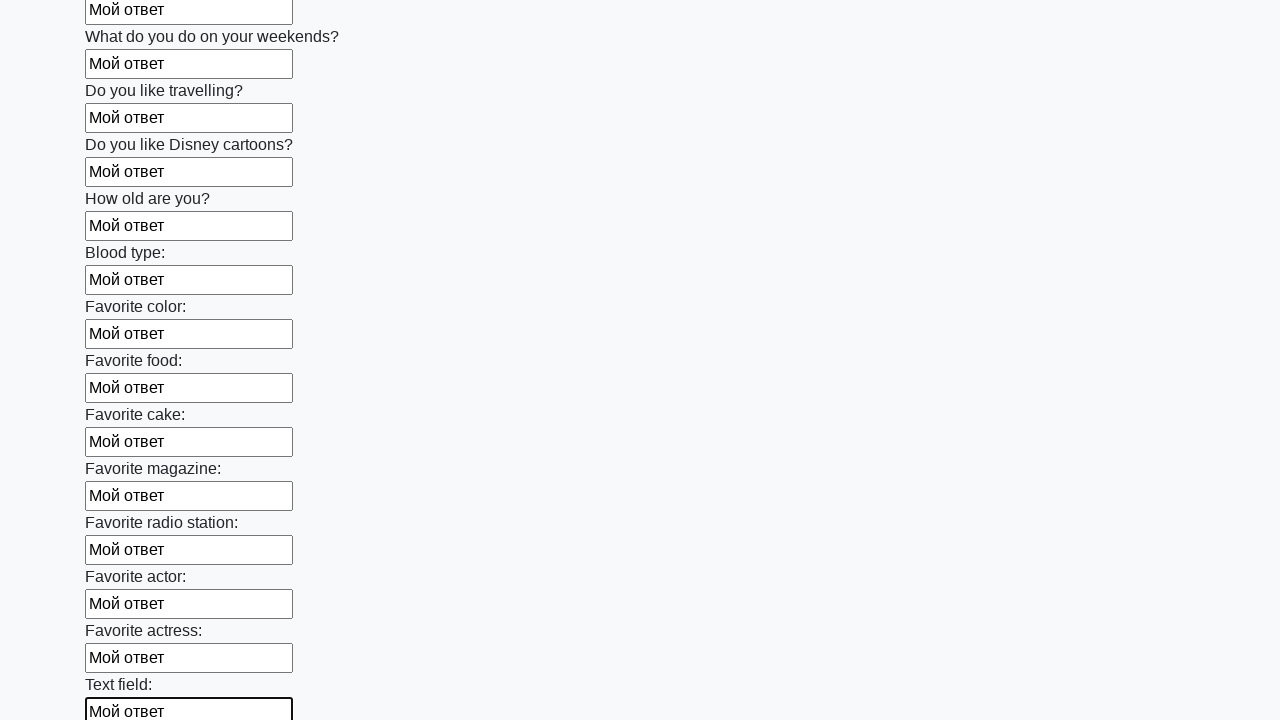

Filled an input field with 'Мой ответ' on input >> nth=27
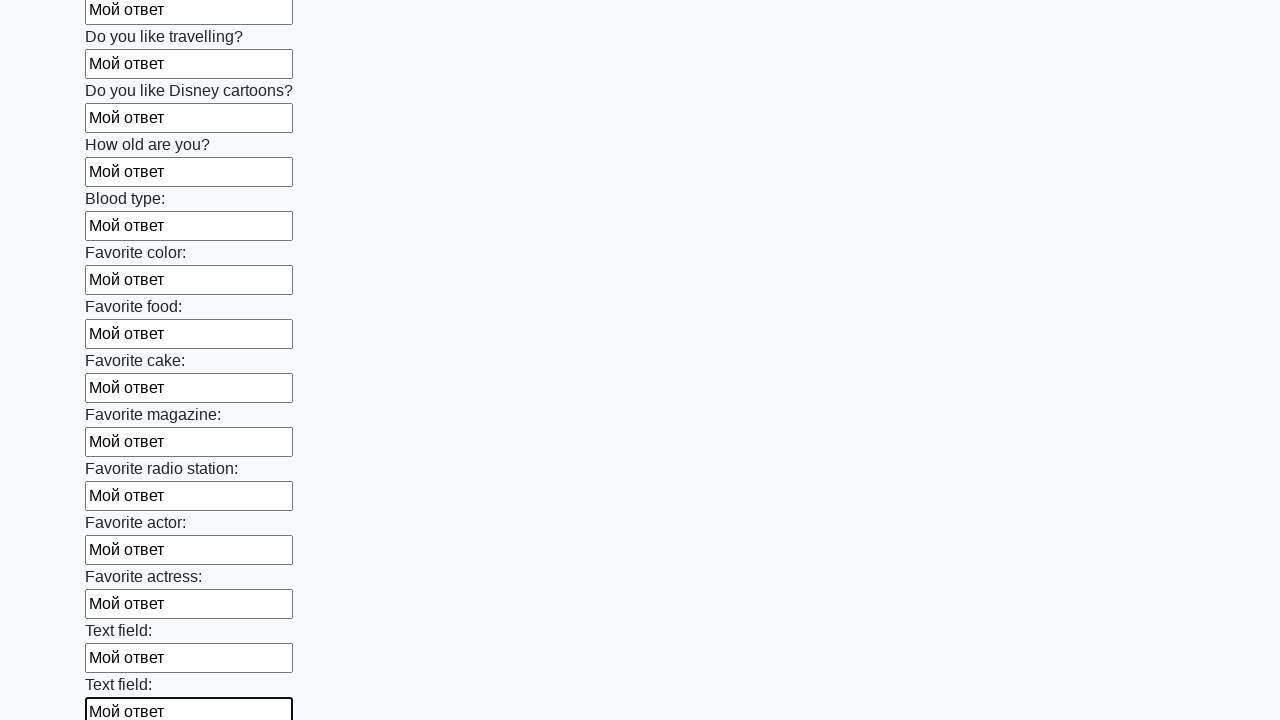

Filled an input field with 'Мой ответ' on input >> nth=28
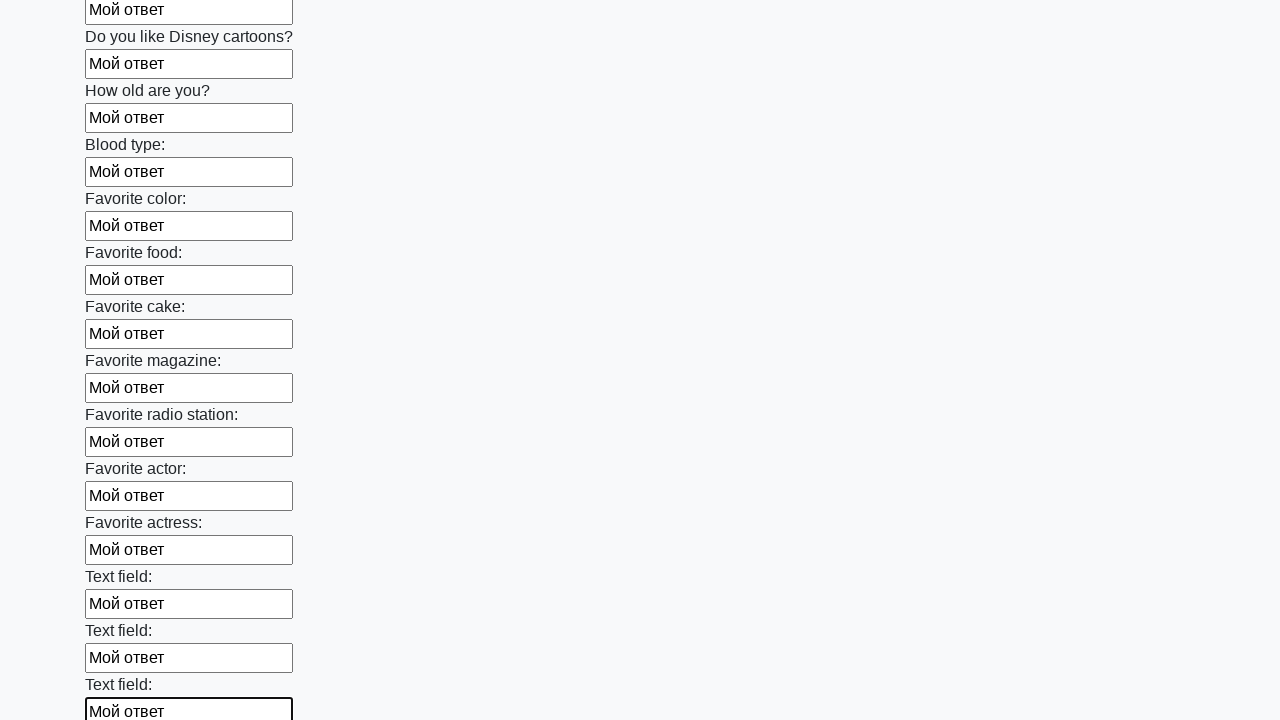

Filled an input field with 'Мой ответ' on input >> nth=29
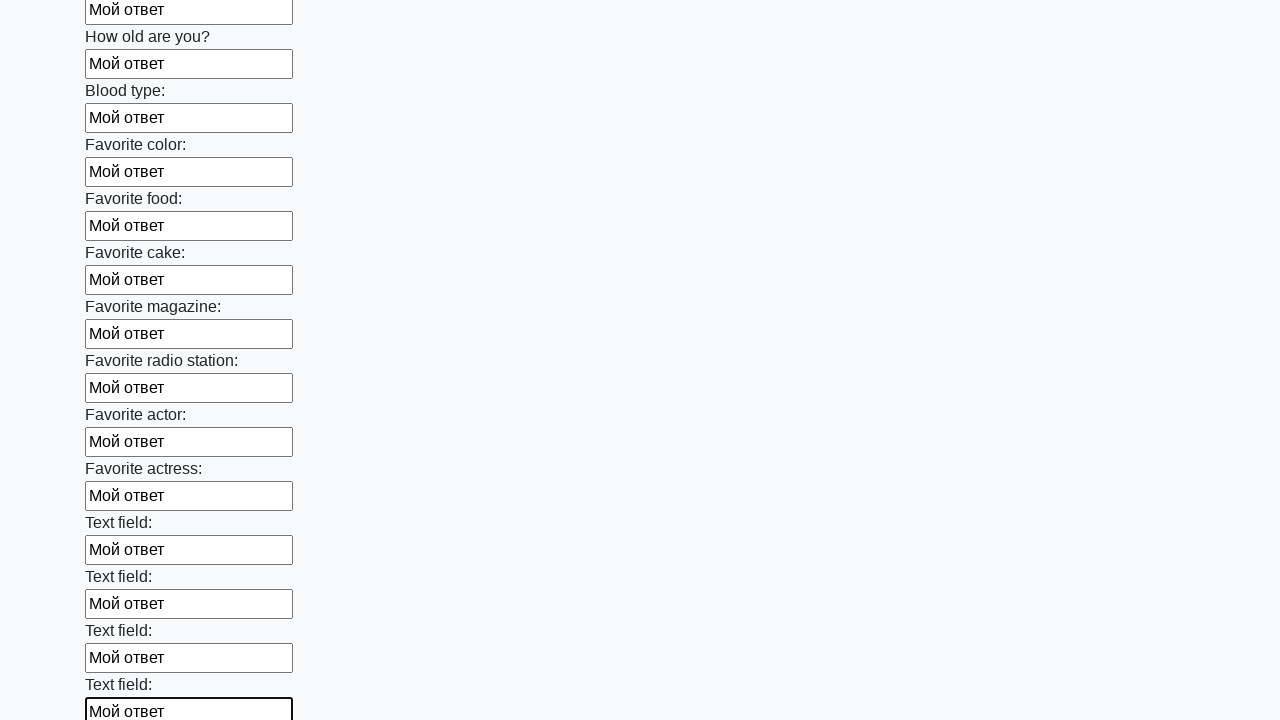

Filled an input field with 'Мой ответ' on input >> nth=30
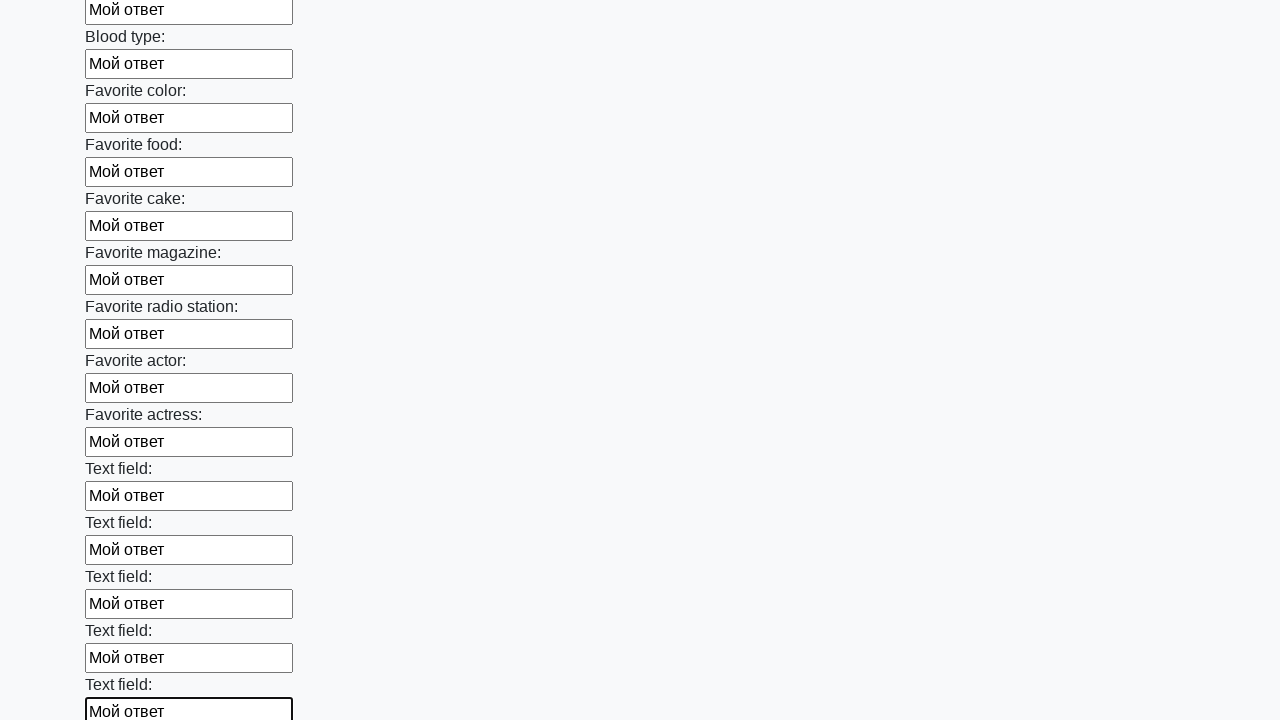

Filled an input field with 'Мой ответ' on input >> nth=31
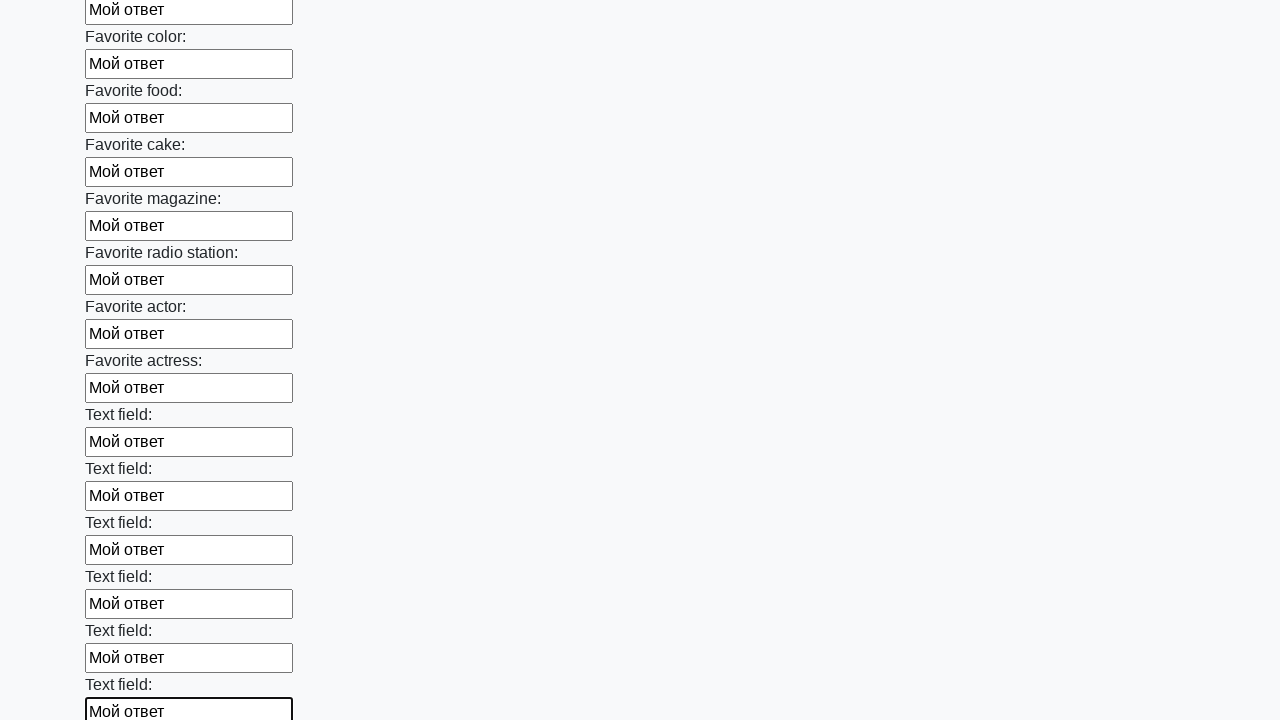

Filled an input field with 'Мой ответ' on input >> nth=32
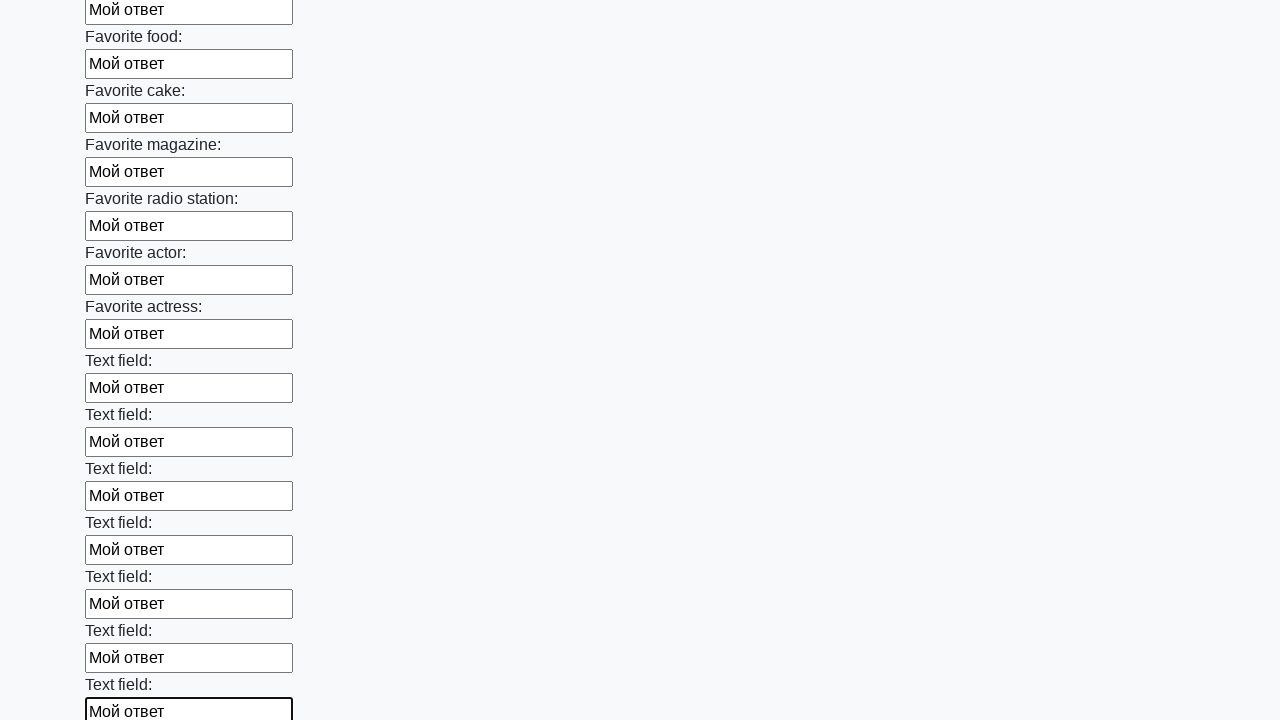

Filled an input field with 'Мой ответ' on input >> nth=33
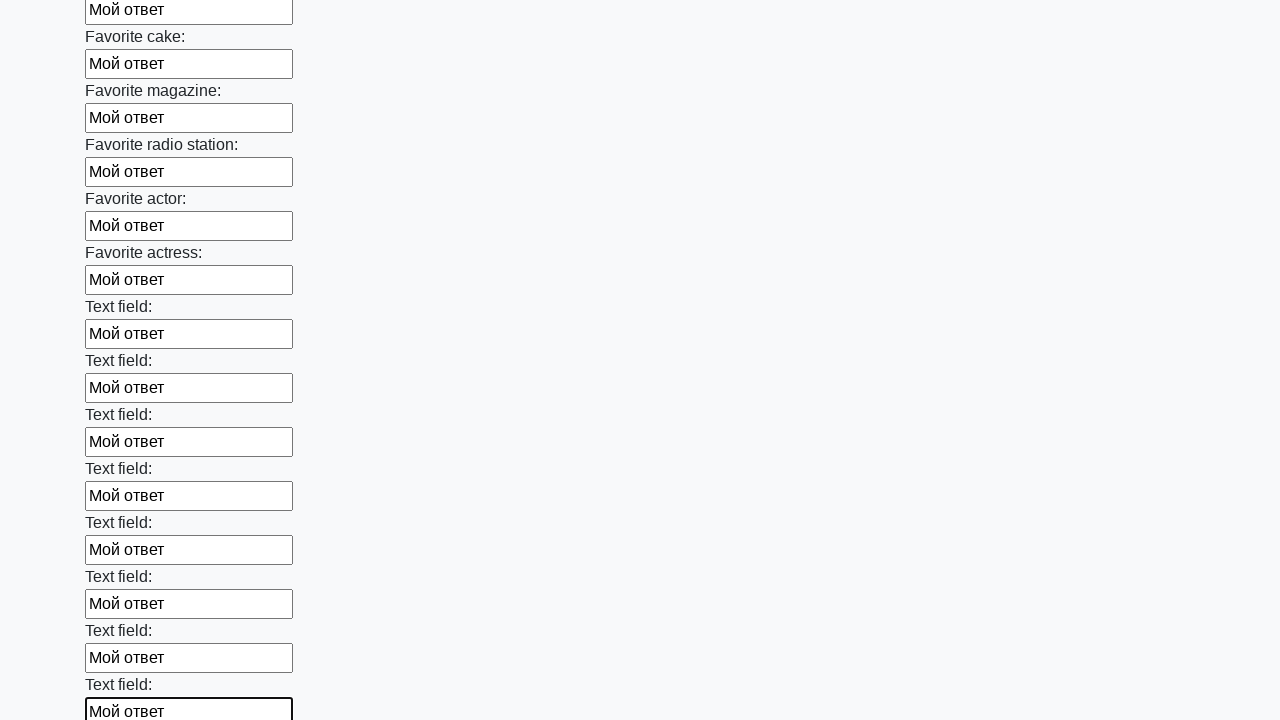

Filled an input field with 'Мой ответ' on input >> nth=34
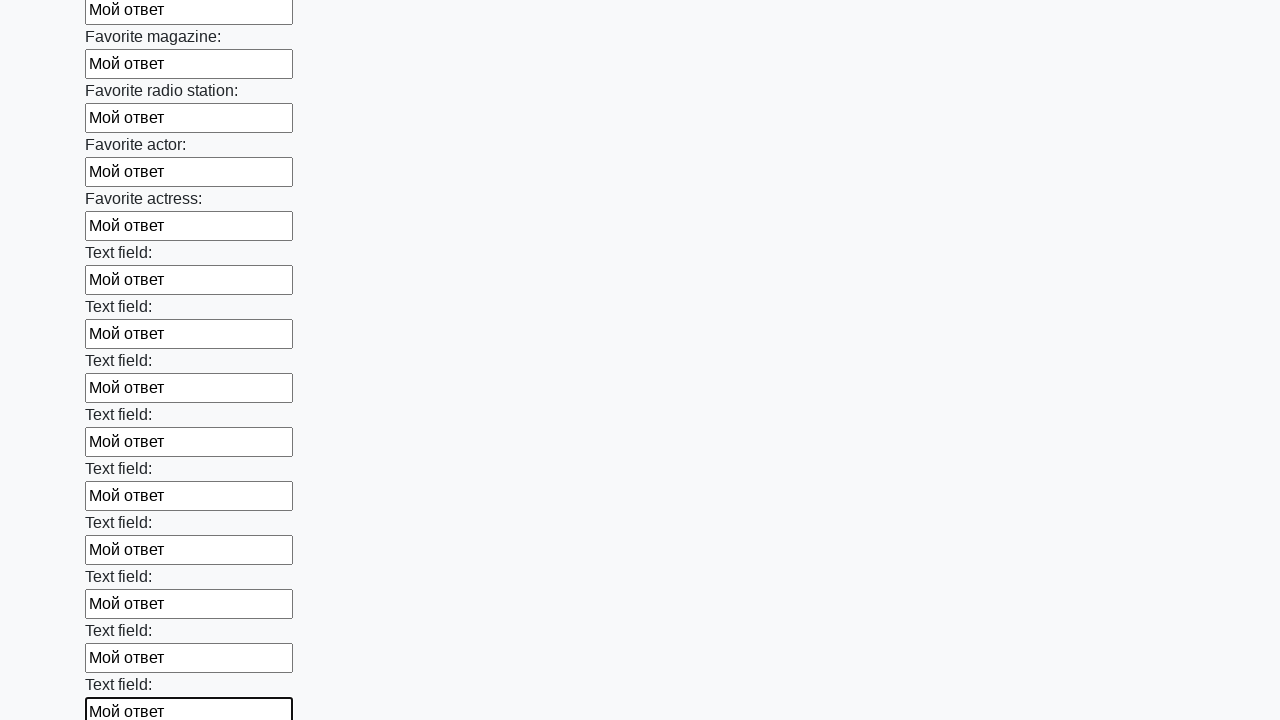

Filled an input field with 'Мой ответ' on input >> nth=35
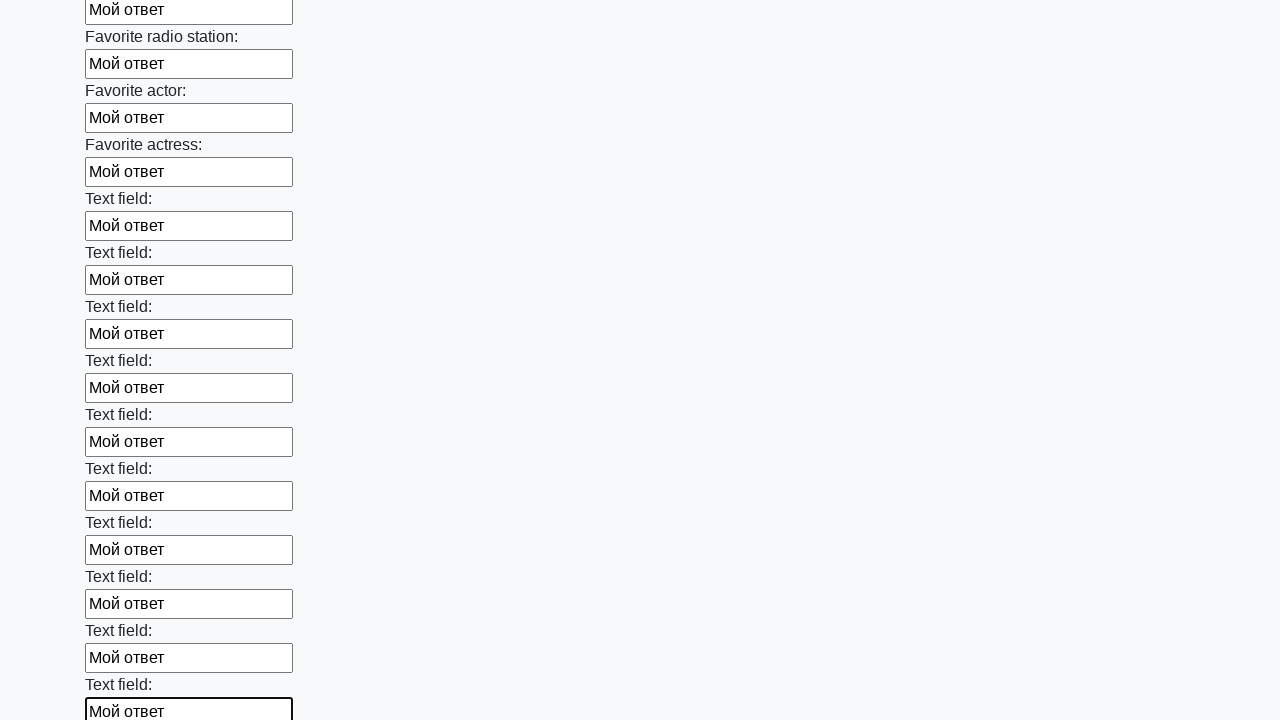

Filled an input field with 'Мой ответ' on input >> nth=36
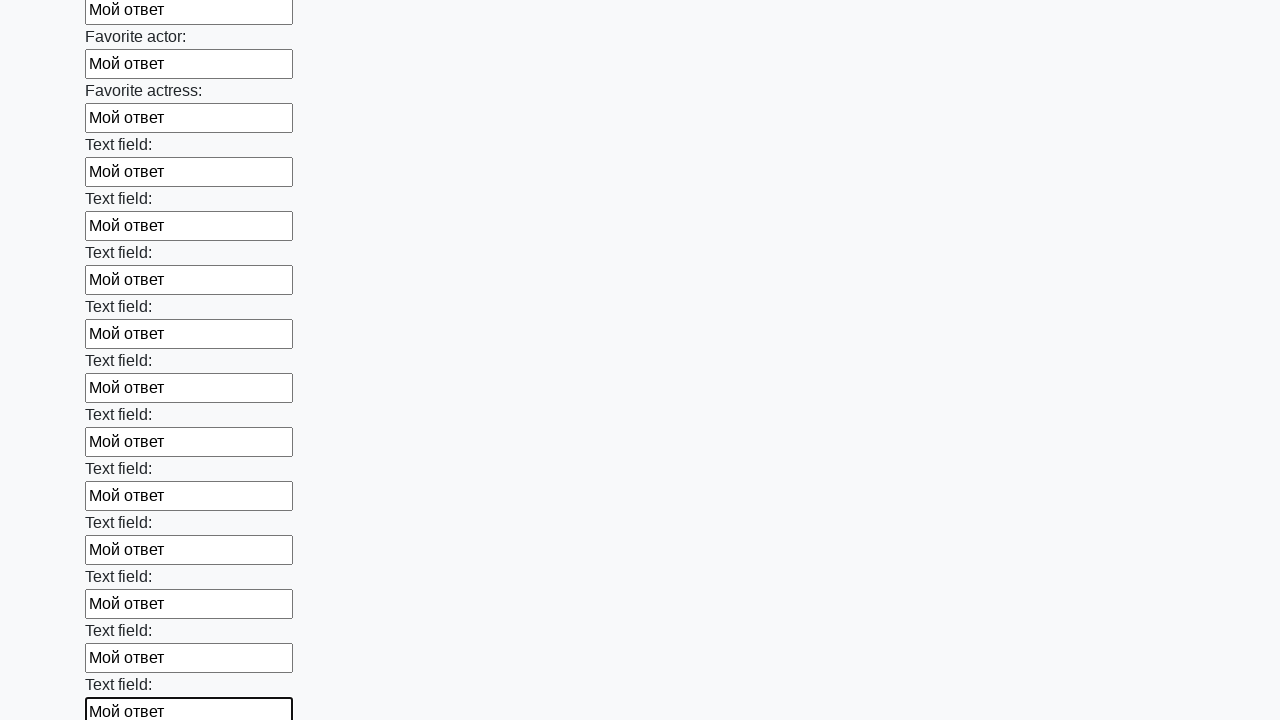

Filled an input field with 'Мой ответ' on input >> nth=37
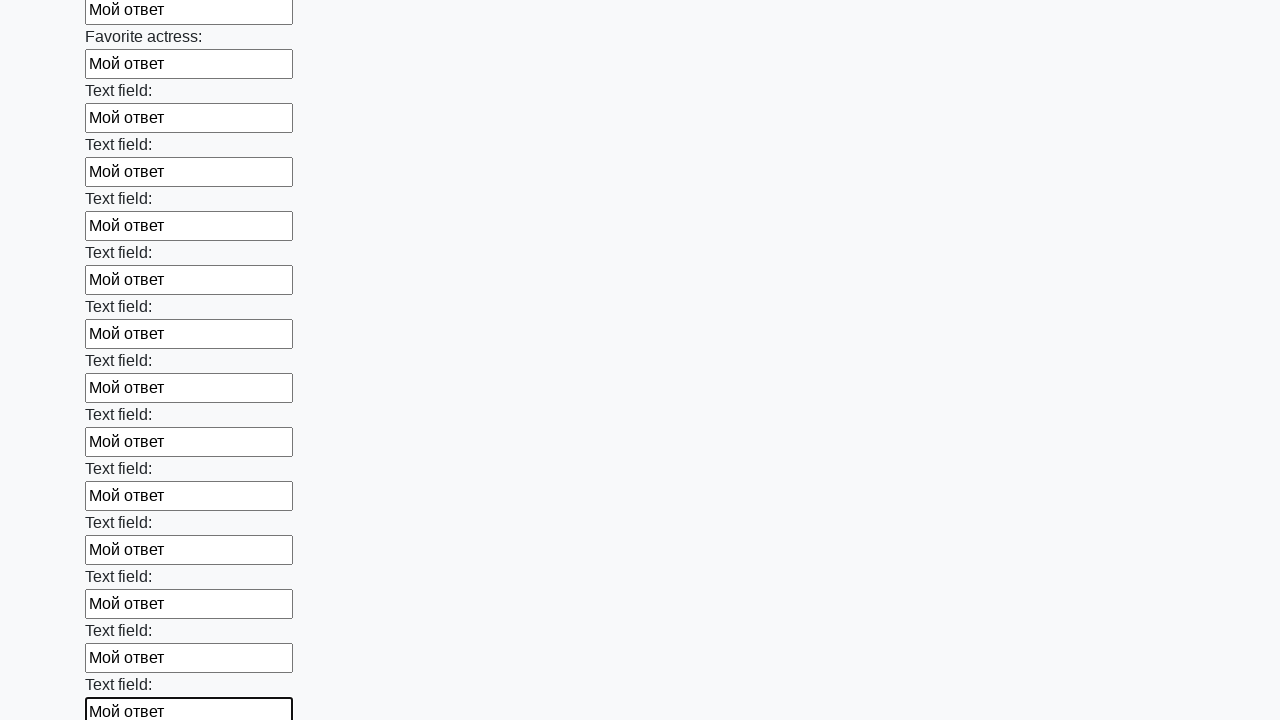

Filled an input field with 'Мой ответ' on input >> nth=38
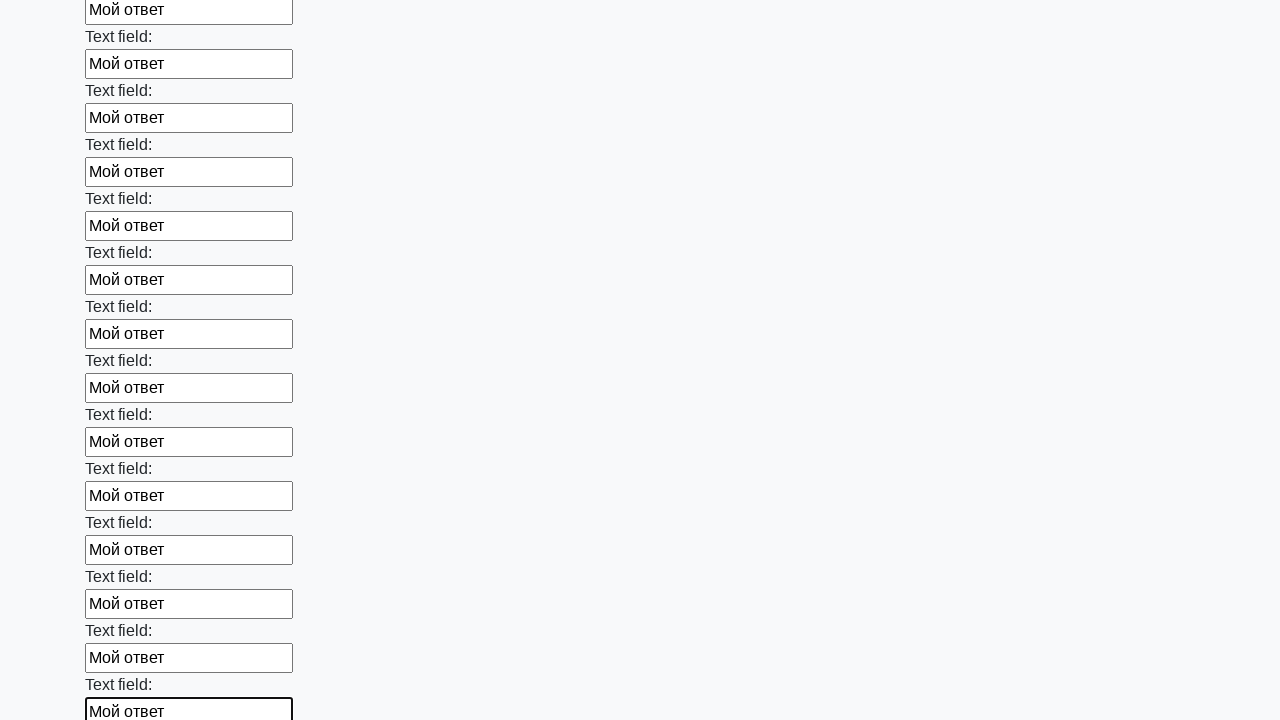

Filled an input field with 'Мой ответ' on input >> nth=39
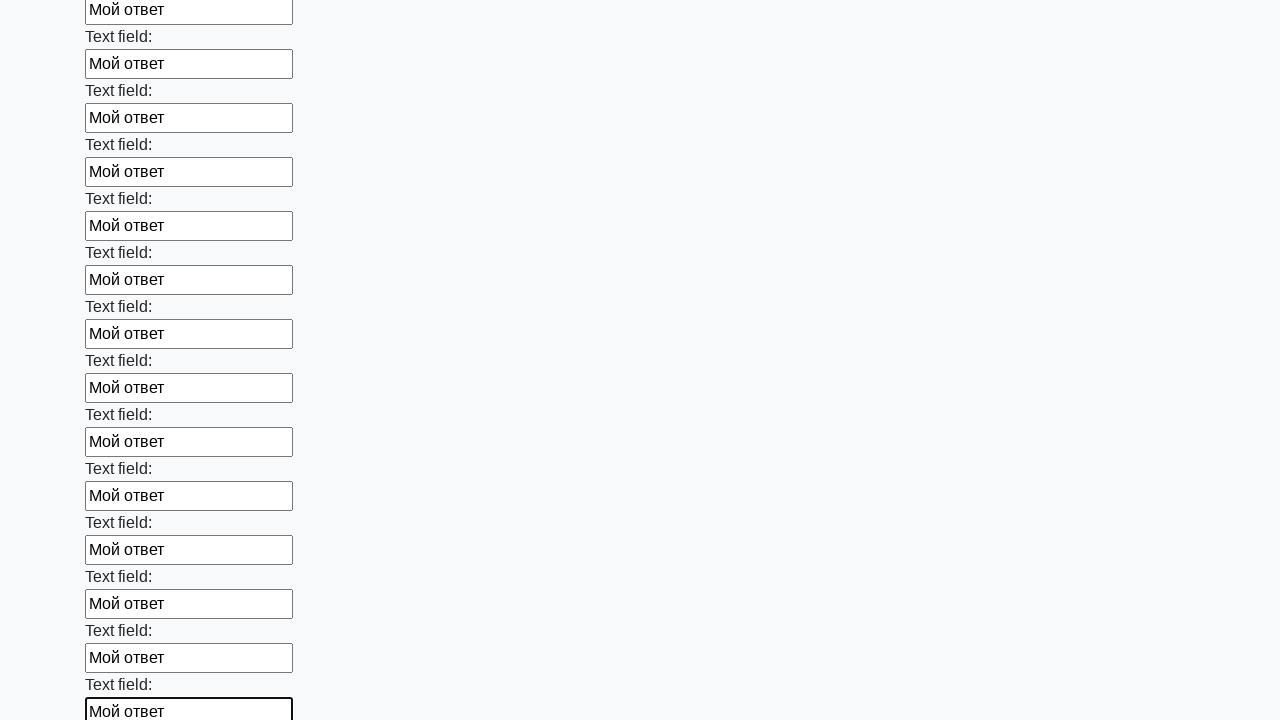

Filled an input field with 'Мой ответ' on input >> nth=40
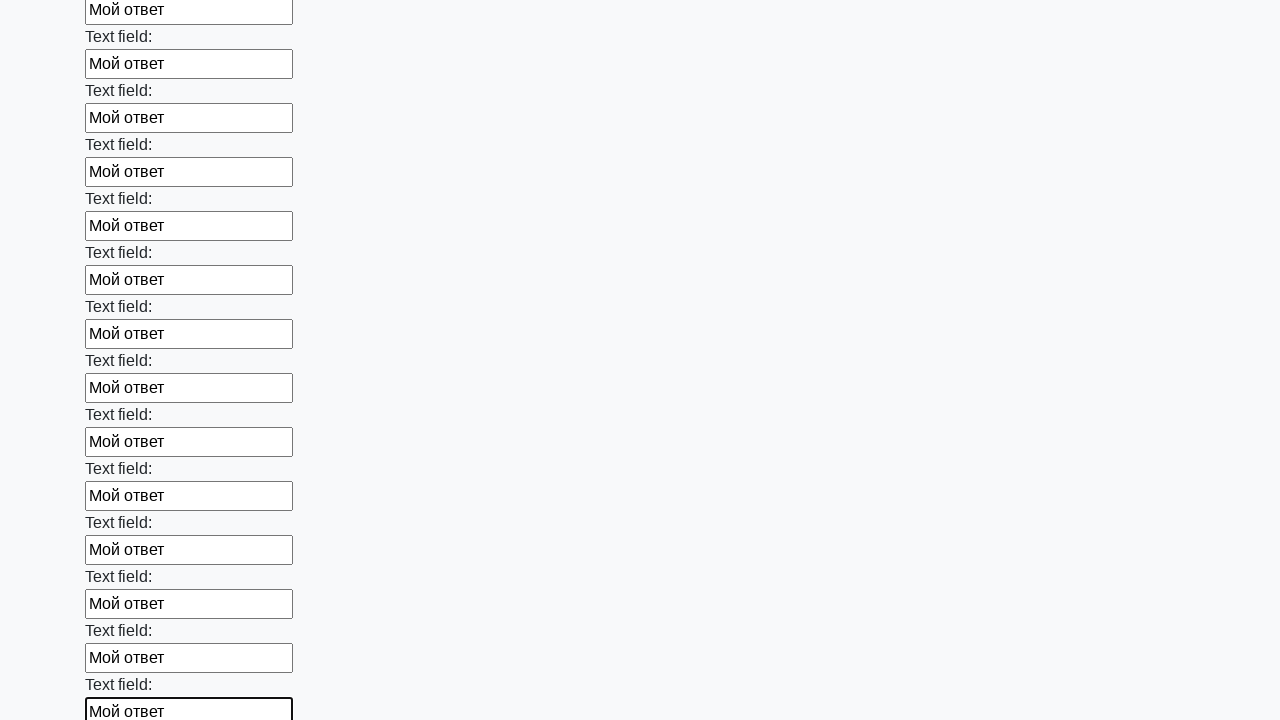

Filled an input field with 'Мой ответ' on input >> nth=41
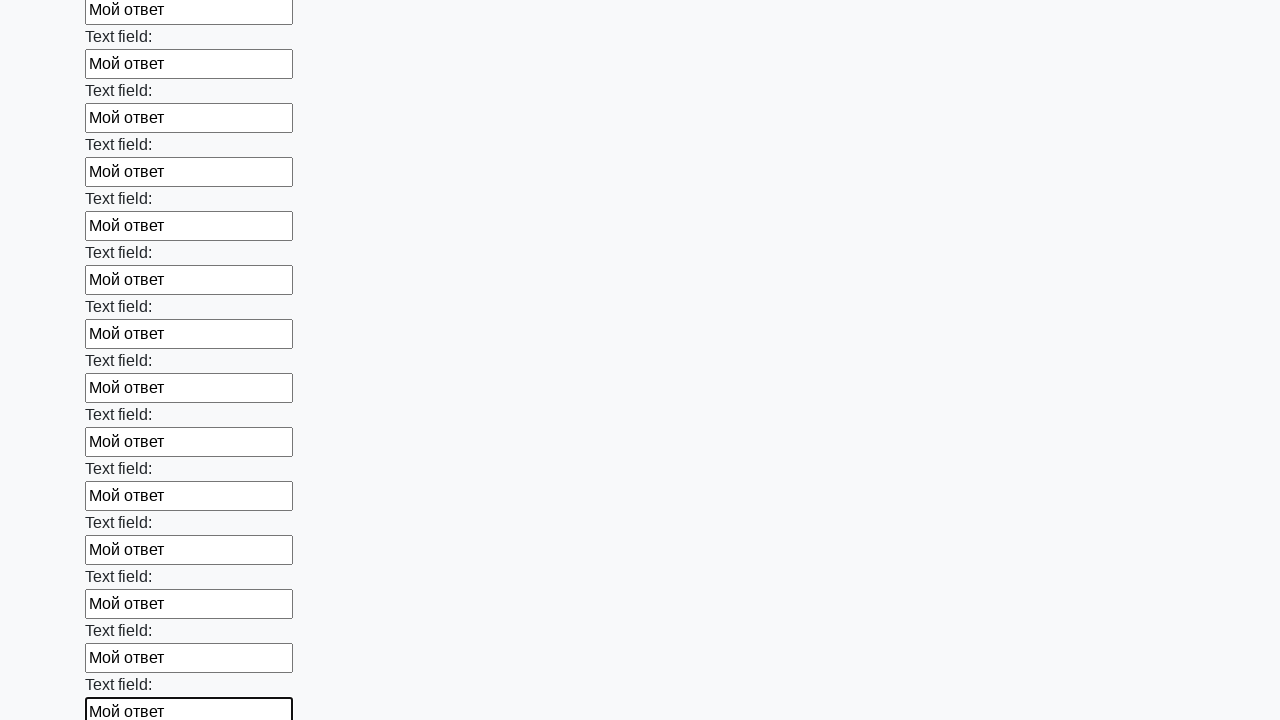

Filled an input field with 'Мой ответ' on input >> nth=42
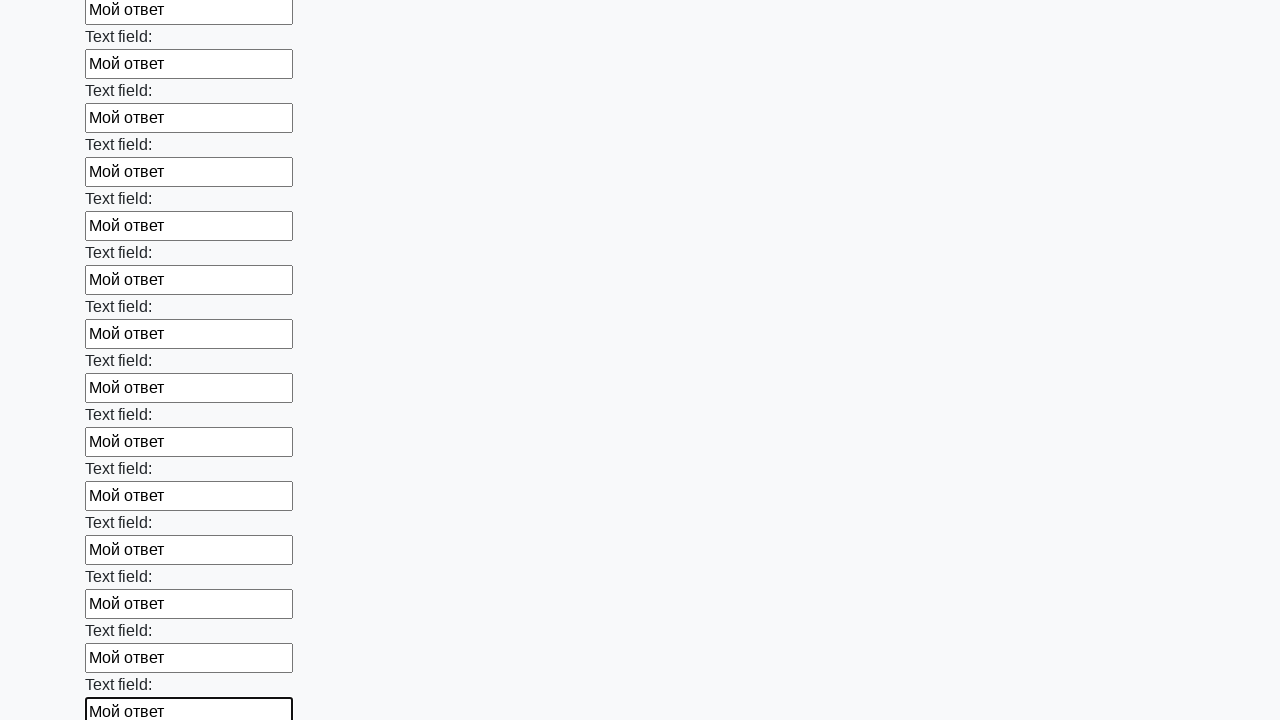

Filled an input field with 'Мой ответ' on input >> nth=43
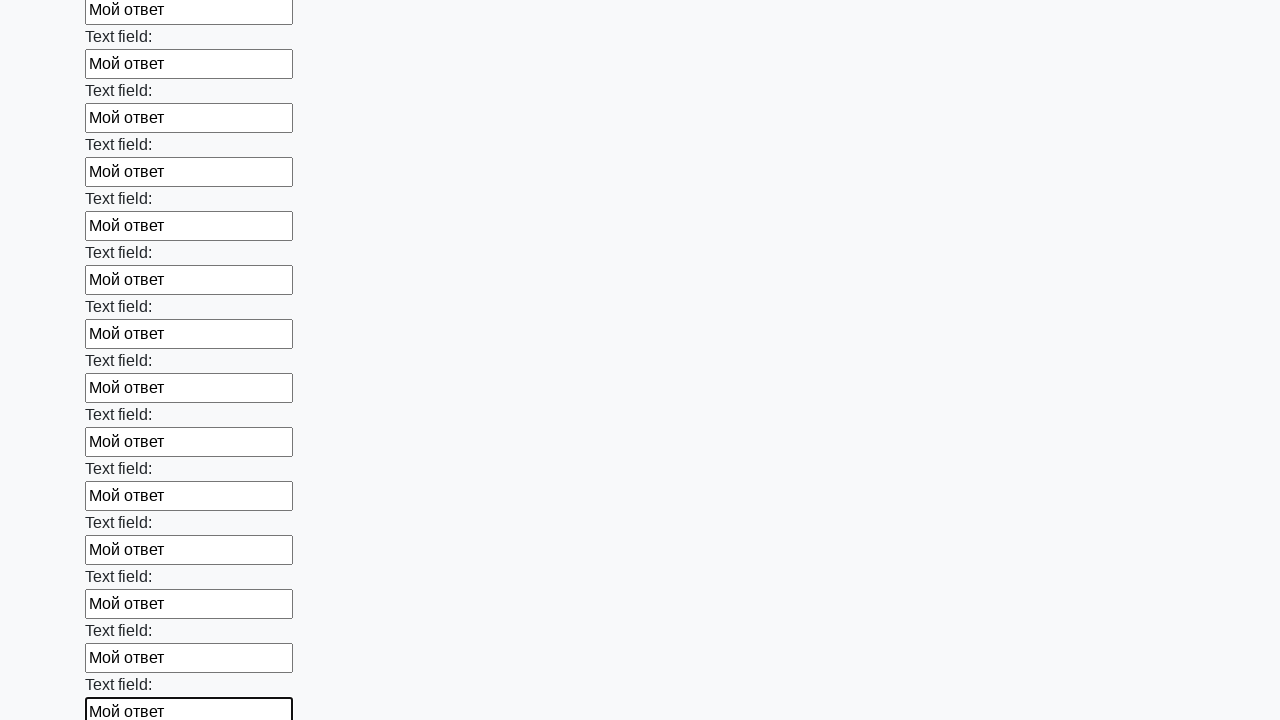

Filled an input field with 'Мой ответ' on input >> nth=44
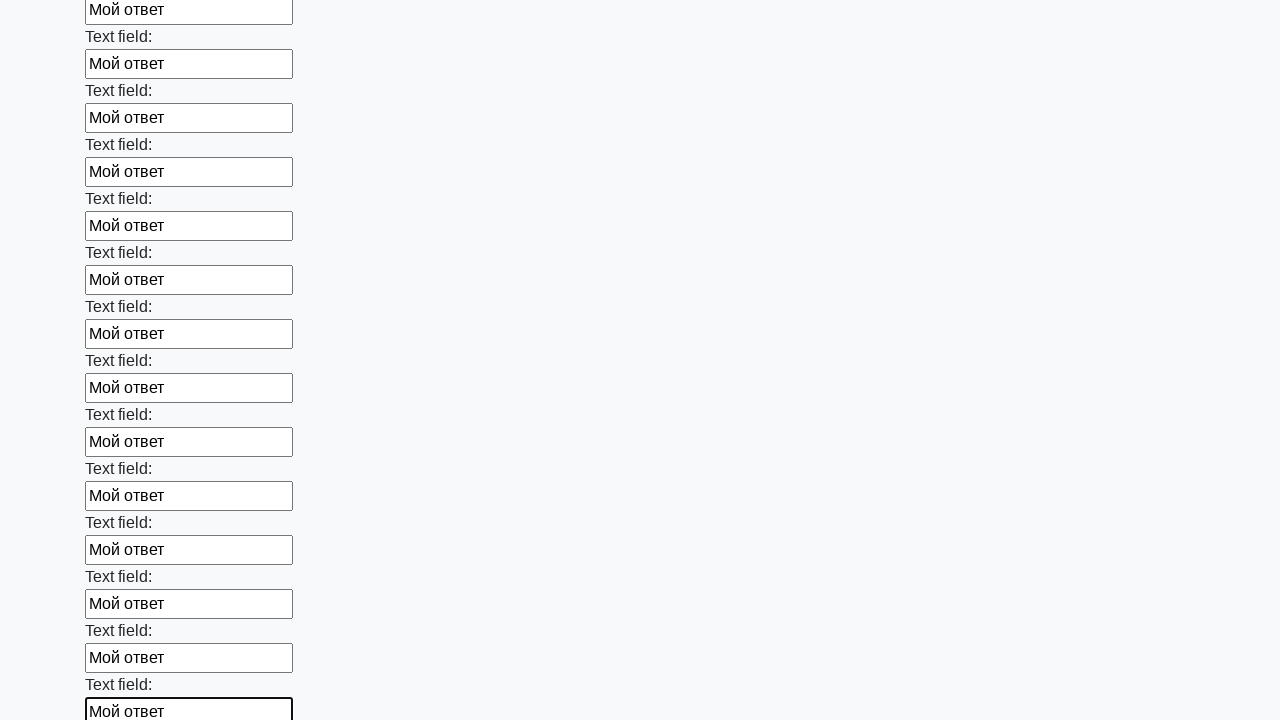

Filled an input field with 'Мой ответ' on input >> nth=45
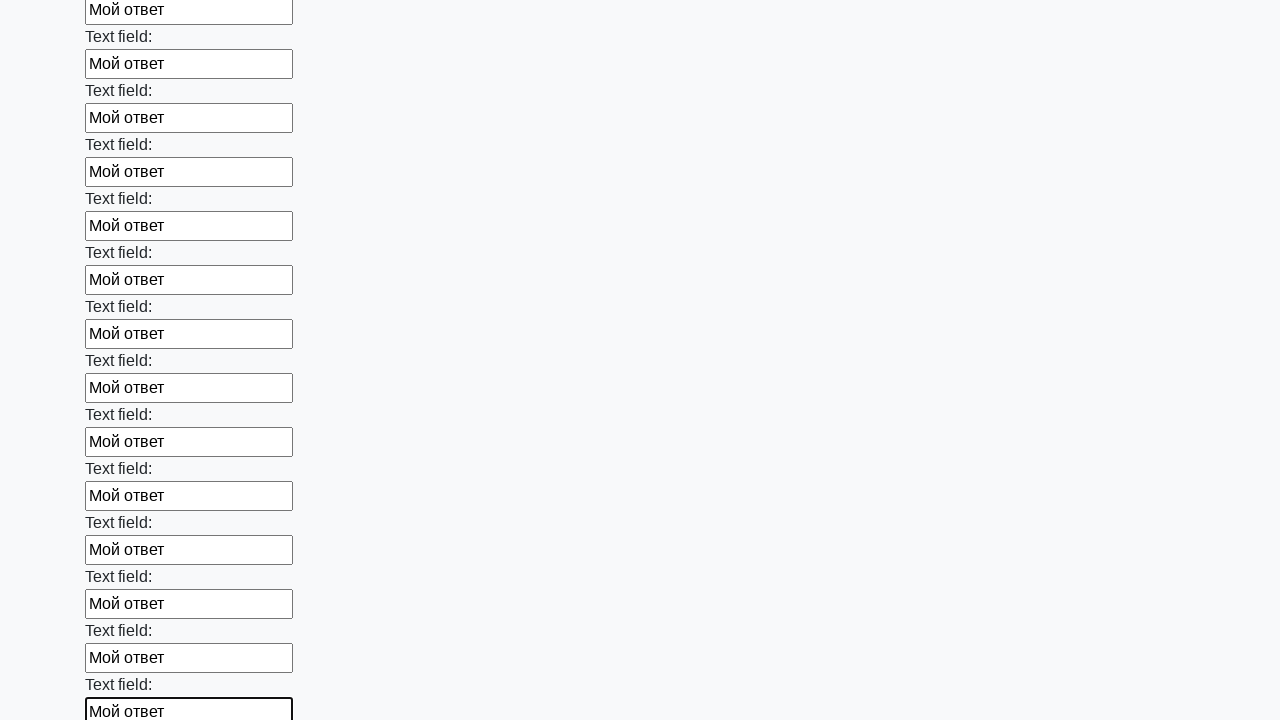

Filled an input field with 'Мой ответ' on input >> nth=46
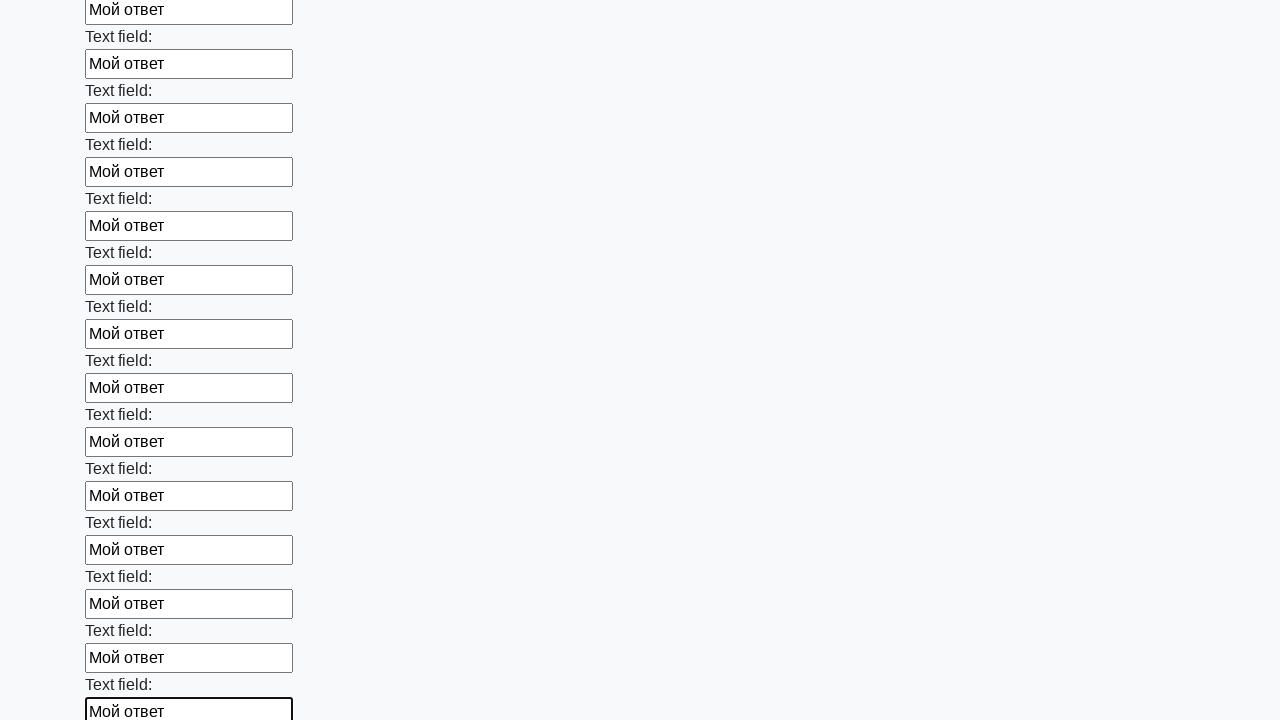

Filled an input field with 'Мой ответ' on input >> nth=47
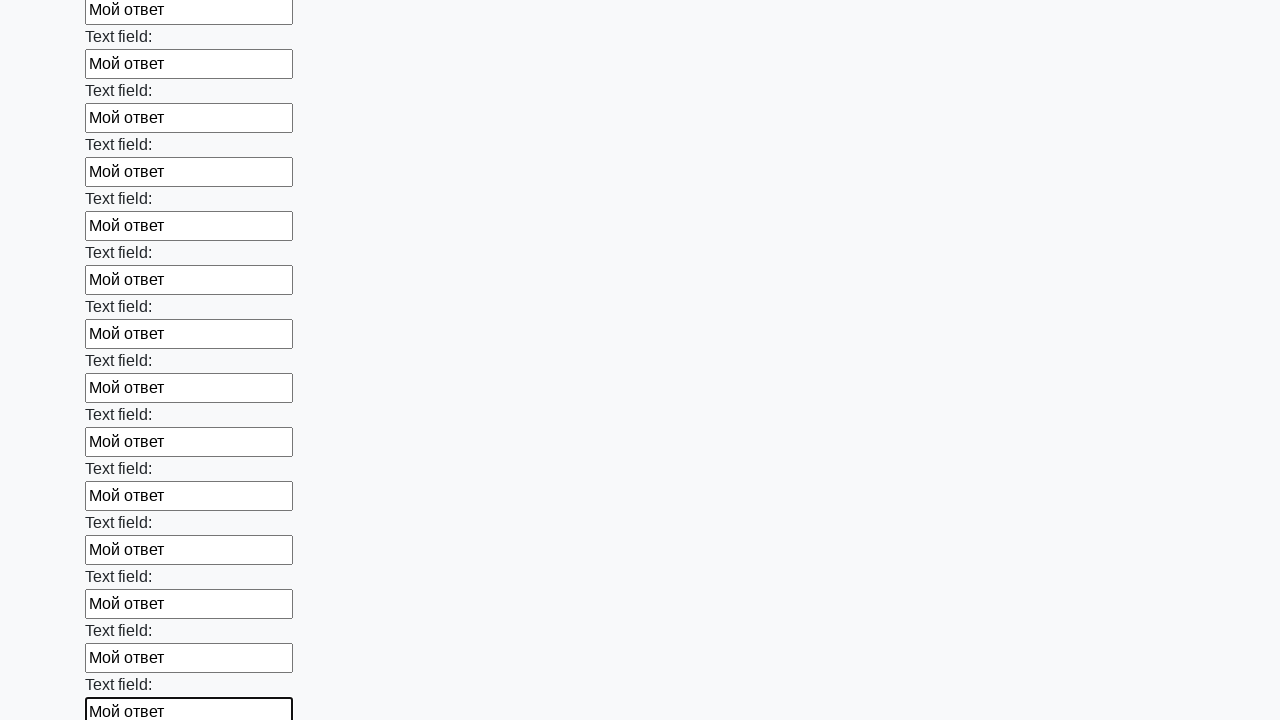

Filled an input field with 'Мой ответ' on input >> nth=48
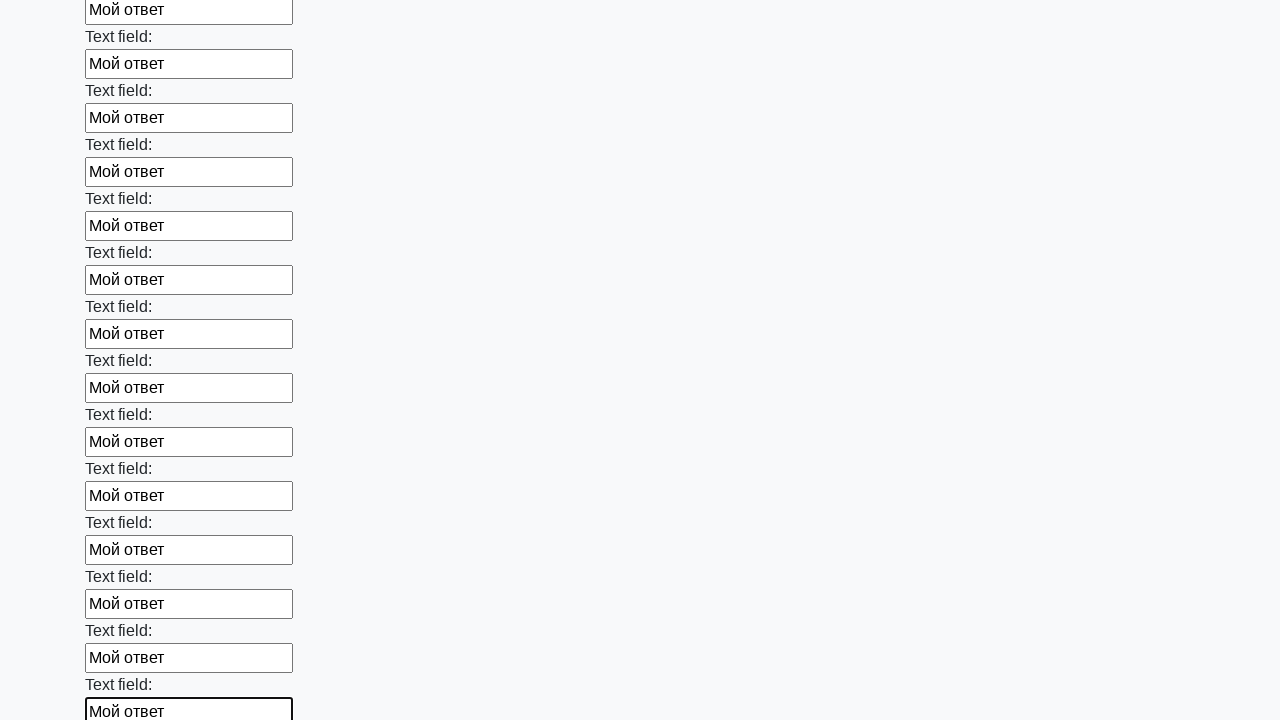

Filled an input field with 'Мой ответ' on input >> nth=49
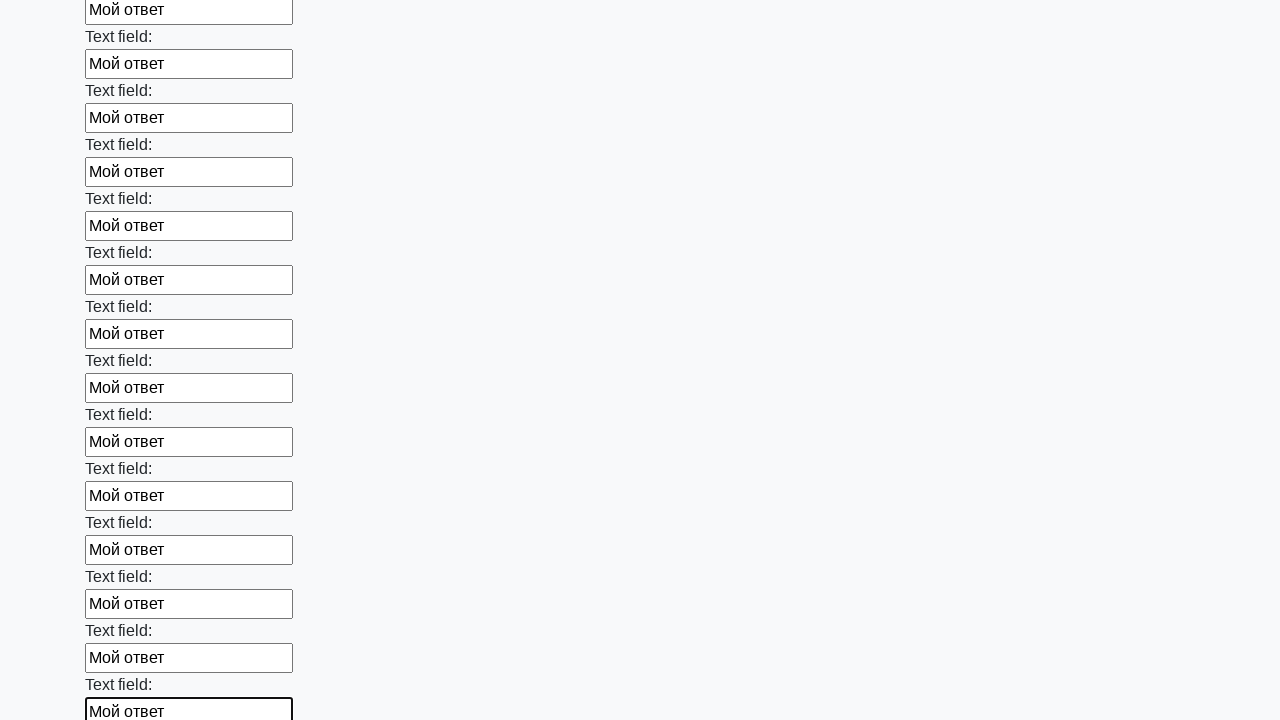

Filled an input field with 'Мой ответ' on input >> nth=50
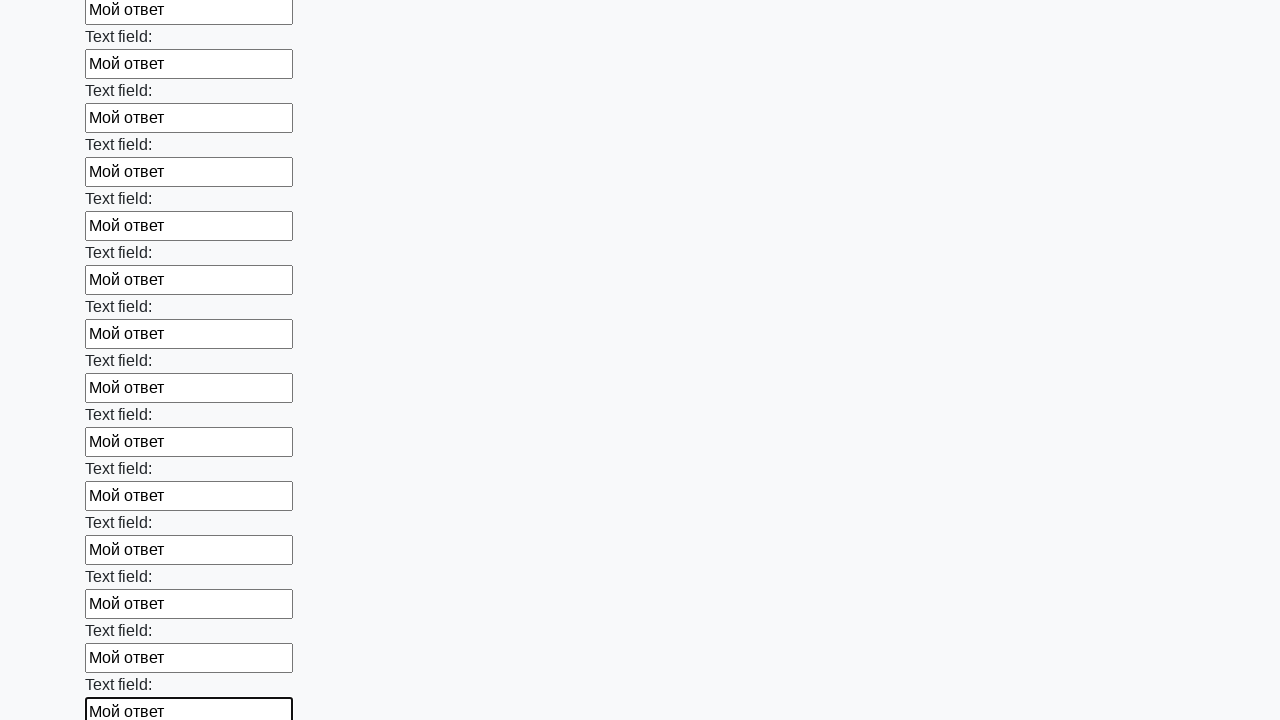

Filled an input field with 'Мой ответ' on input >> nth=51
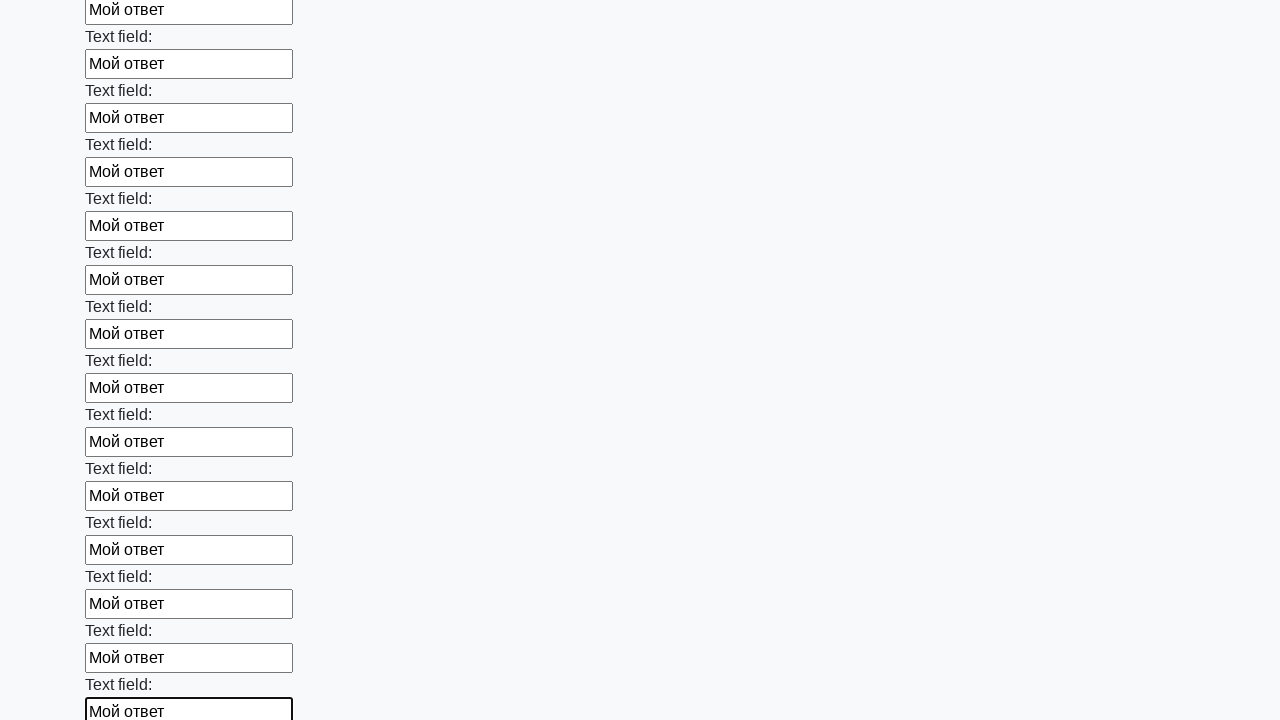

Filled an input field with 'Мой ответ' on input >> nth=52
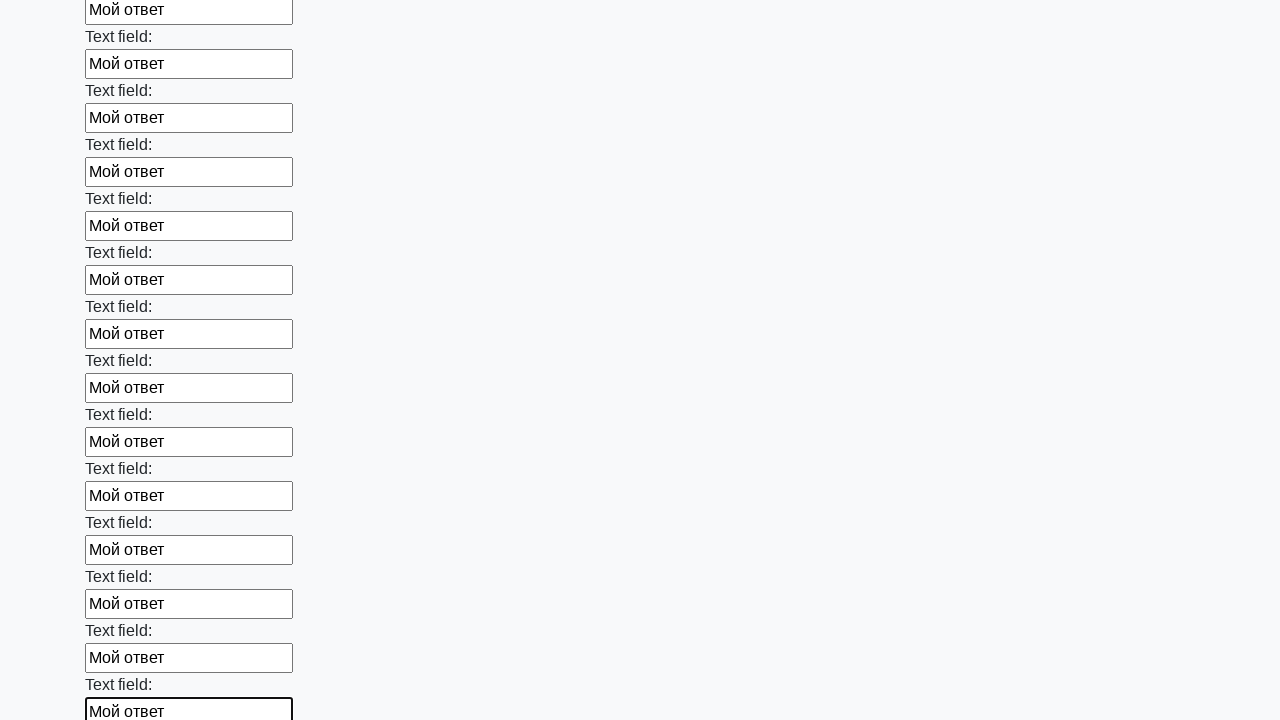

Filled an input field with 'Мой ответ' on input >> nth=53
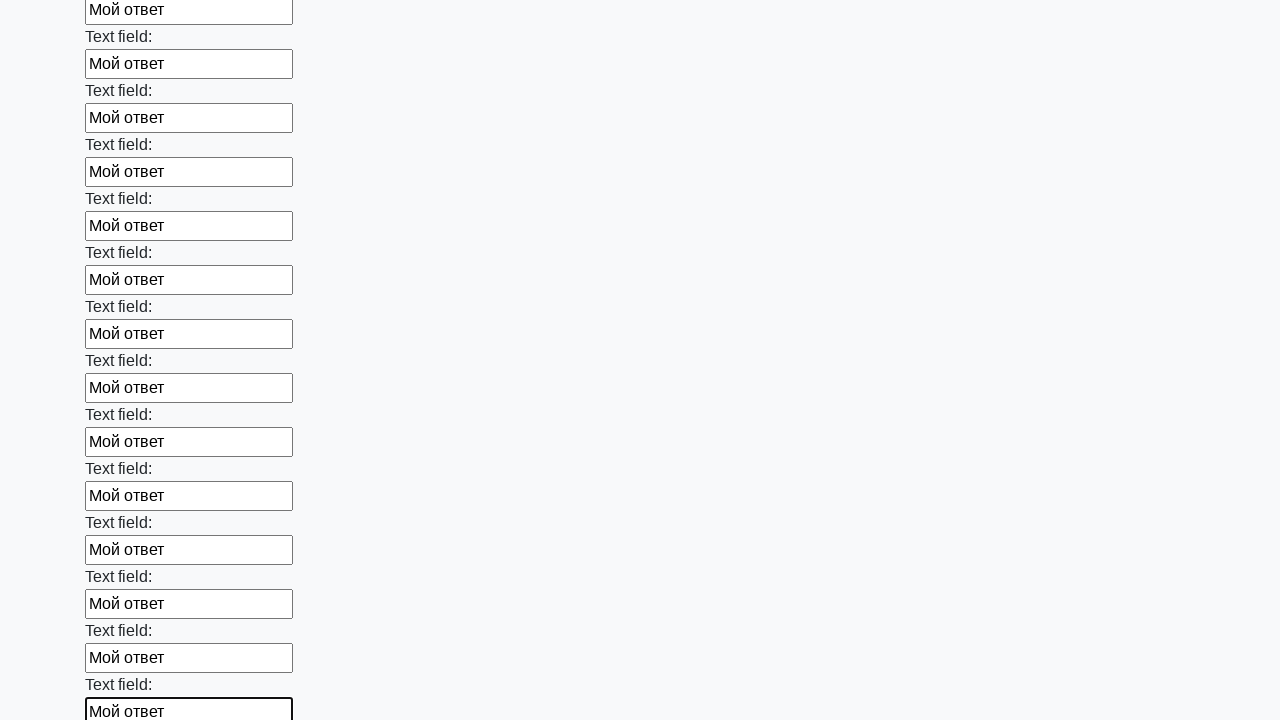

Filled an input field with 'Мой ответ' on input >> nth=54
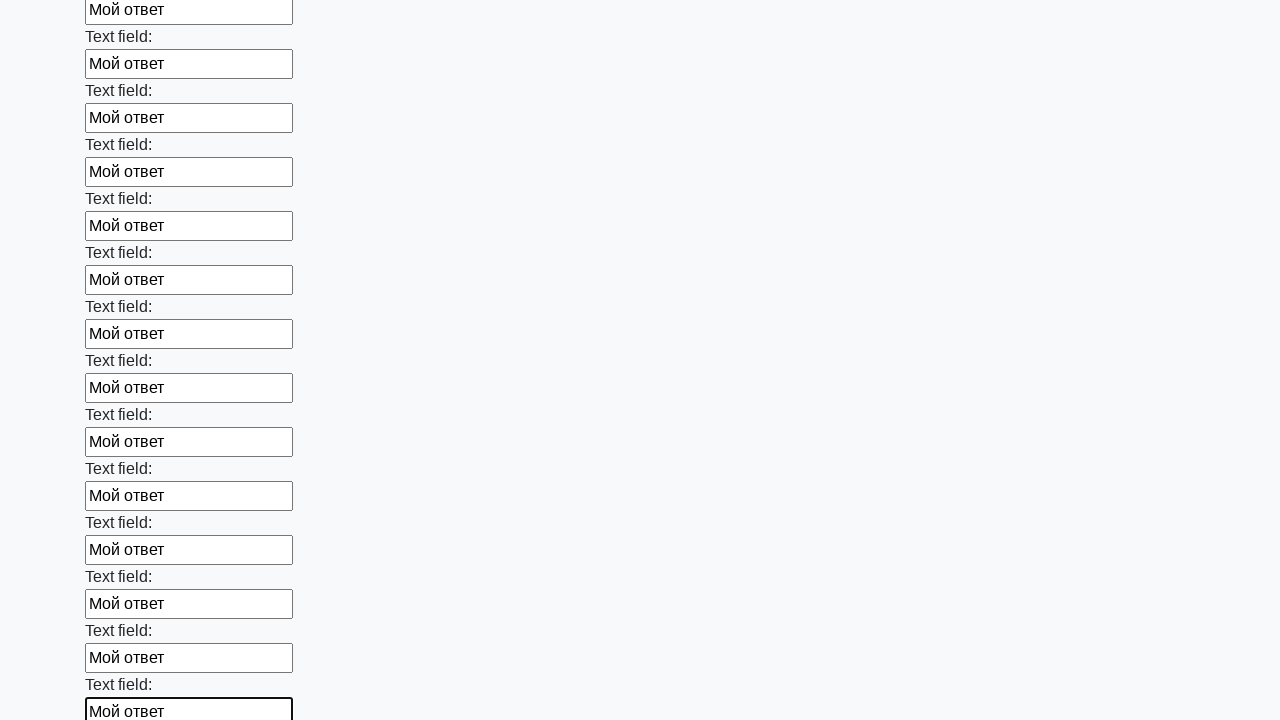

Filled an input field with 'Мой ответ' on input >> nth=55
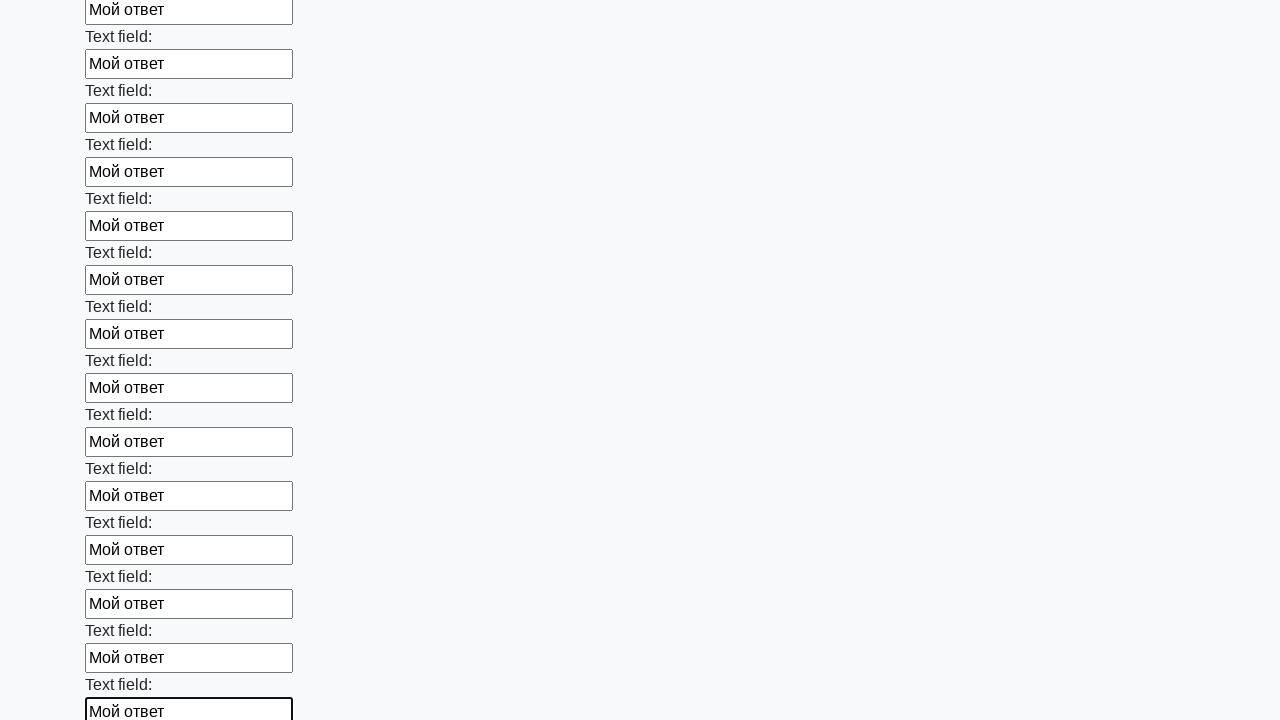

Filled an input field with 'Мой ответ' on input >> nth=56
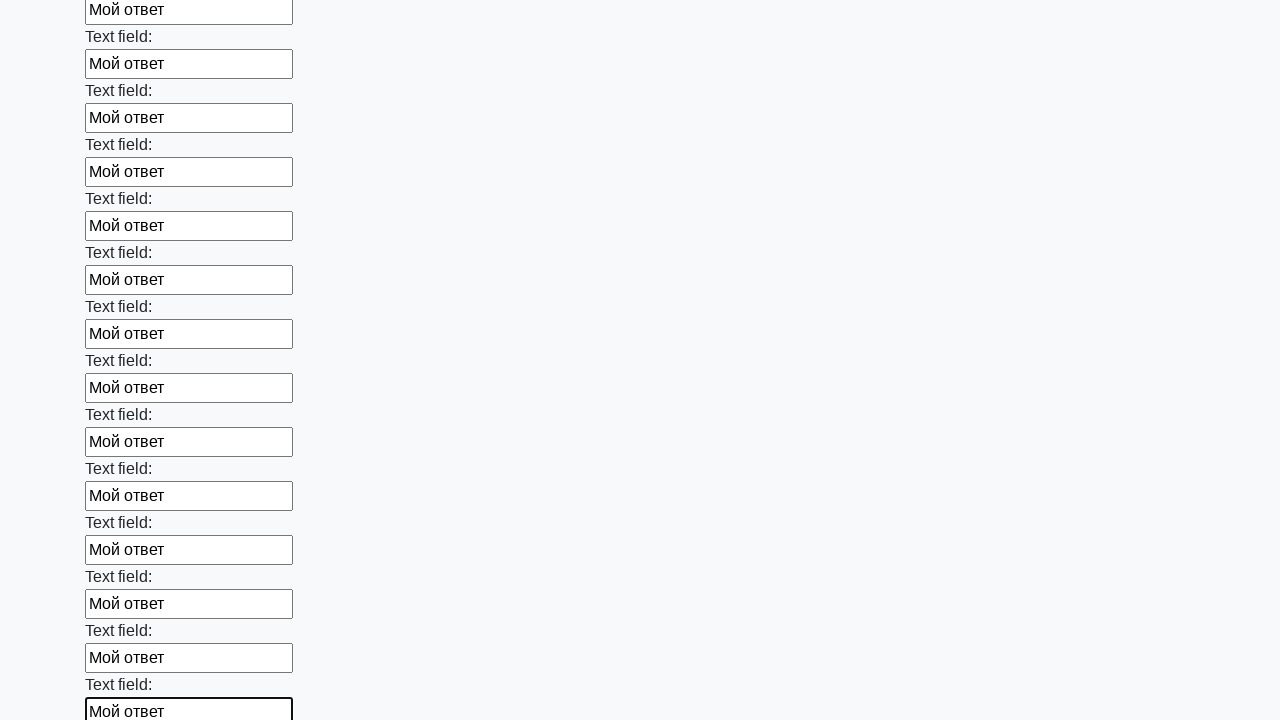

Filled an input field with 'Мой ответ' on input >> nth=57
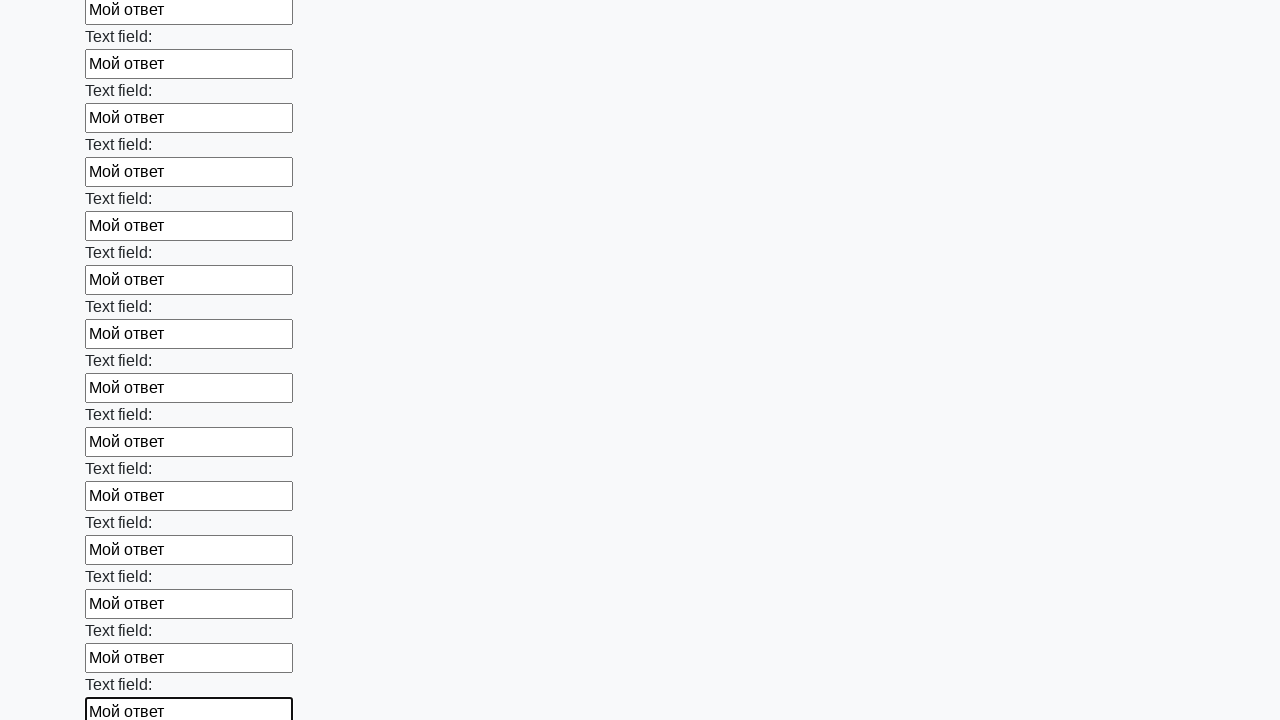

Filled an input field with 'Мой ответ' on input >> nth=58
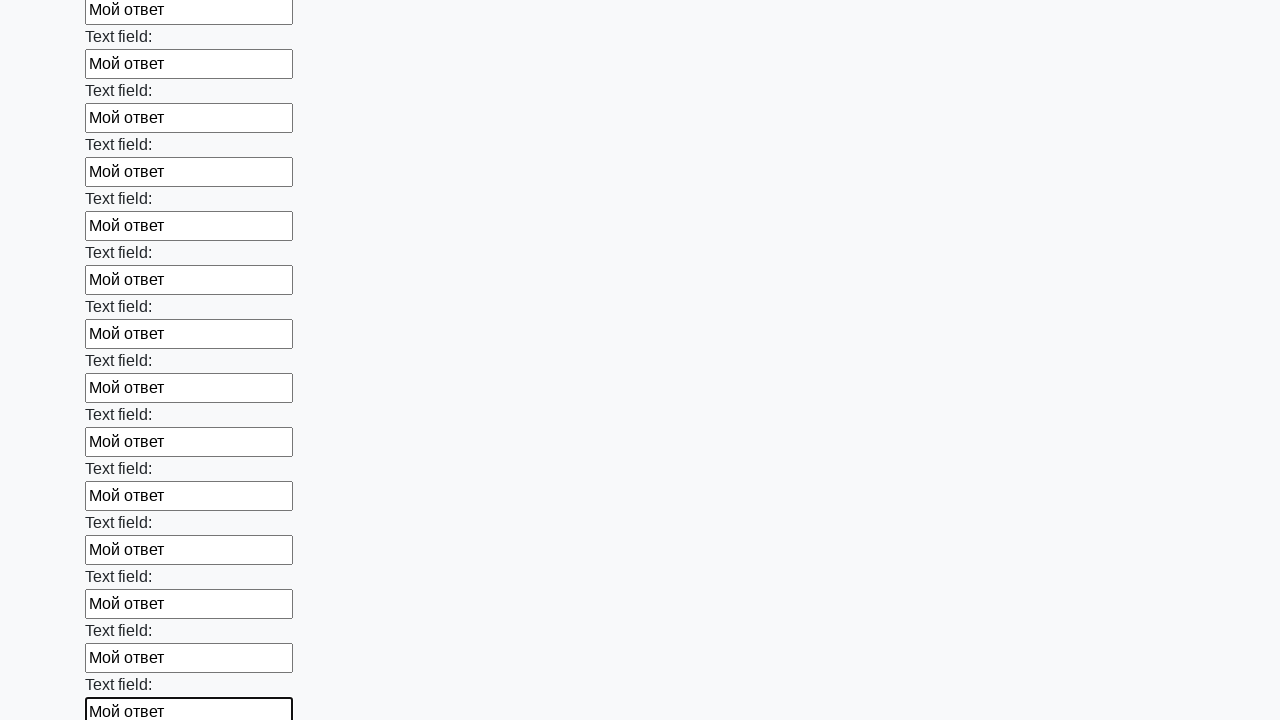

Filled an input field with 'Мой ответ' on input >> nth=59
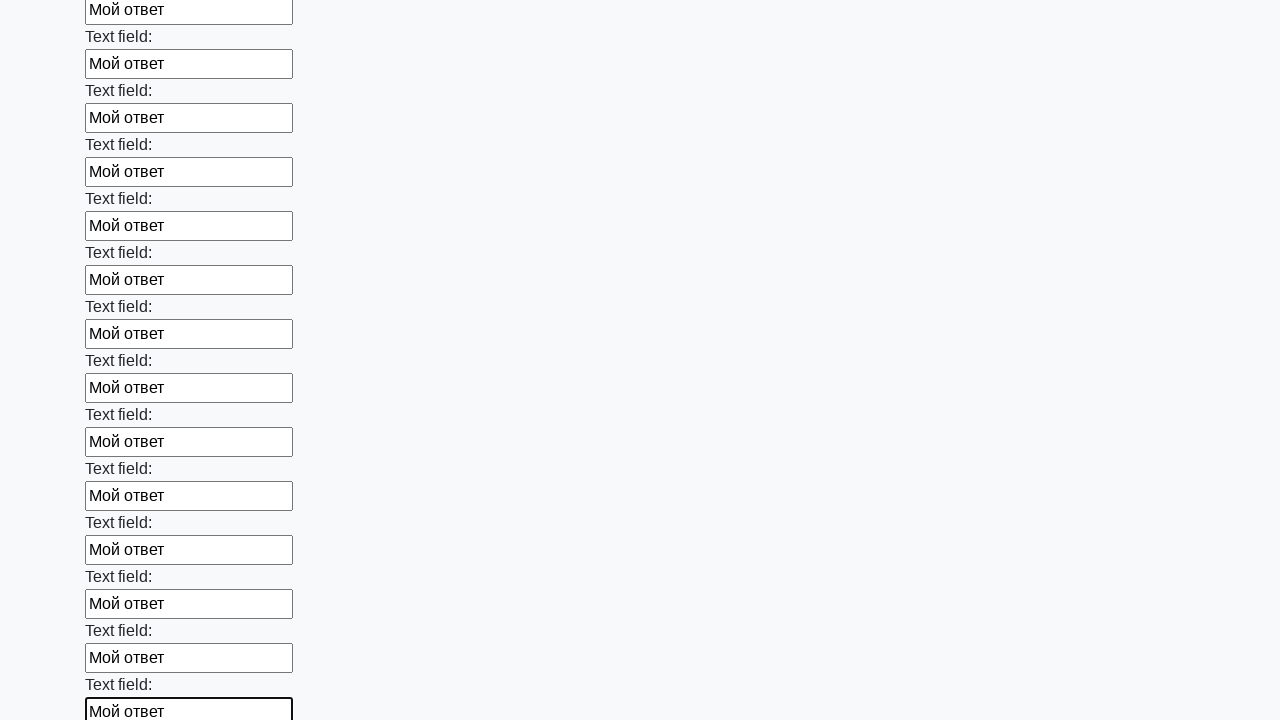

Filled an input field with 'Мой ответ' on input >> nth=60
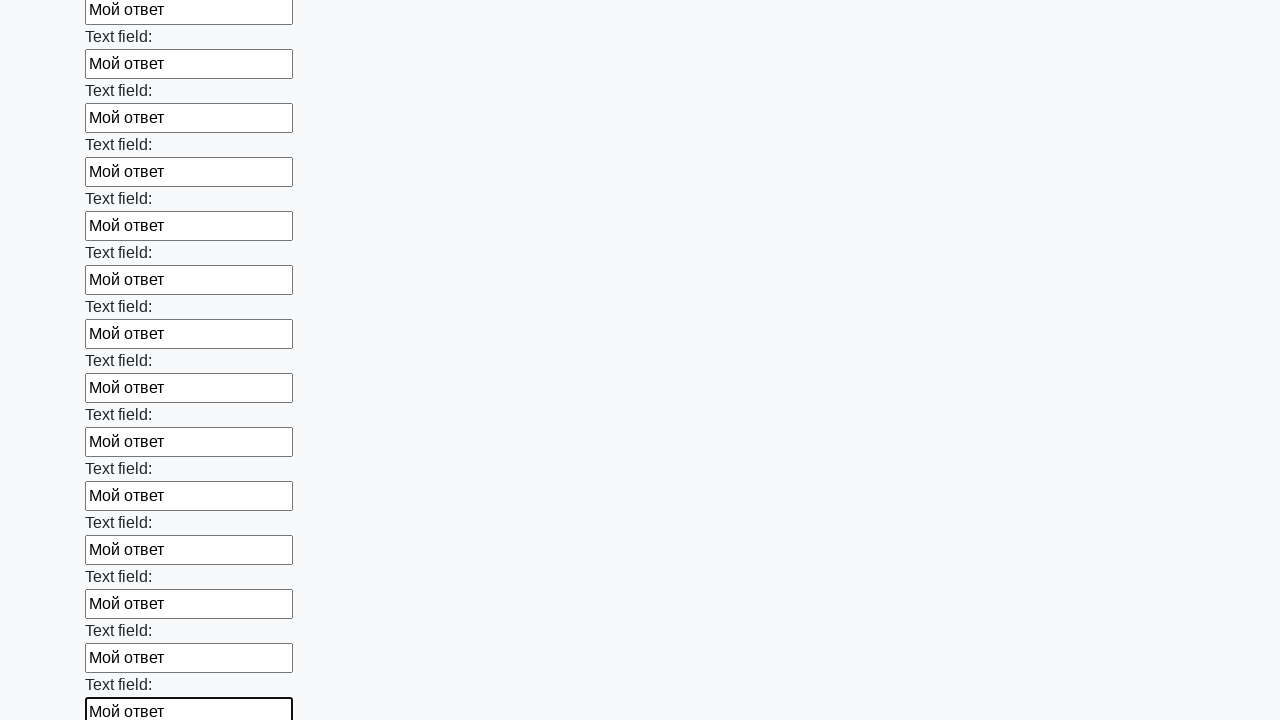

Filled an input field with 'Мой ответ' on input >> nth=61
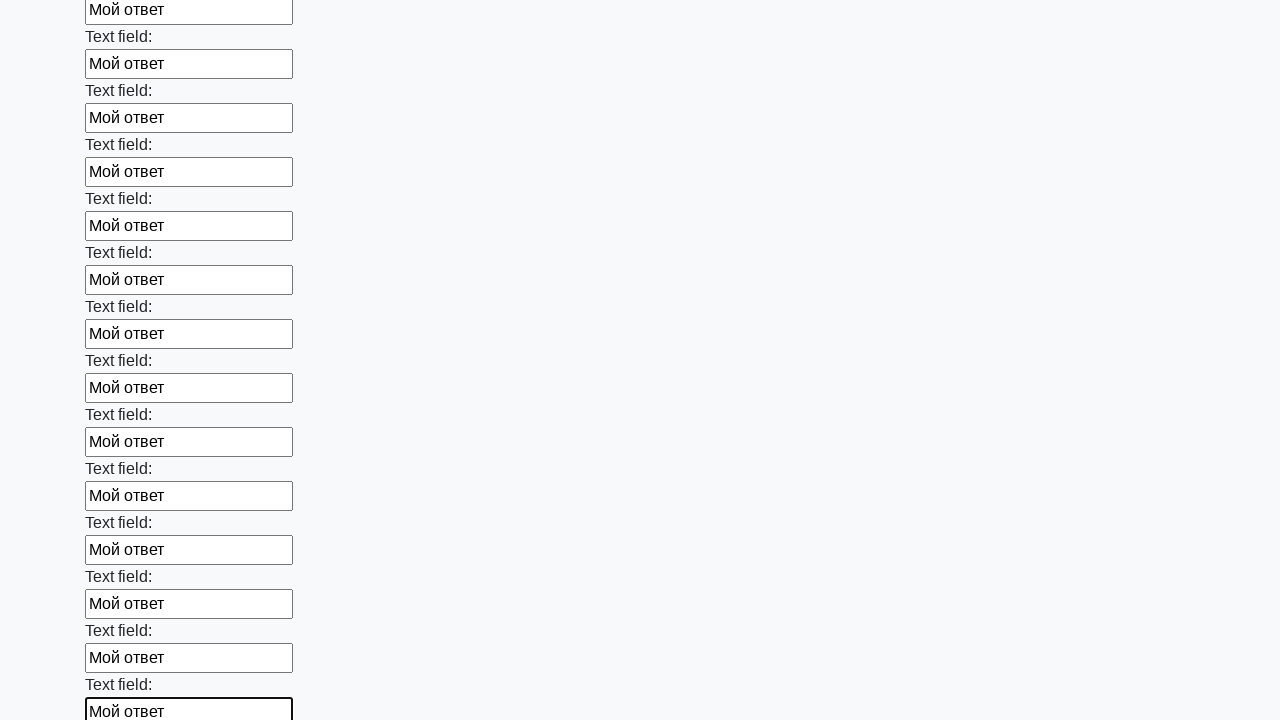

Filled an input field with 'Мой ответ' on input >> nth=62
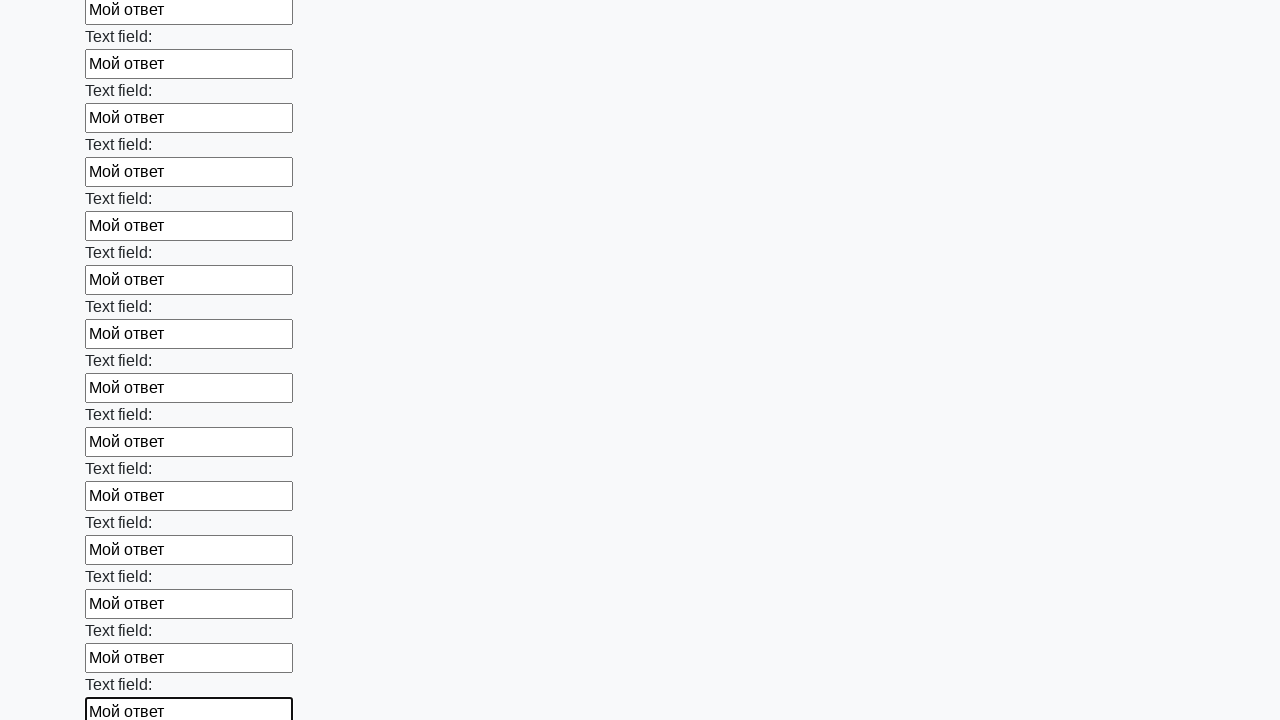

Filled an input field with 'Мой ответ' on input >> nth=63
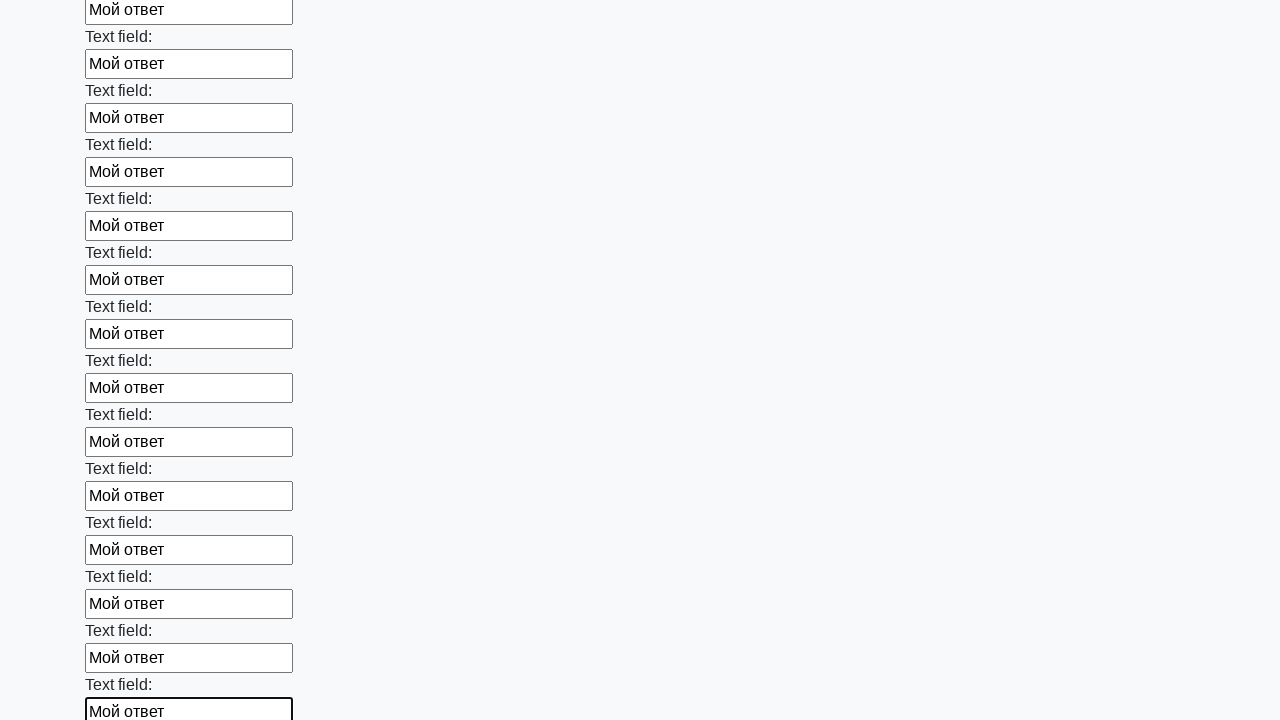

Filled an input field with 'Мой ответ' on input >> nth=64
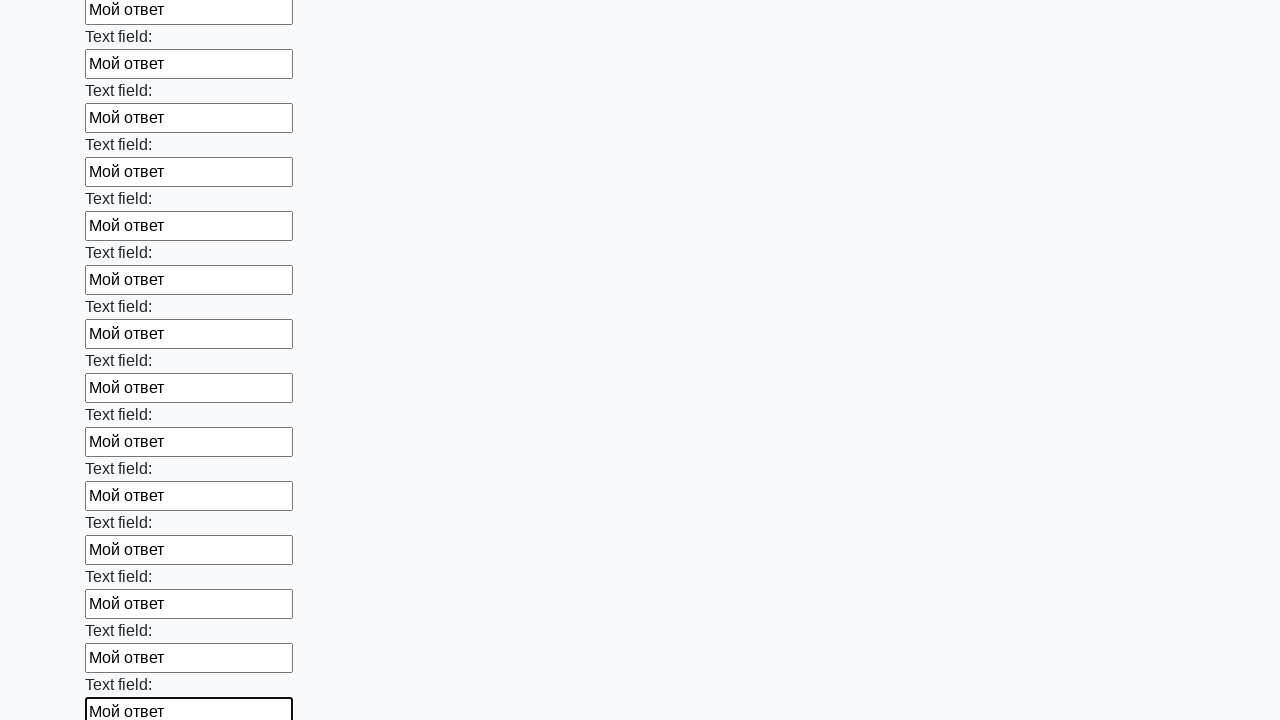

Filled an input field with 'Мой ответ' on input >> nth=65
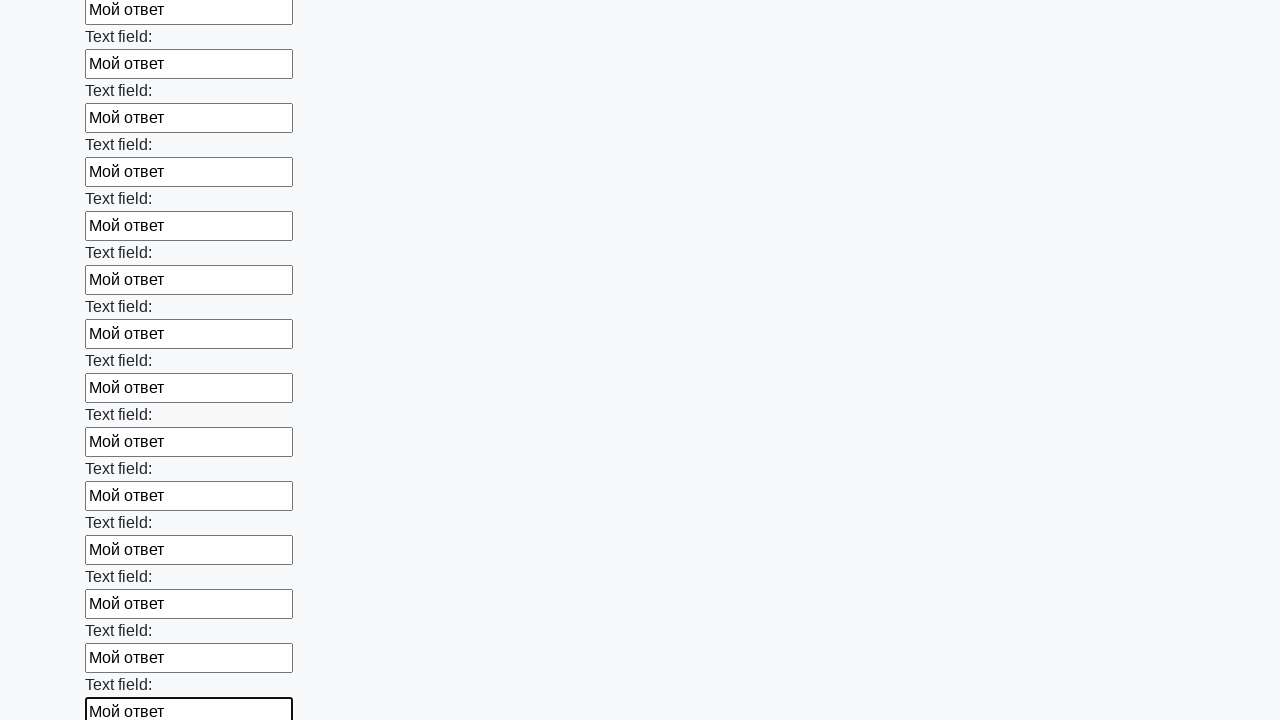

Filled an input field with 'Мой ответ' on input >> nth=66
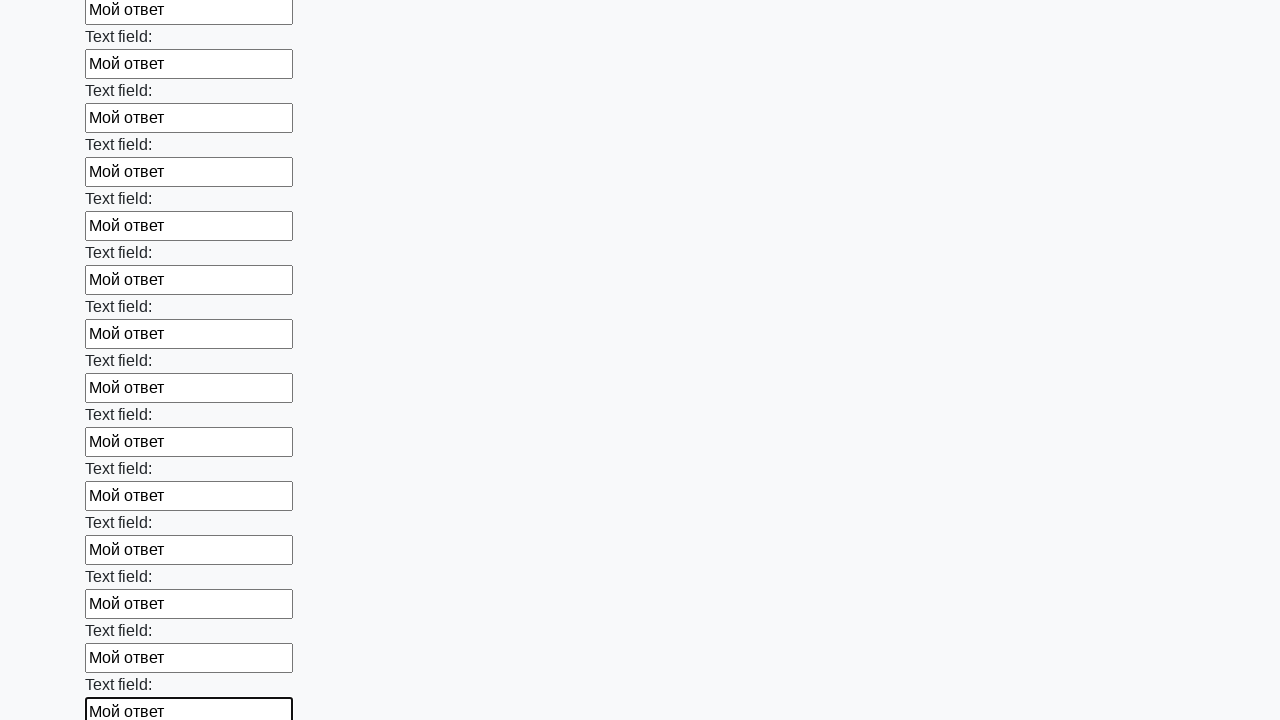

Filled an input field with 'Мой ответ' on input >> nth=67
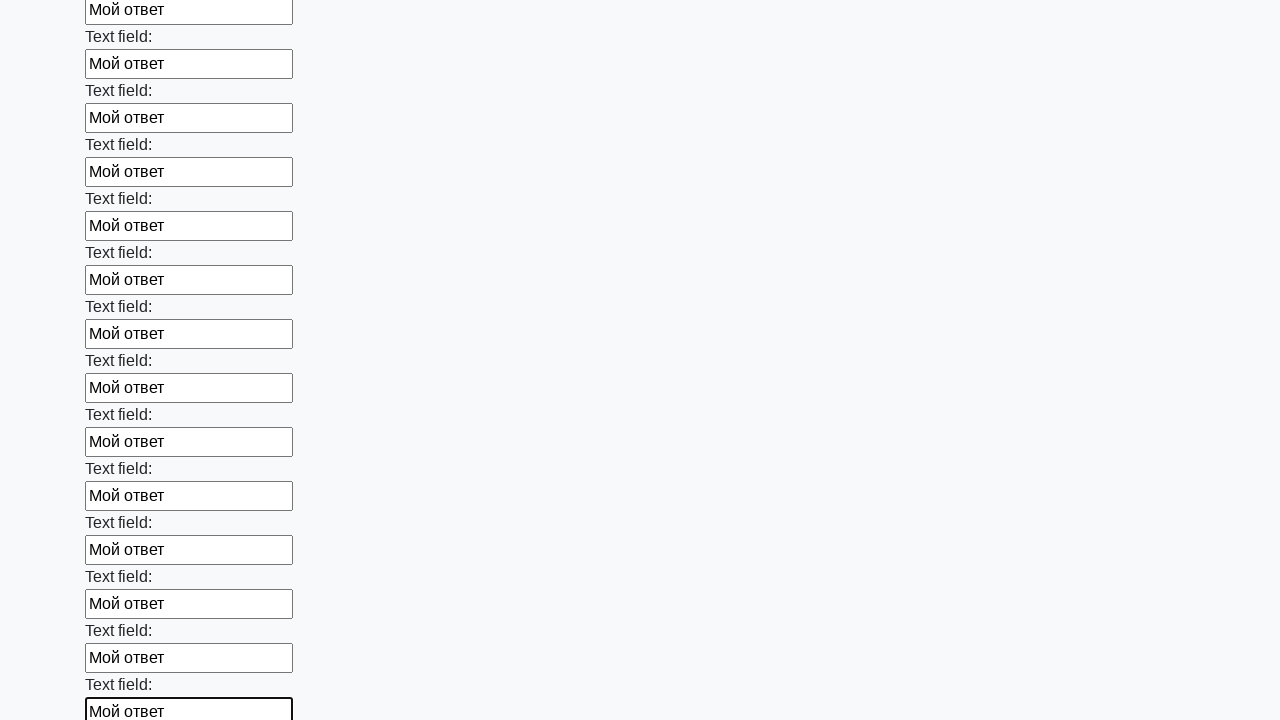

Filled an input field with 'Мой ответ' on input >> nth=68
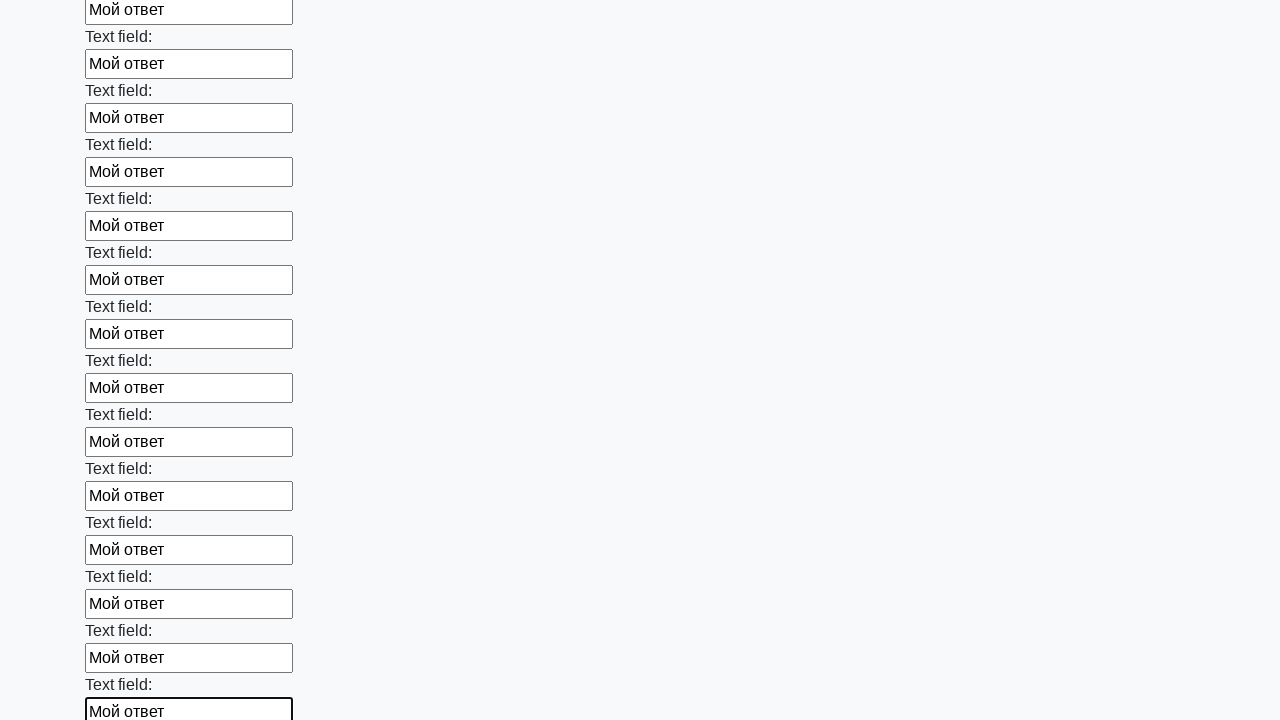

Filled an input field with 'Мой ответ' on input >> nth=69
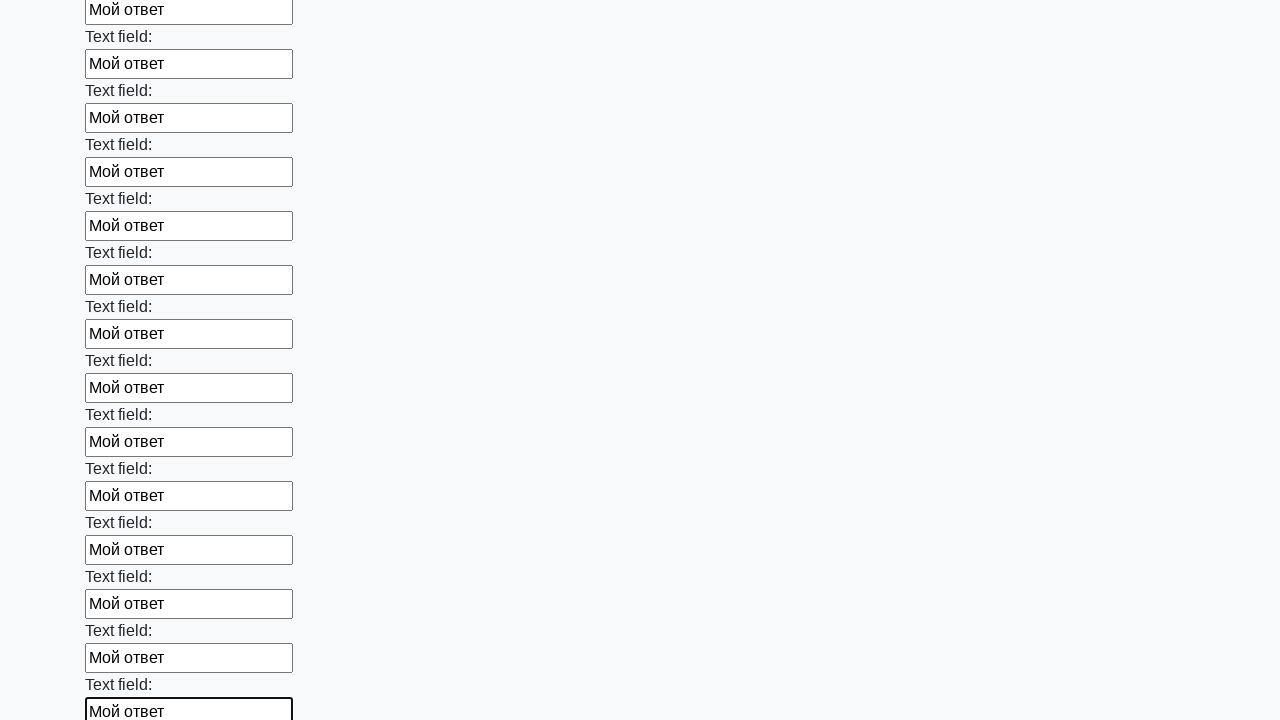

Filled an input field with 'Мой ответ' on input >> nth=70
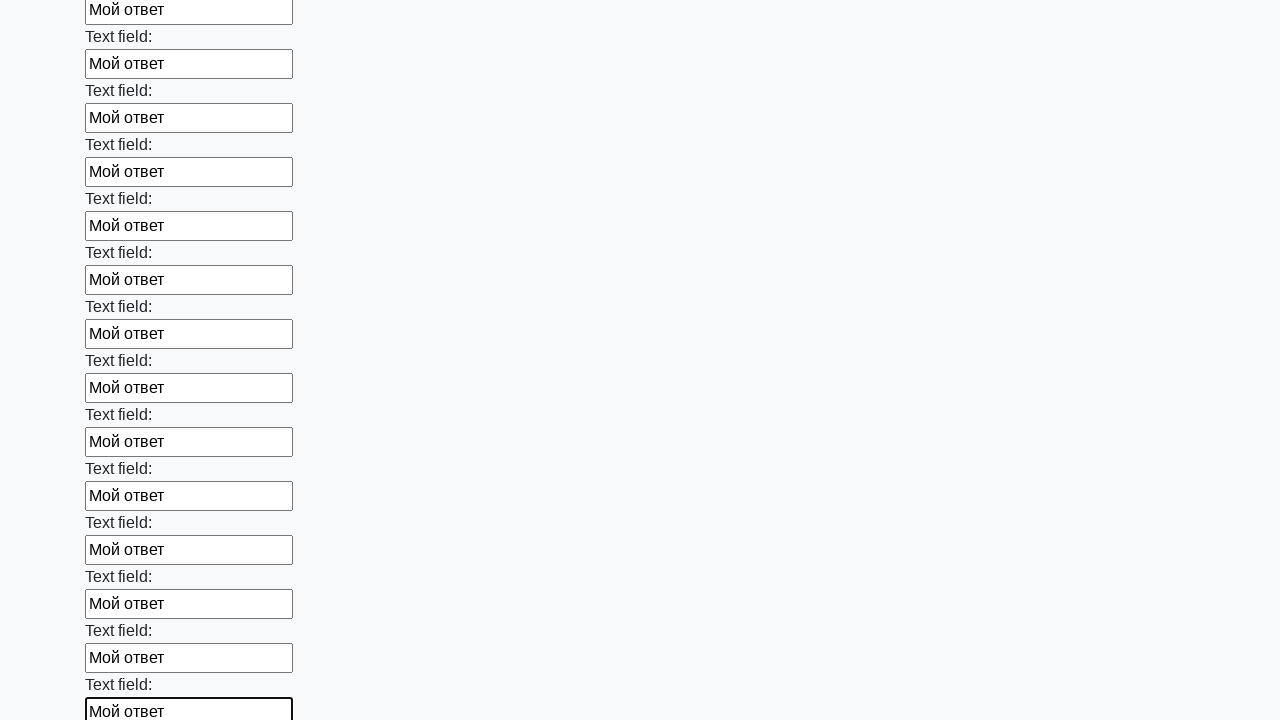

Filled an input field with 'Мой ответ' on input >> nth=71
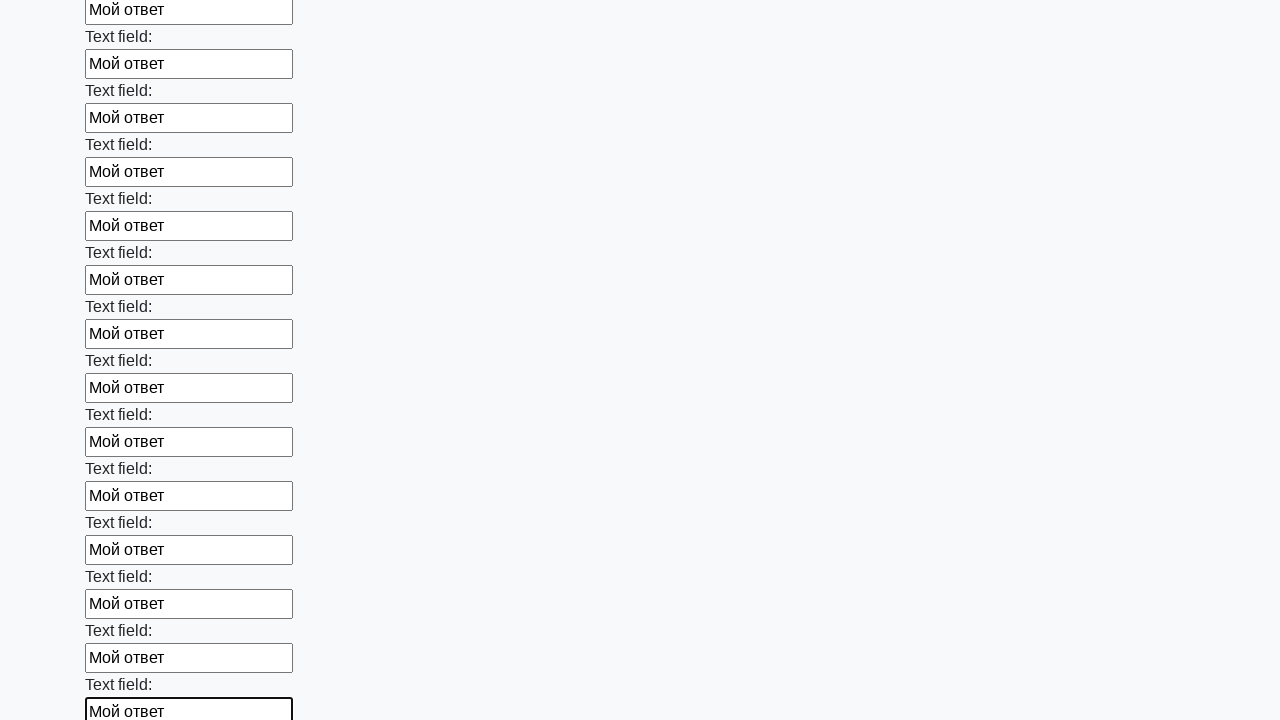

Filled an input field with 'Мой ответ' on input >> nth=72
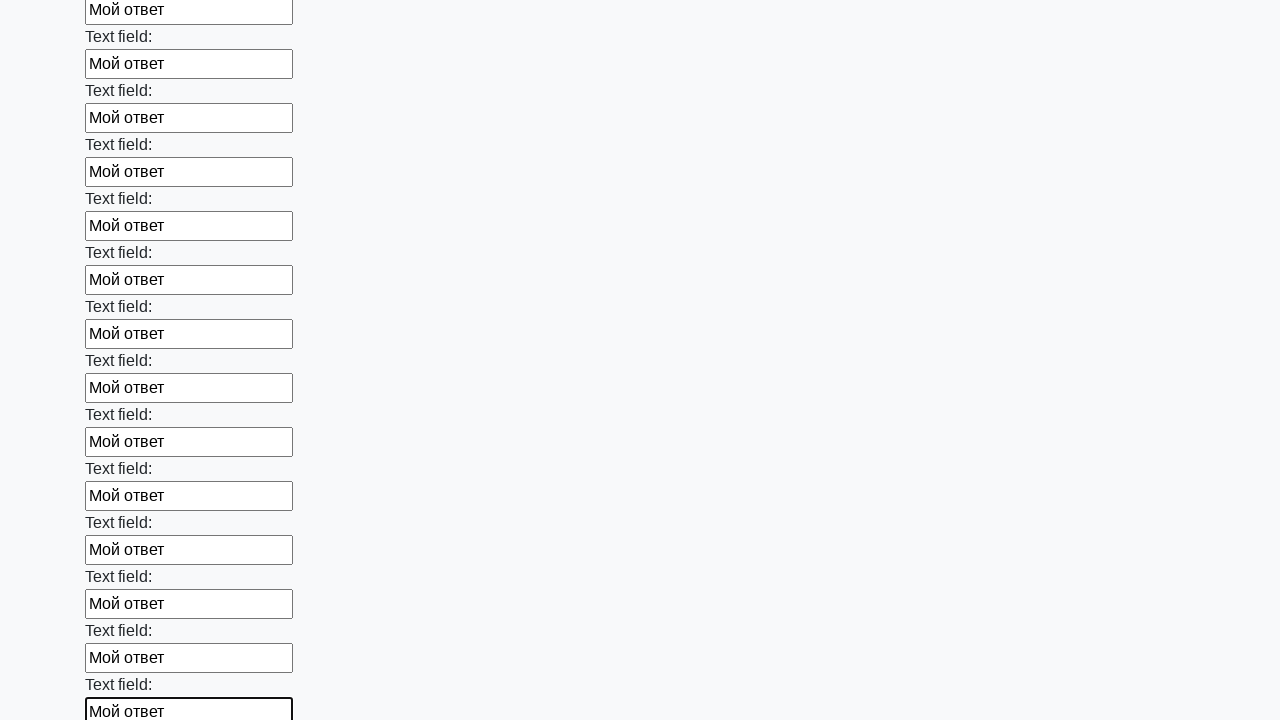

Filled an input field with 'Мой ответ' on input >> nth=73
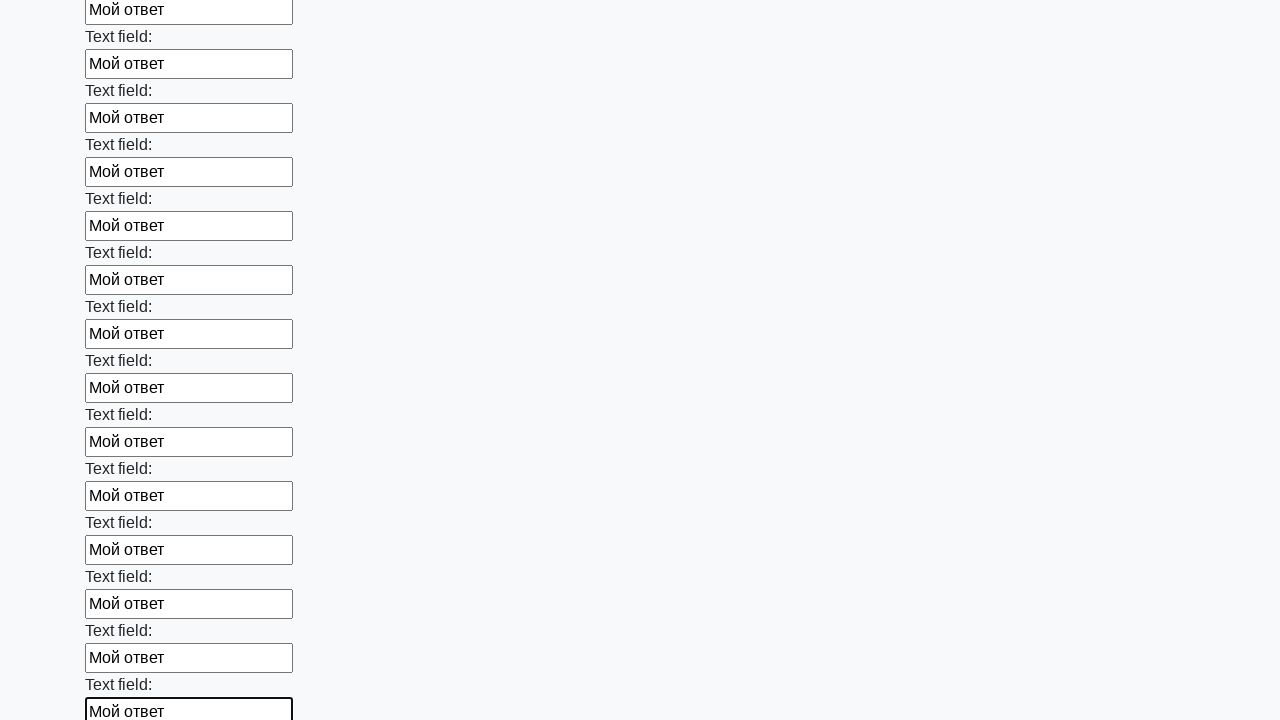

Filled an input field with 'Мой ответ' on input >> nth=74
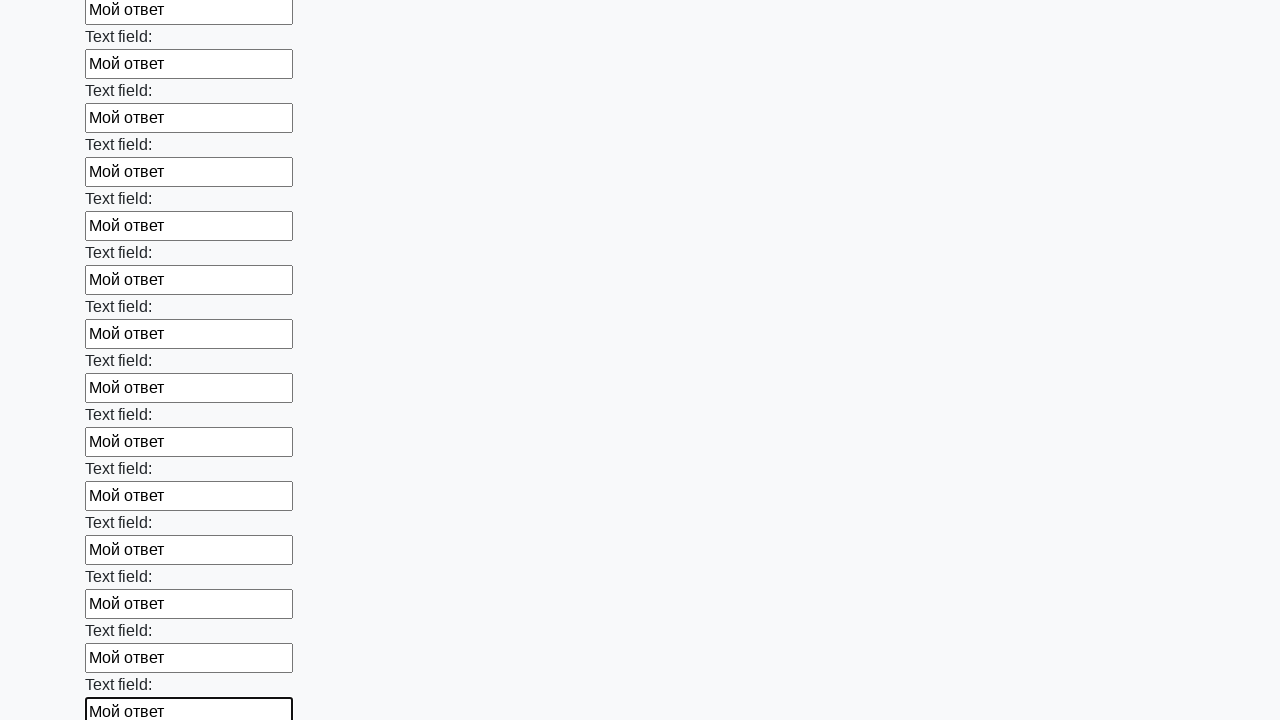

Filled an input field with 'Мой ответ' on input >> nth=75
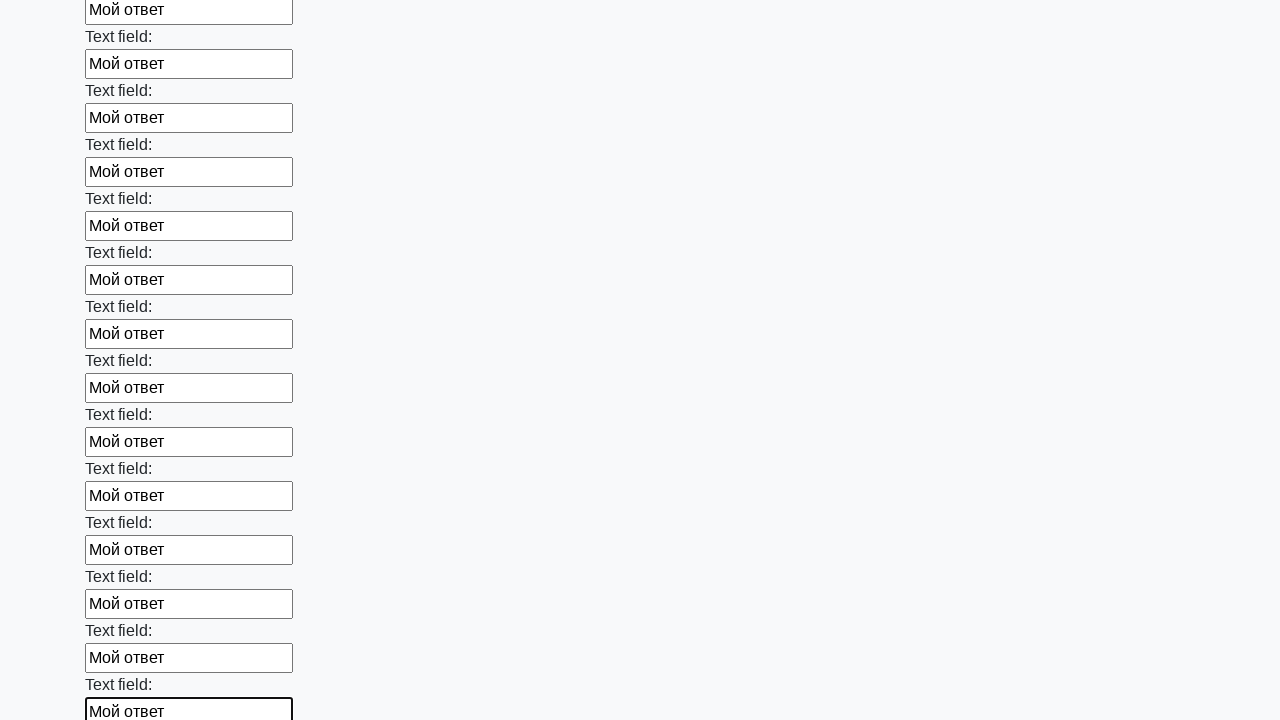

Filled an input field with 'Мой ответ' on input >> nth=76
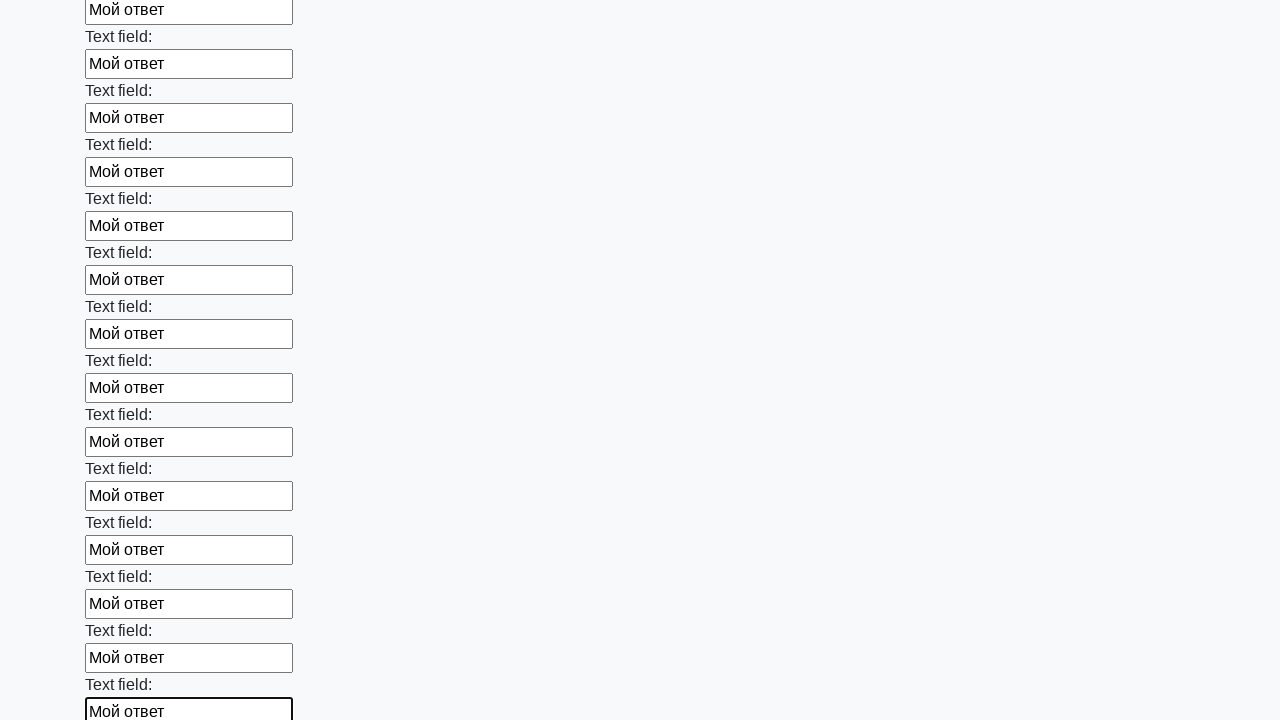

Filled an input field with 'Мой ответ' on input >> nth=77
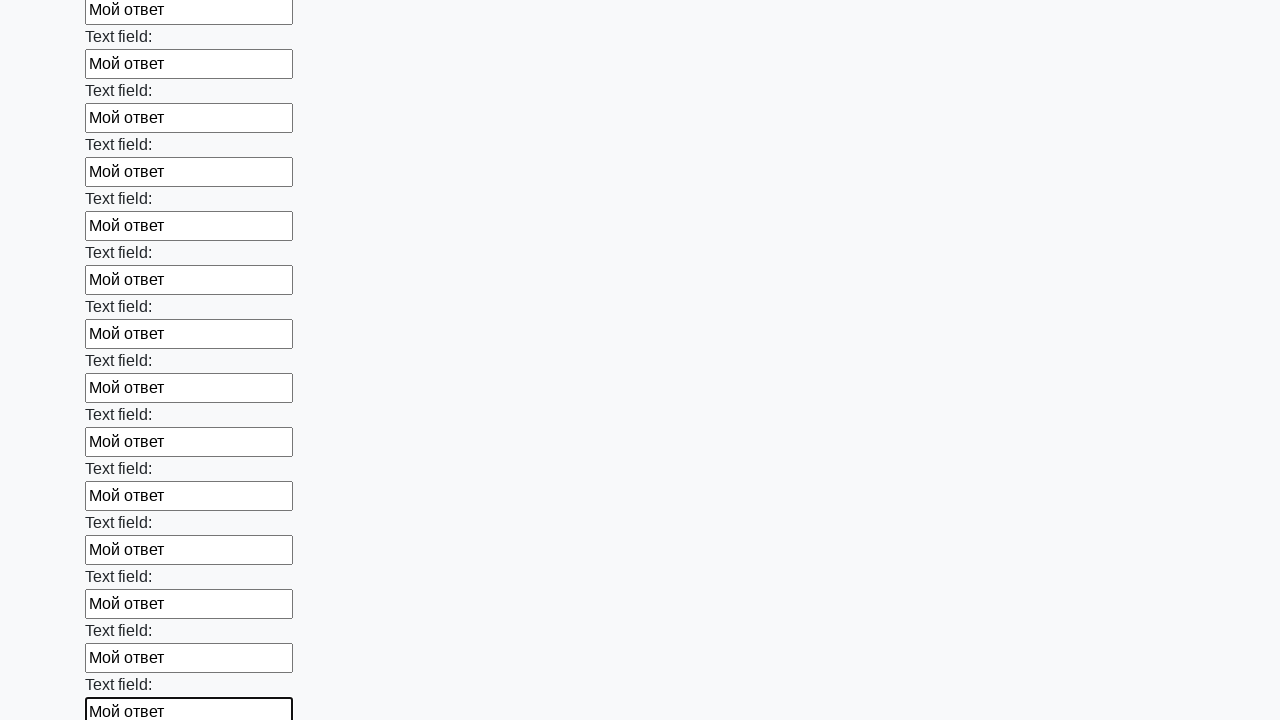

Filled an input field with 'Мой ответ' on input >> nth=78
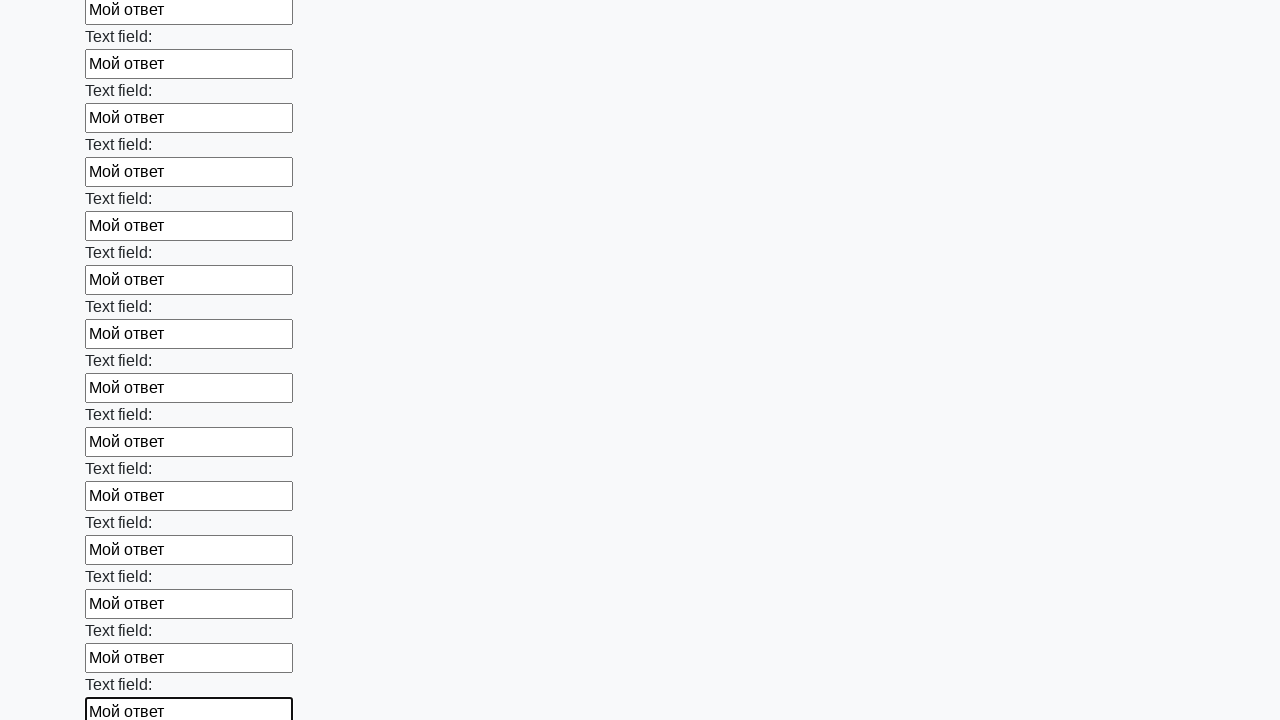

Filled an input field with 'Мой ответ' on input >> nth=79
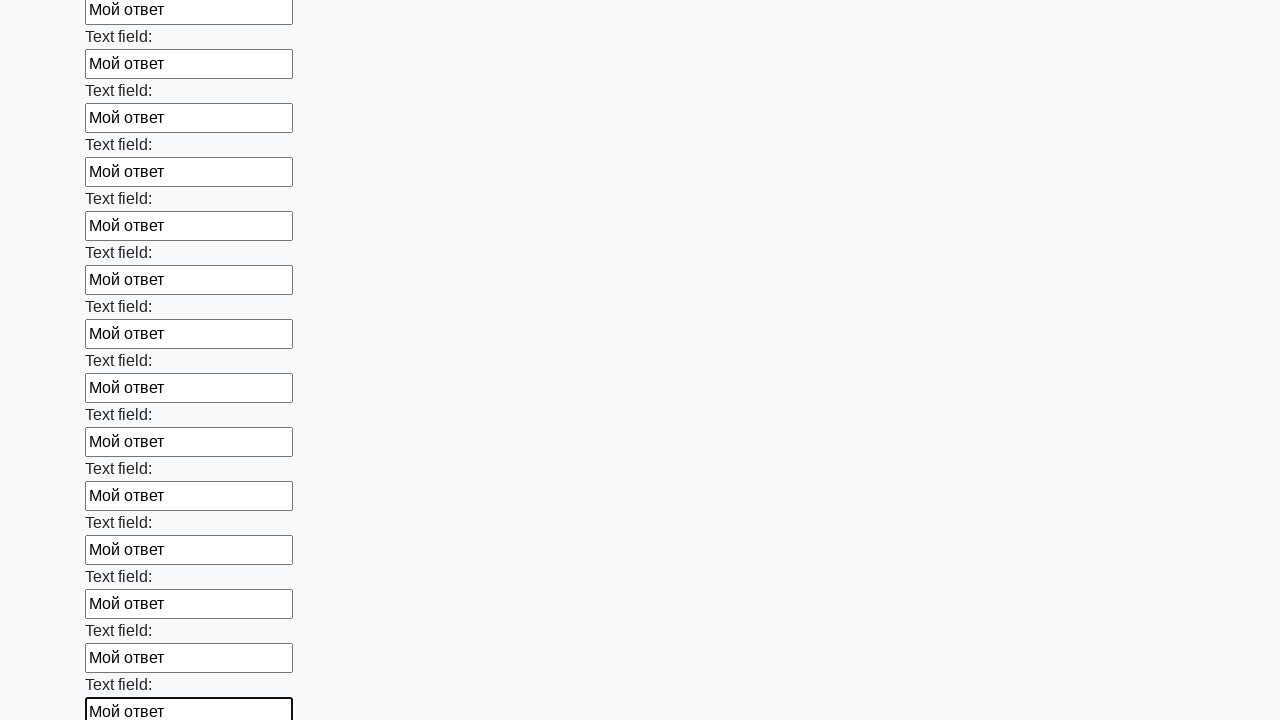

Filled an input field with 'Мой ответ' on input >> nth=80
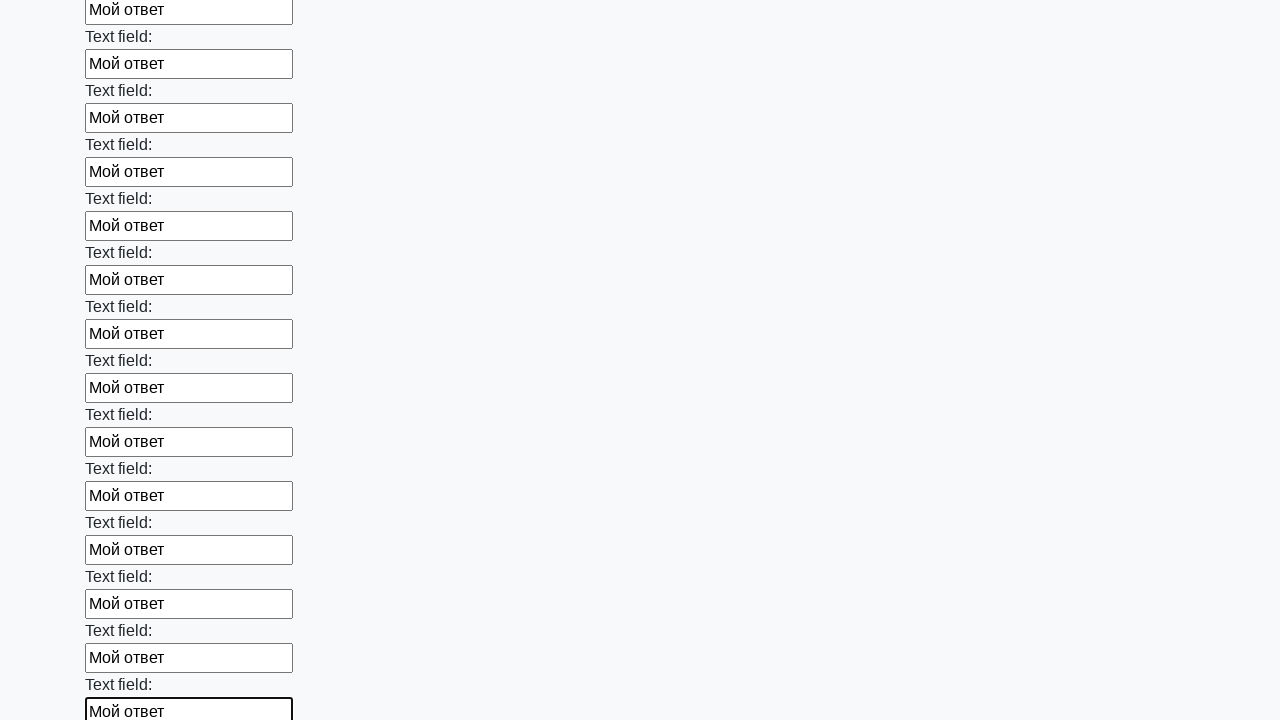

Filled an input field with 'Мой ответ' on input >> nth=81
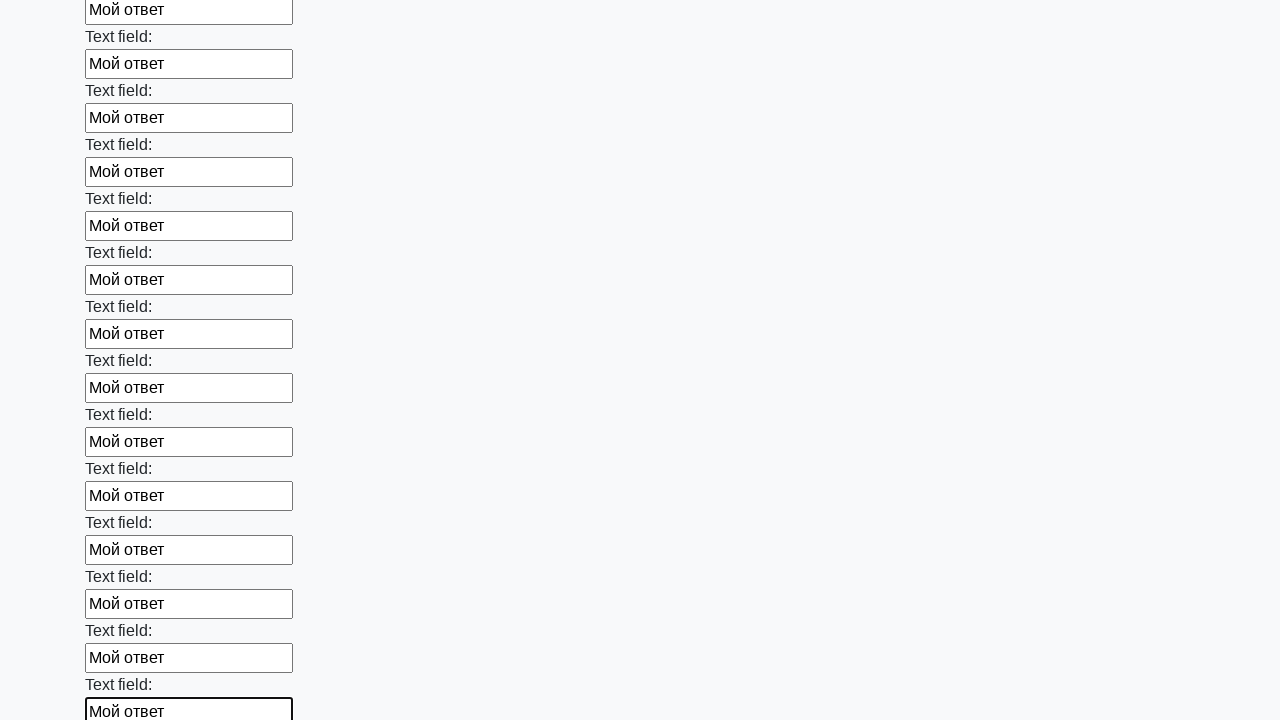

Filled an input field with 'Мой ответ' on input >> nth=82
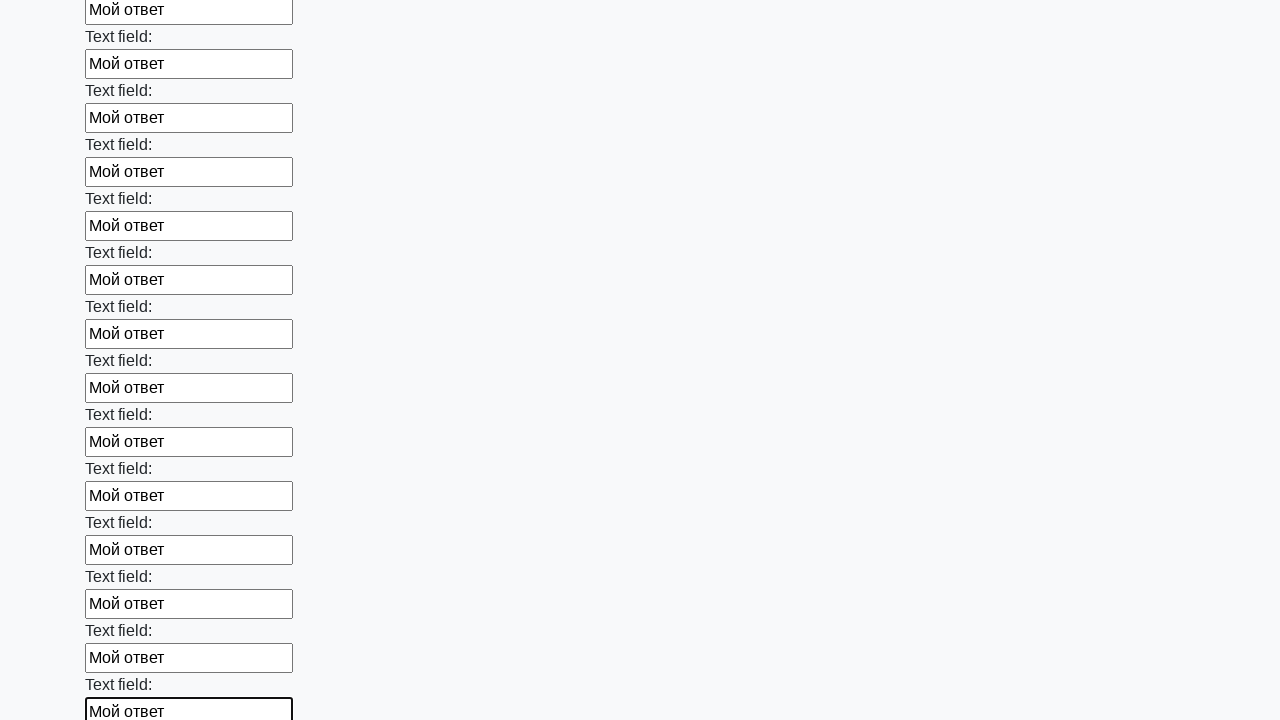

Filled an input field with 'Мой ответ' on input >> nth=83
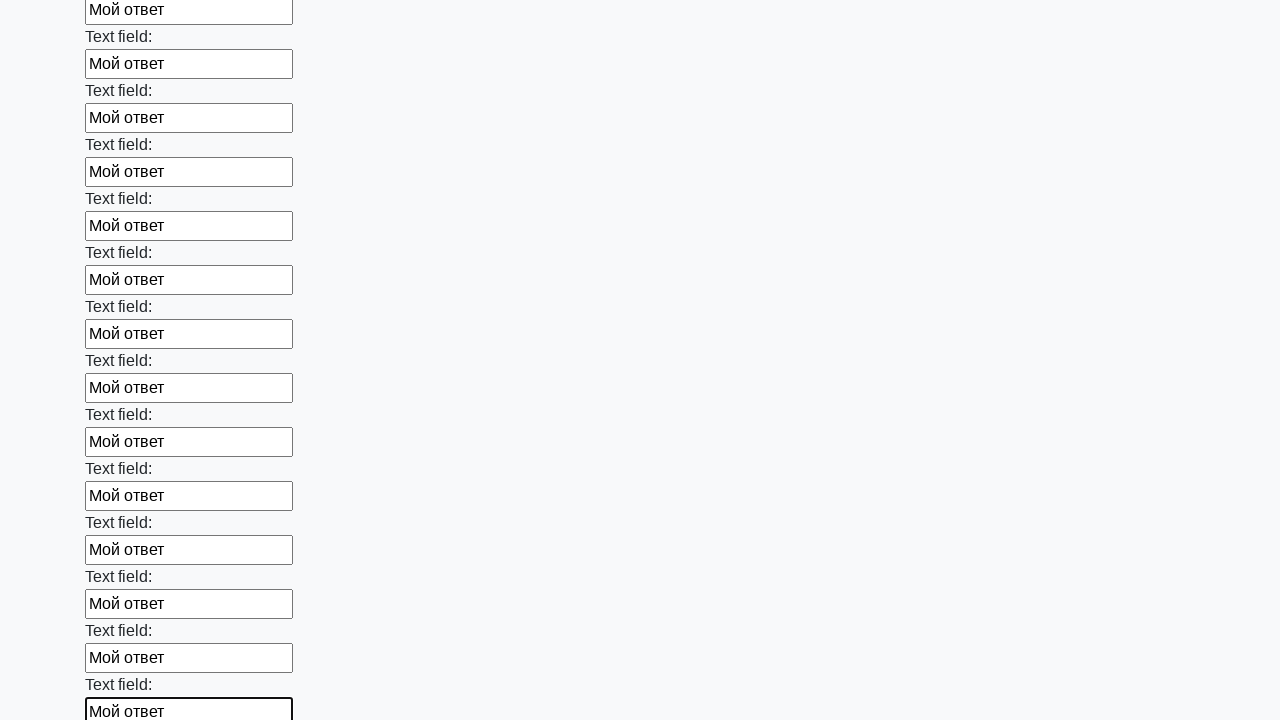

Filled an input field with 'Мой ответ' on input >> nth=84
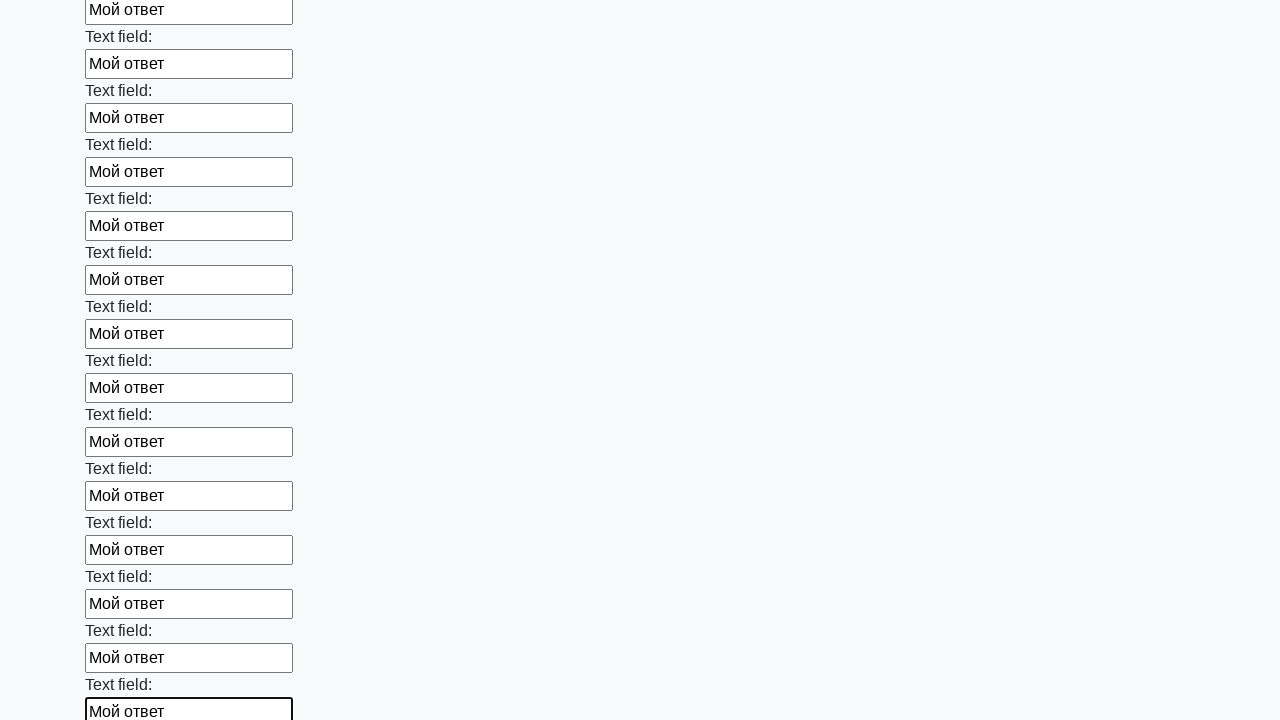

Filled an input field with 'Мой ответ' on input >> nth=85
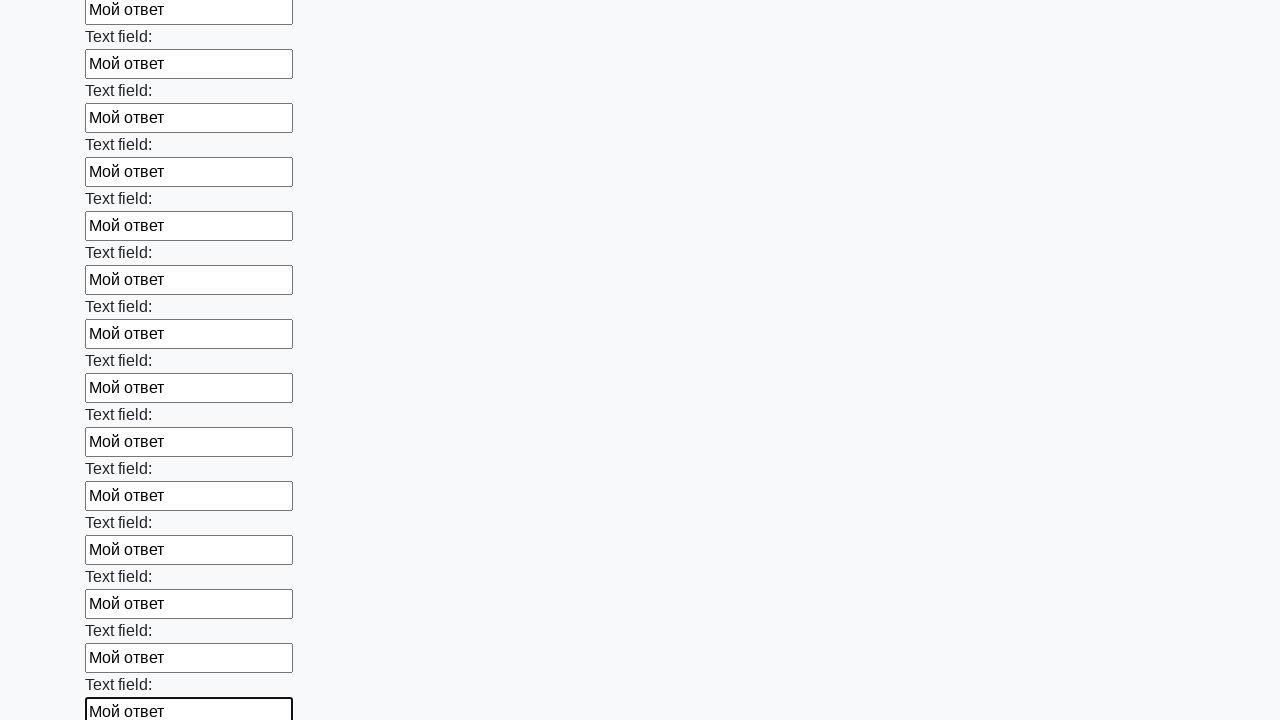

Filled an input field with 'Мой ответ' on input >> nth=86
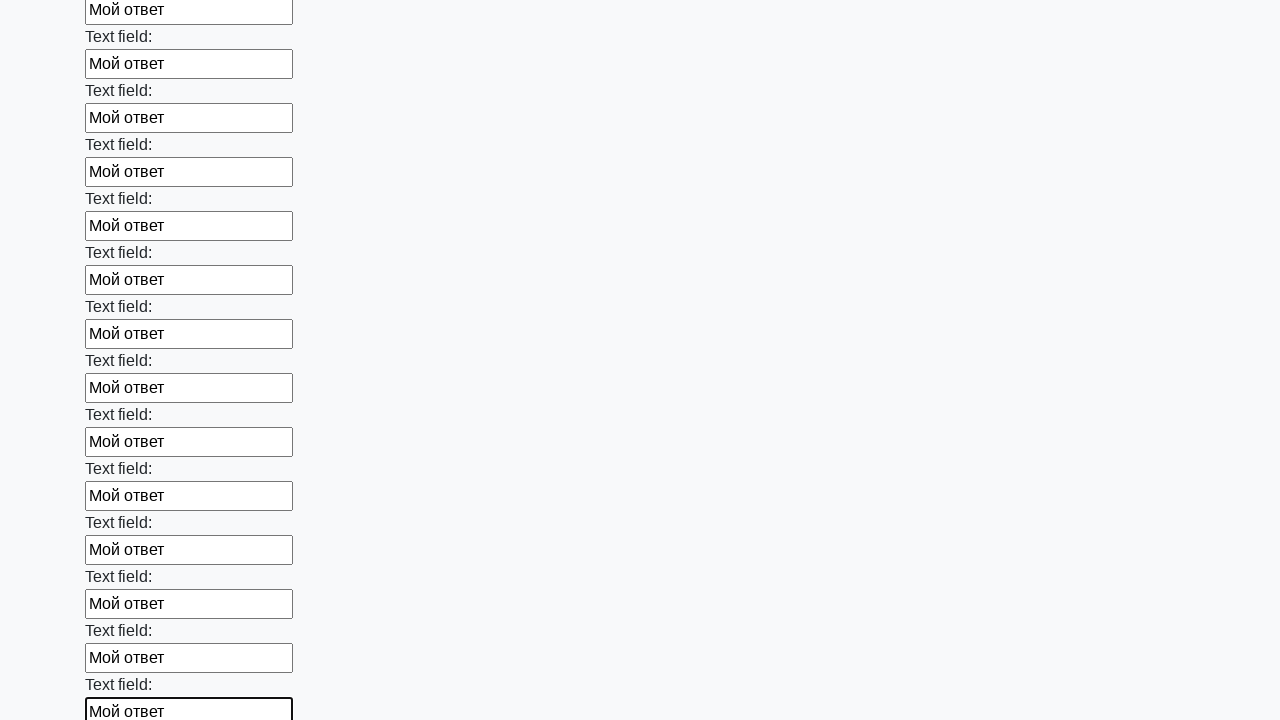

Filled an input field with 'Мой ответ' on input >> nth=87
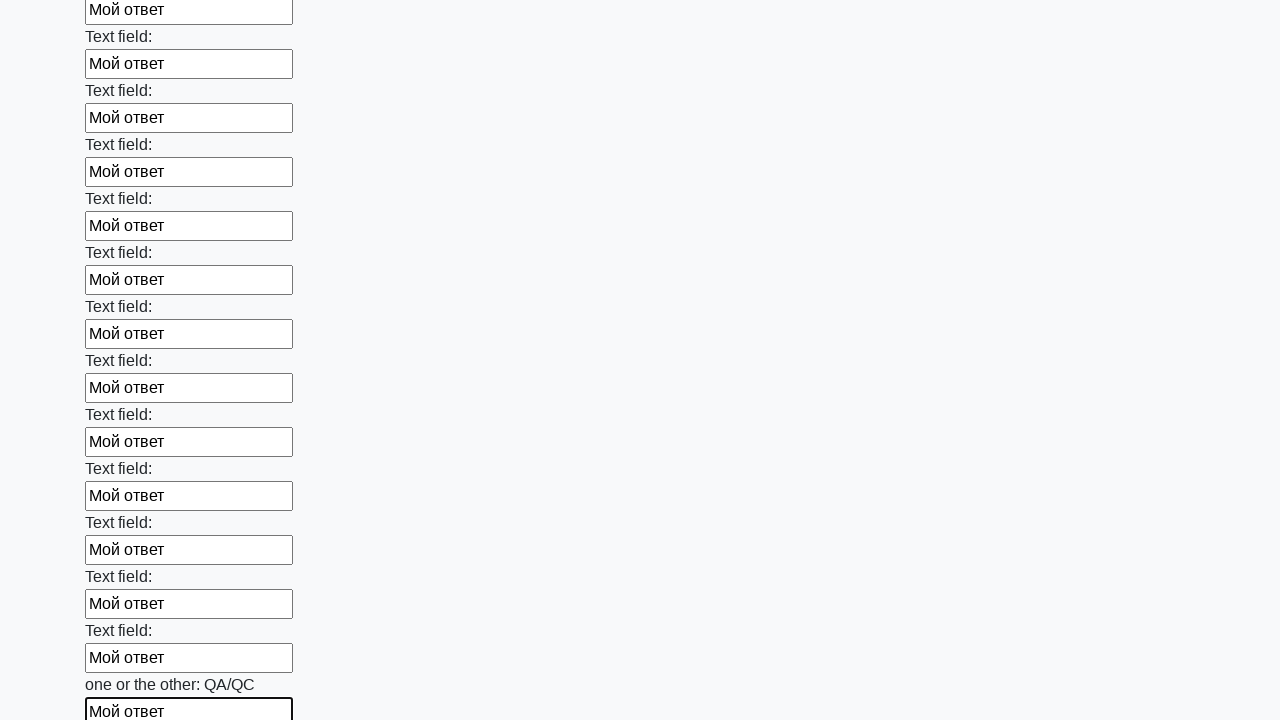

Filled an input field with 'Мой ответ' on input >> nth=88
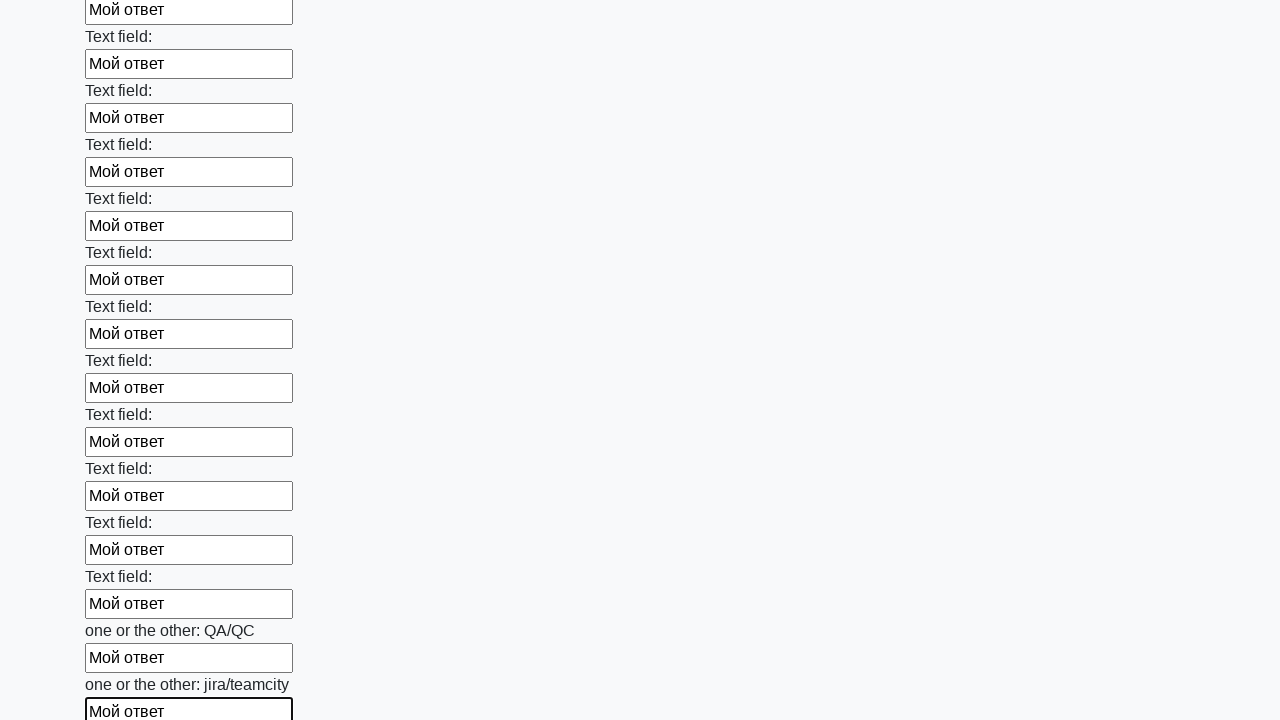

Filled an input field with 'Мой ответ' on input >> nth=89
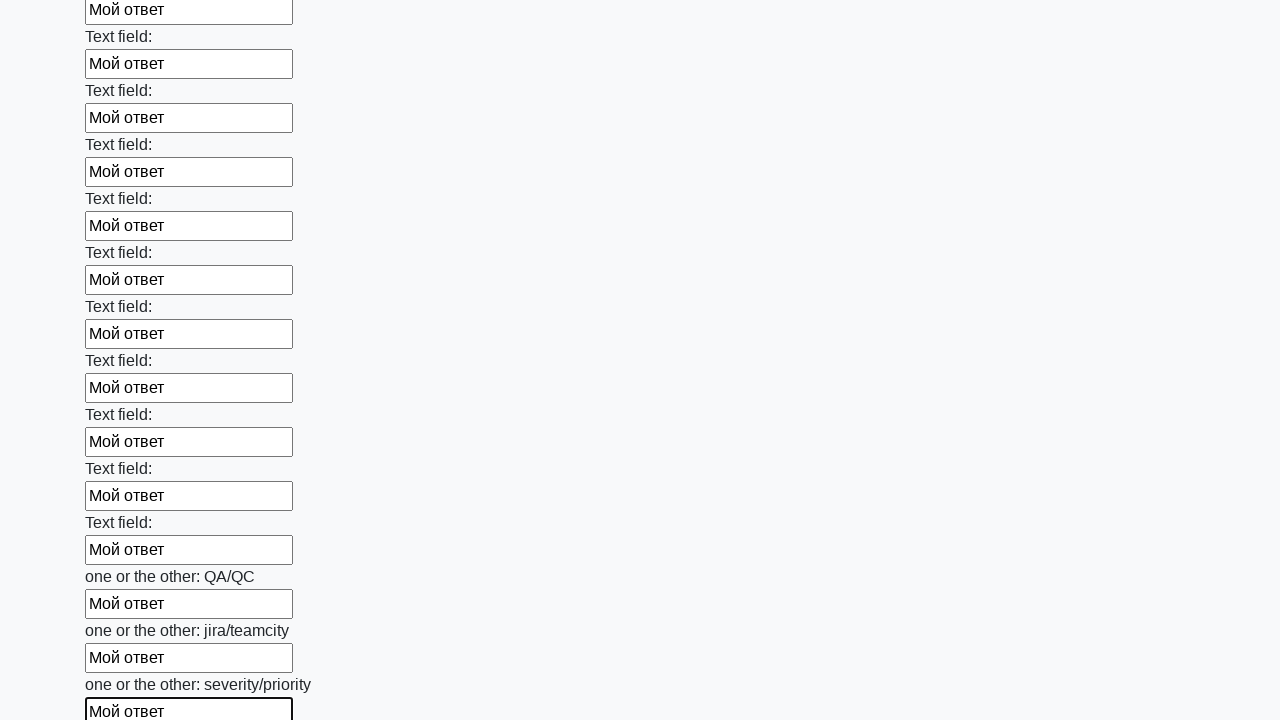

Filled an input field with 'Мой ответ' on input >> nth=90
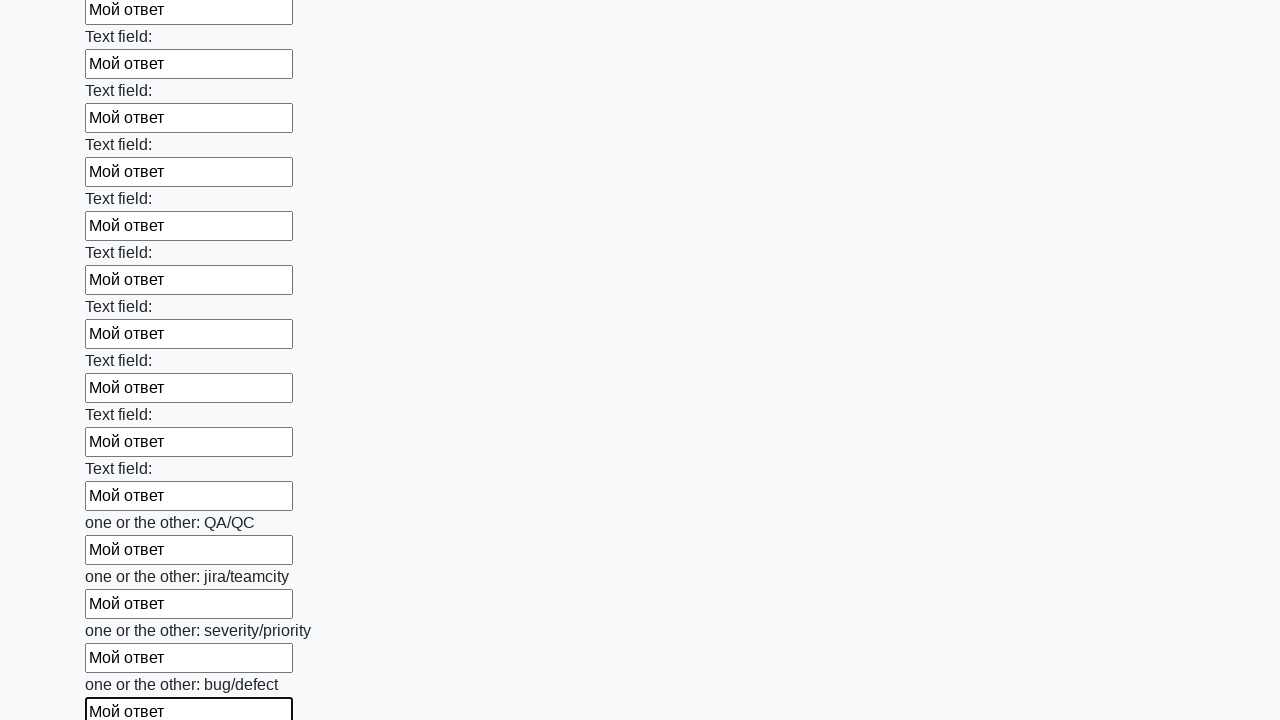

Filled an input field with 'Мой ответ' on input >> nth=91
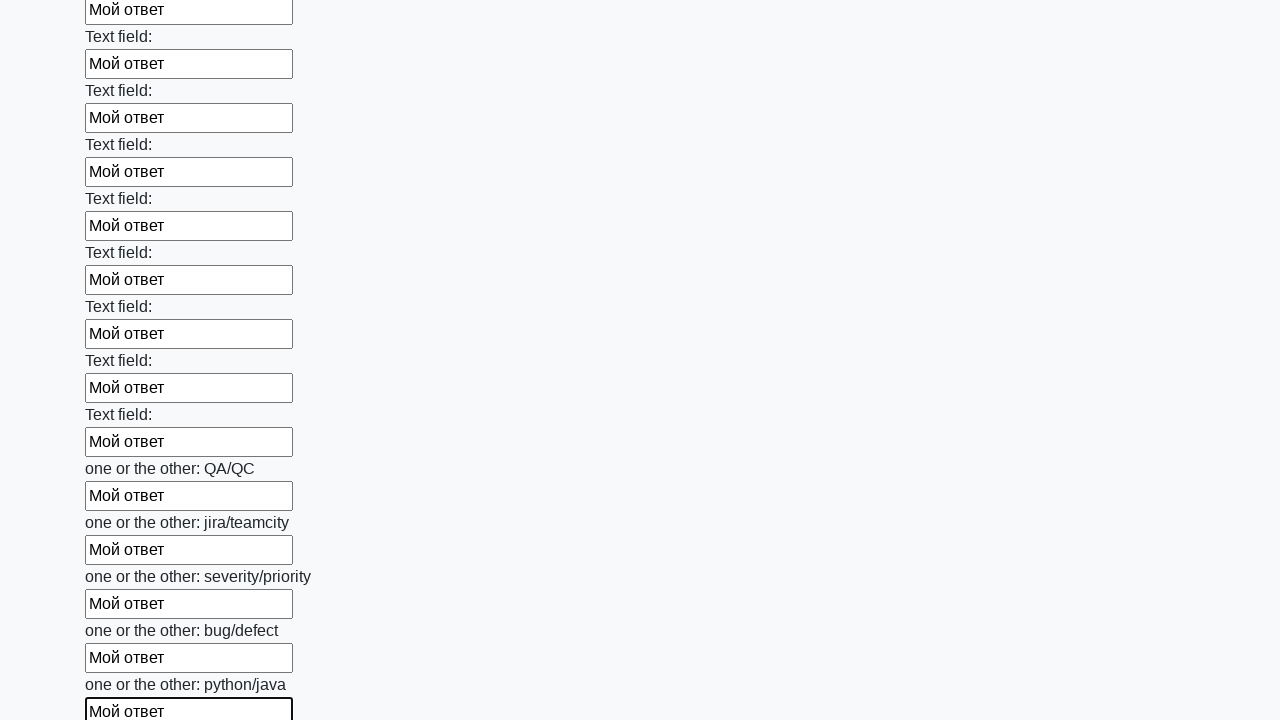

Filled an input field with 'Мой ответ' on input >> nth=92
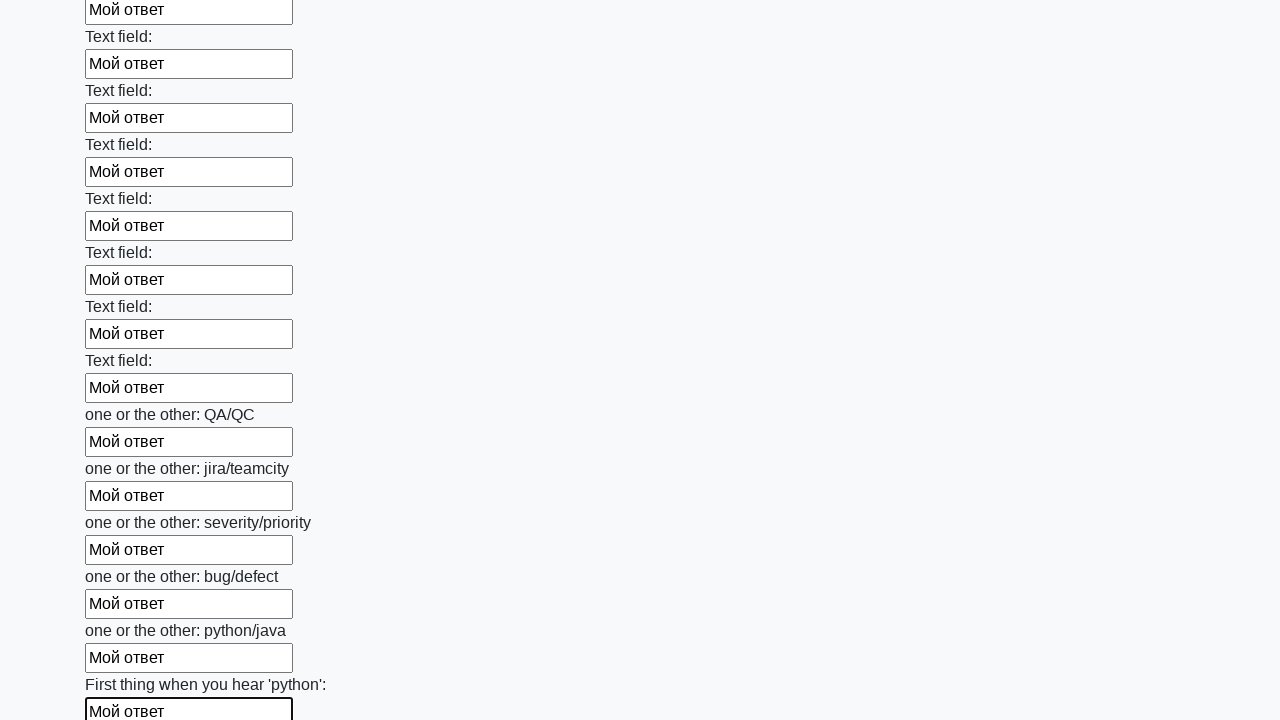

Filled an input field with 'Мой ответ' on input >> nth=93
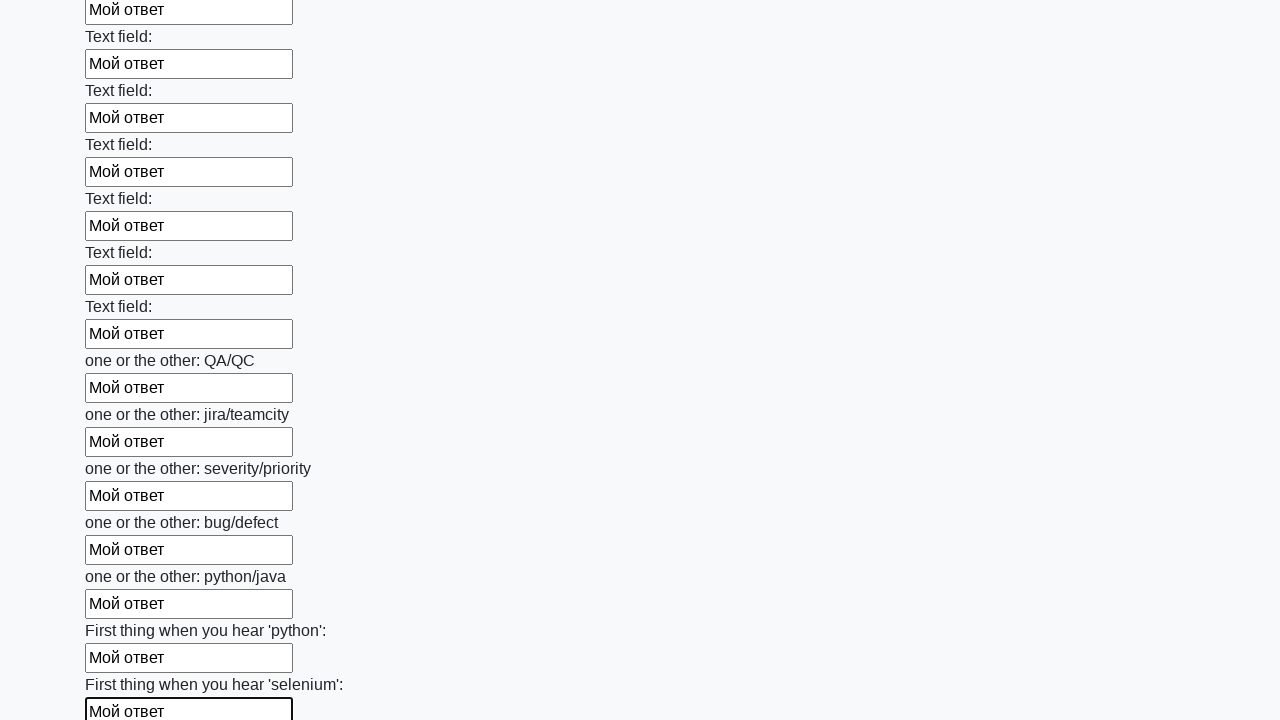

Filled an input field with 'Мой ответ' on input >> nth=94
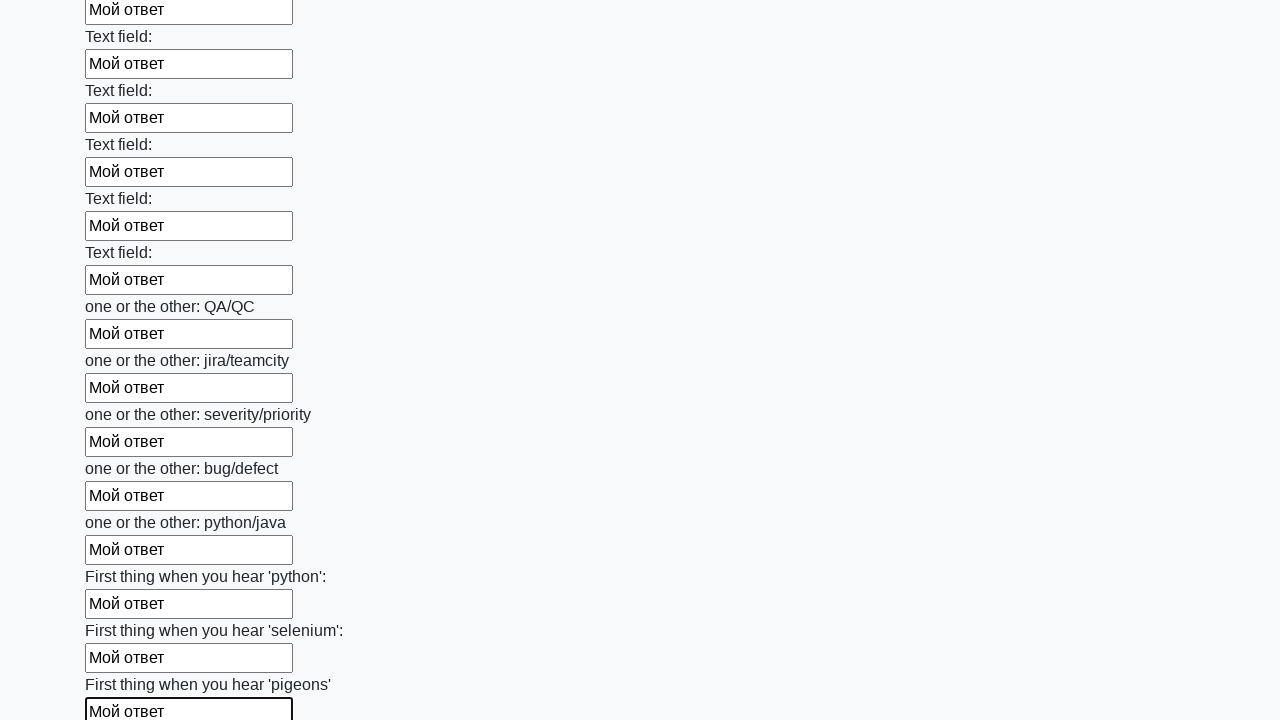

Filled an input field with 'Мой ответ' on input >> nth=95
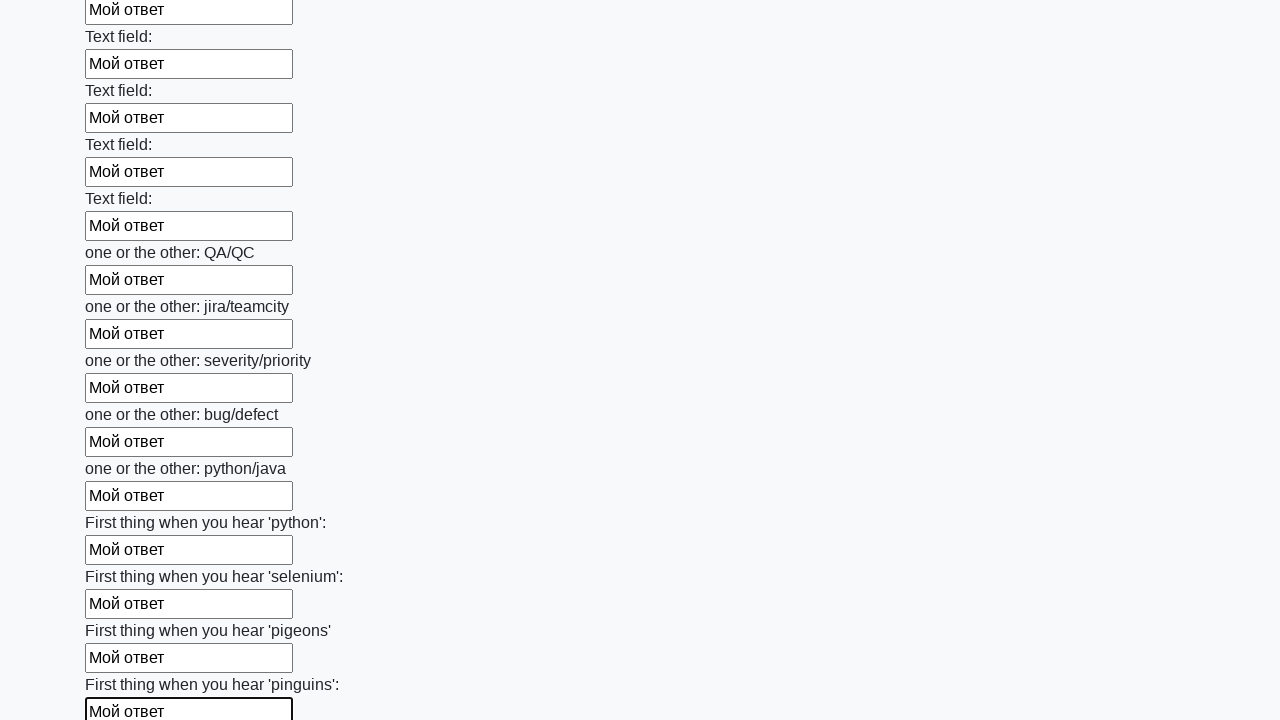

Filled an input field with 'Мой ответ' on input >> nth=96
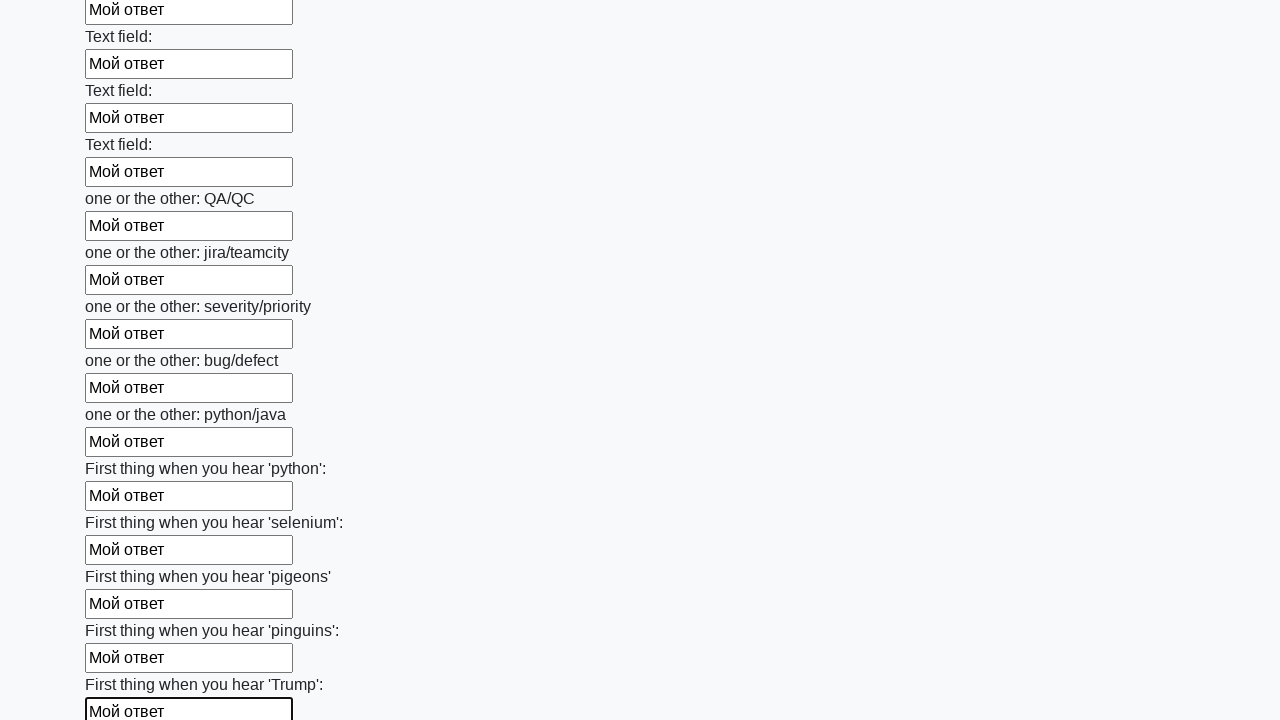

Filled an input field with 'Мой ответ' on input >> nth=97
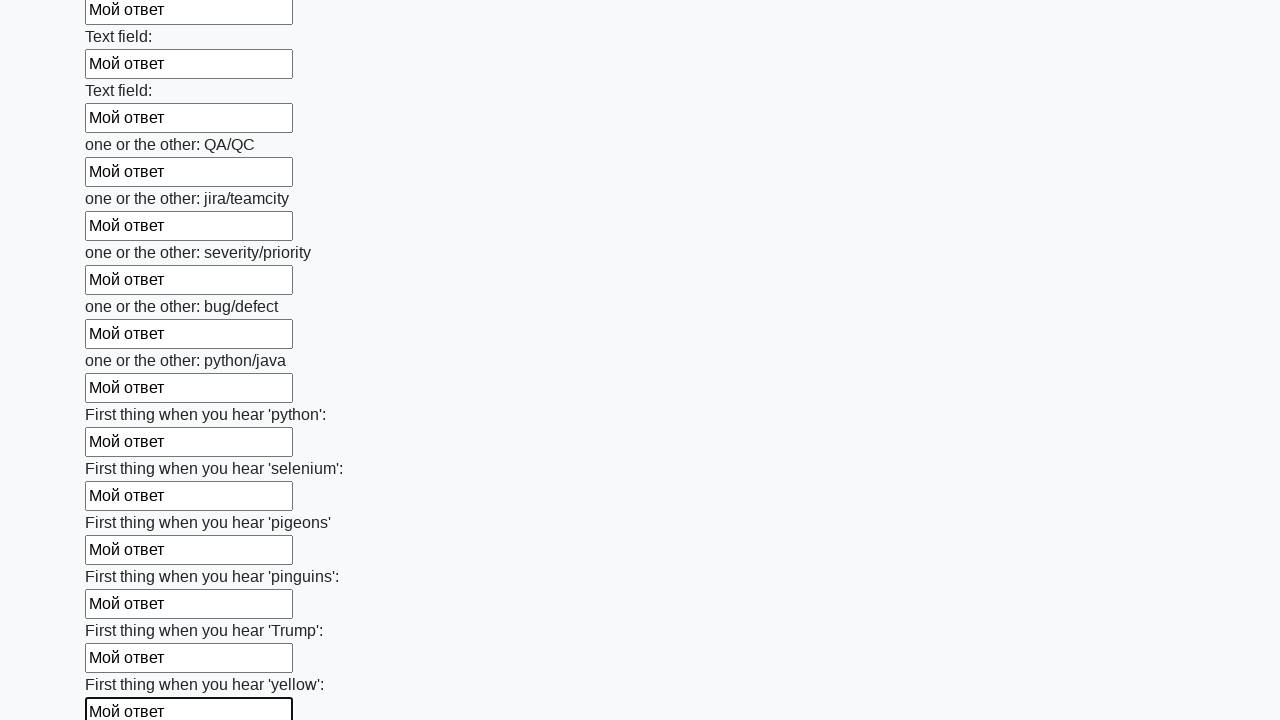

Filled an input field with 'Мой ответ' on input >> nth=98
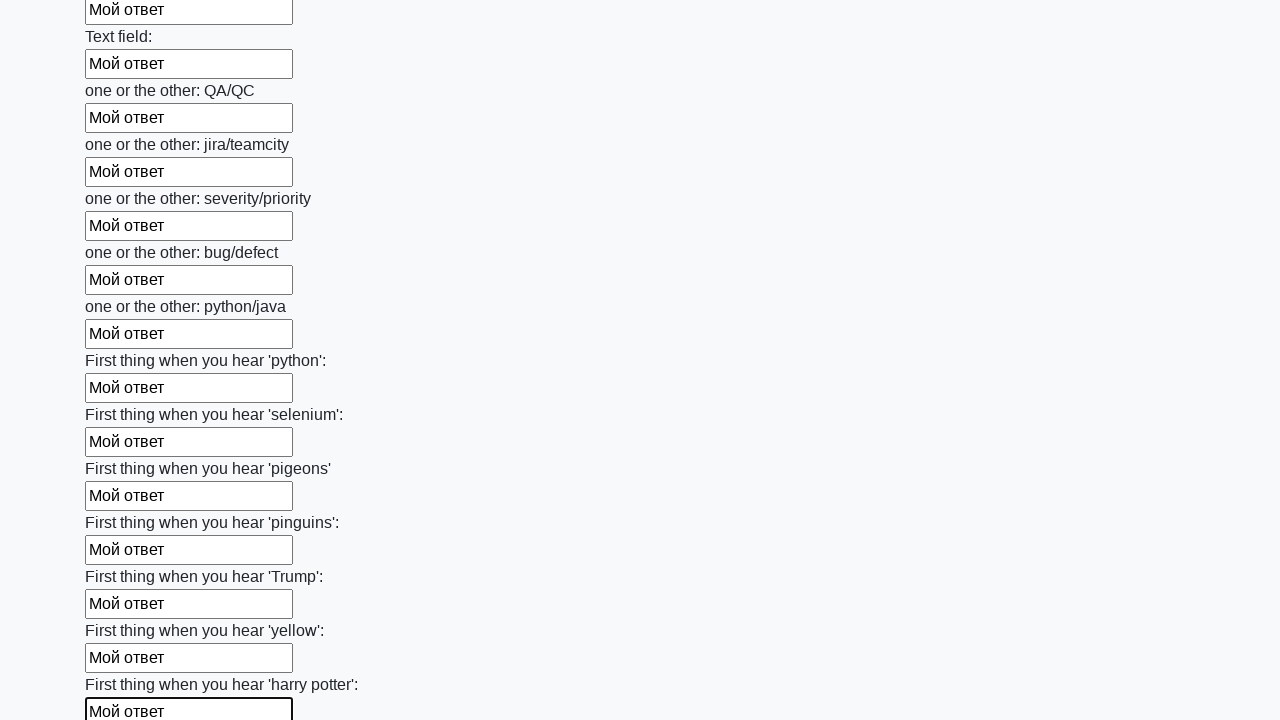

Filled an input field with 'Мой ответ' on input >> nth=99
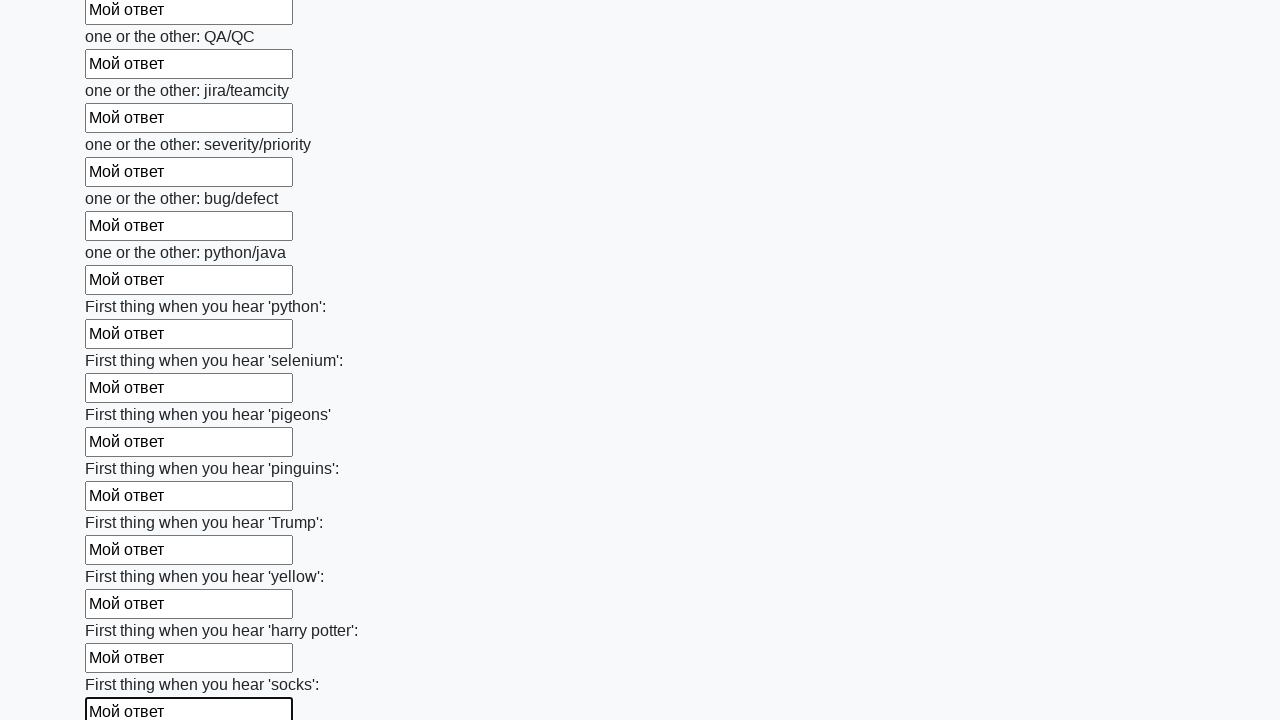

Clicked the form submit button at (123, 611) on button.btn
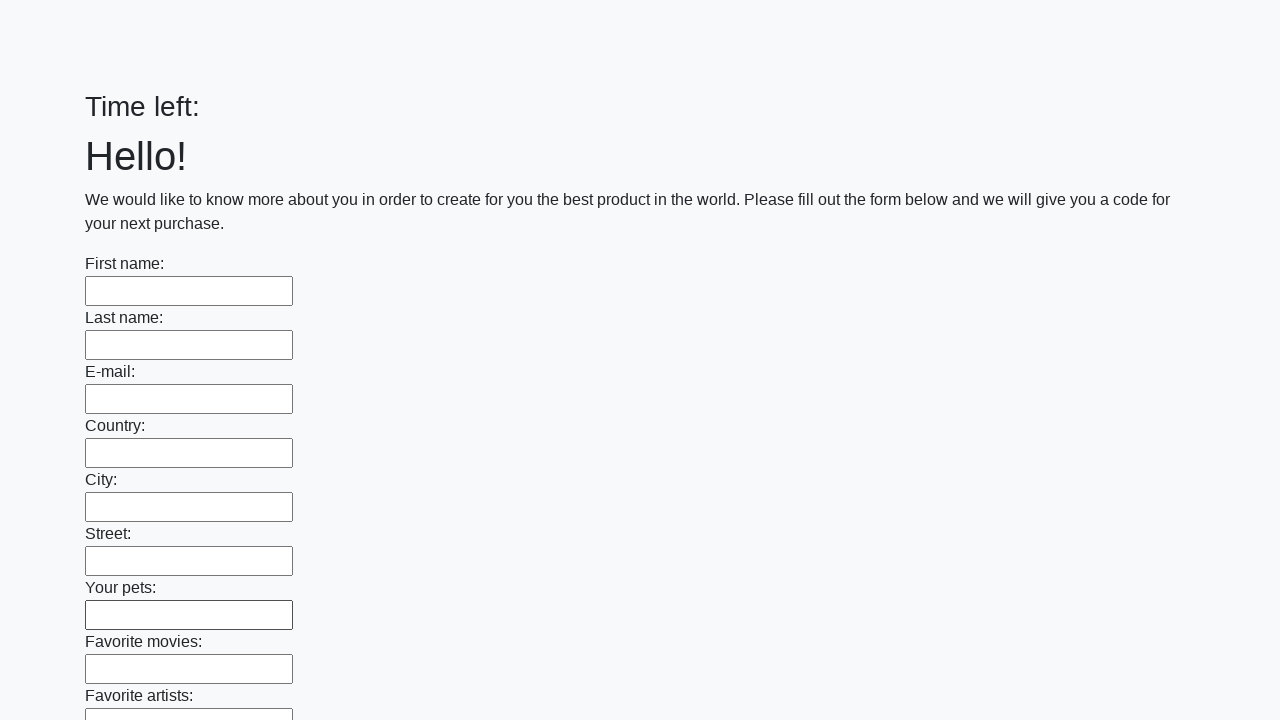

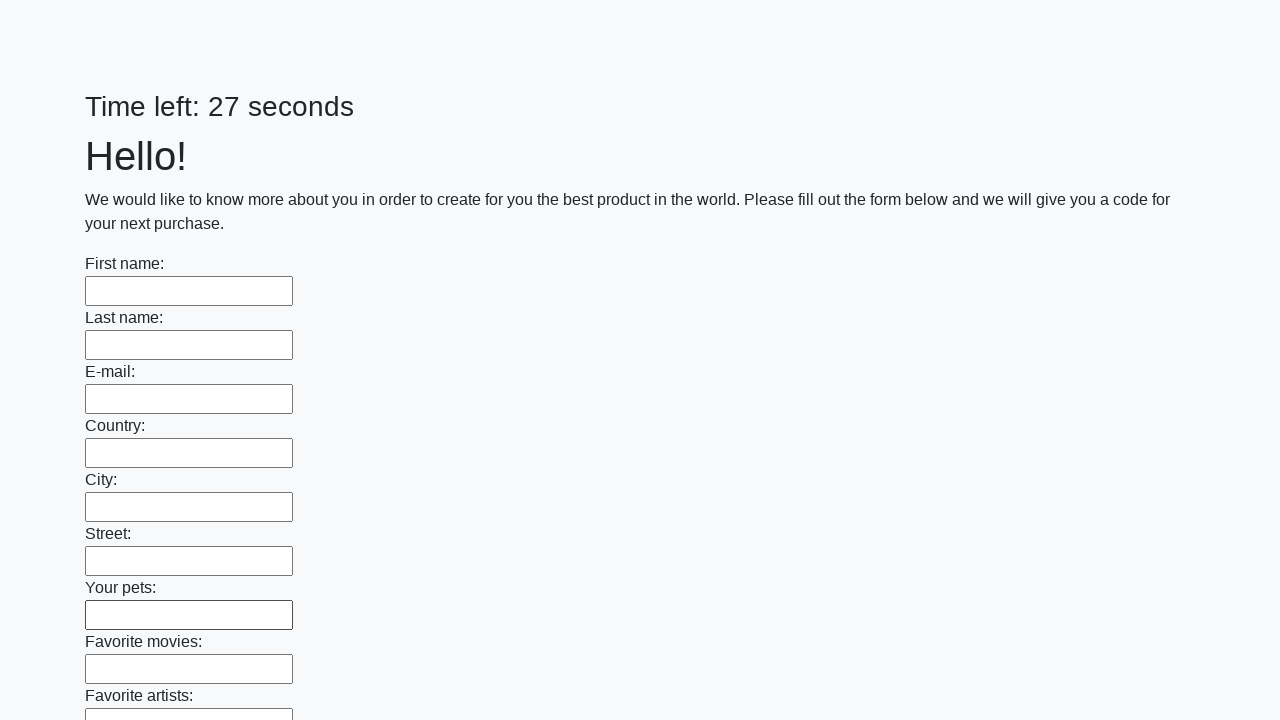